Tests selecting all checkboxes on the page by iterating through each checkbox, clicking to check them, verifying all are checked, then unchecking all and verifying they are unchecked.

Starting URL: https://automationfc.github.io/multiple-fields/

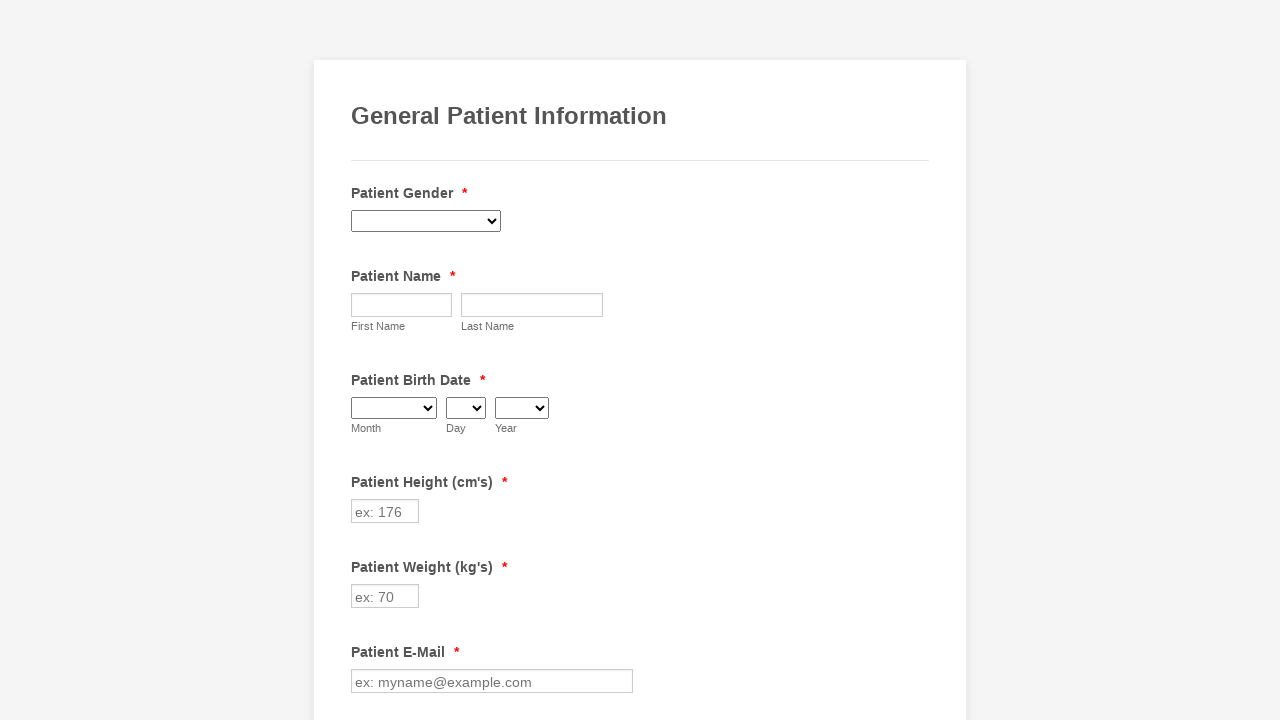

Located all checkboxes on the page
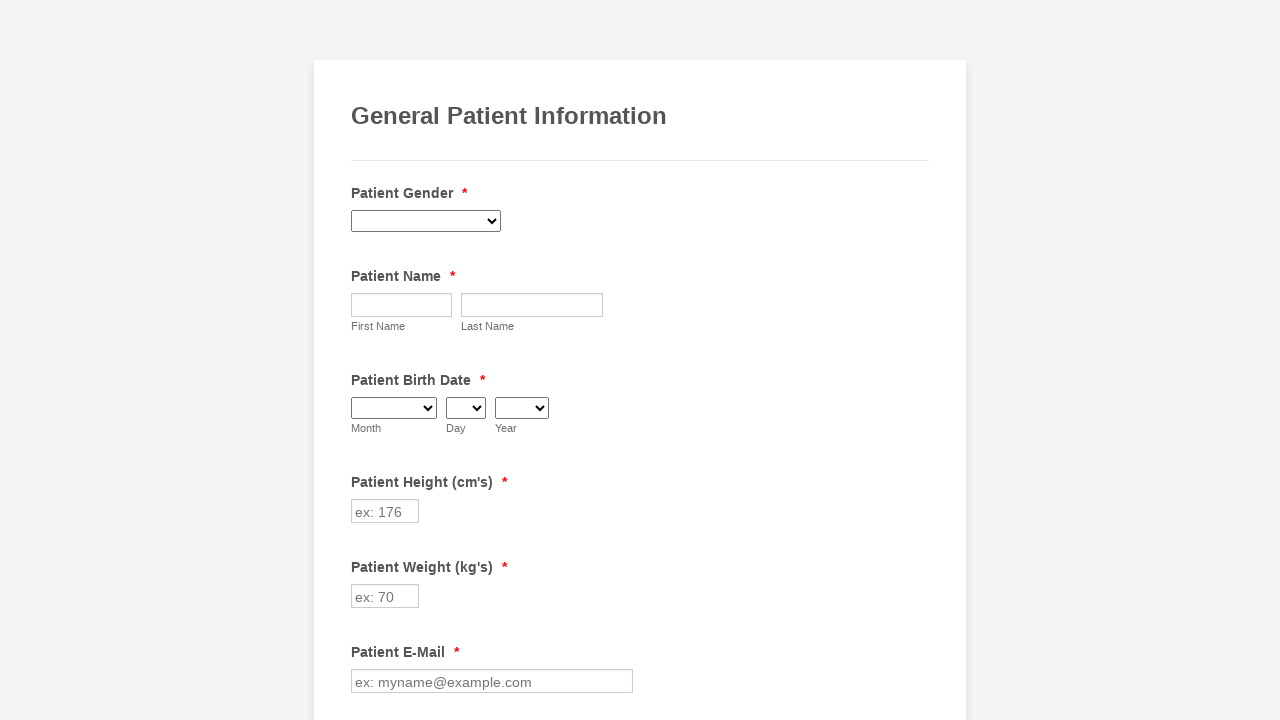

Retrieved checkbox count: 29
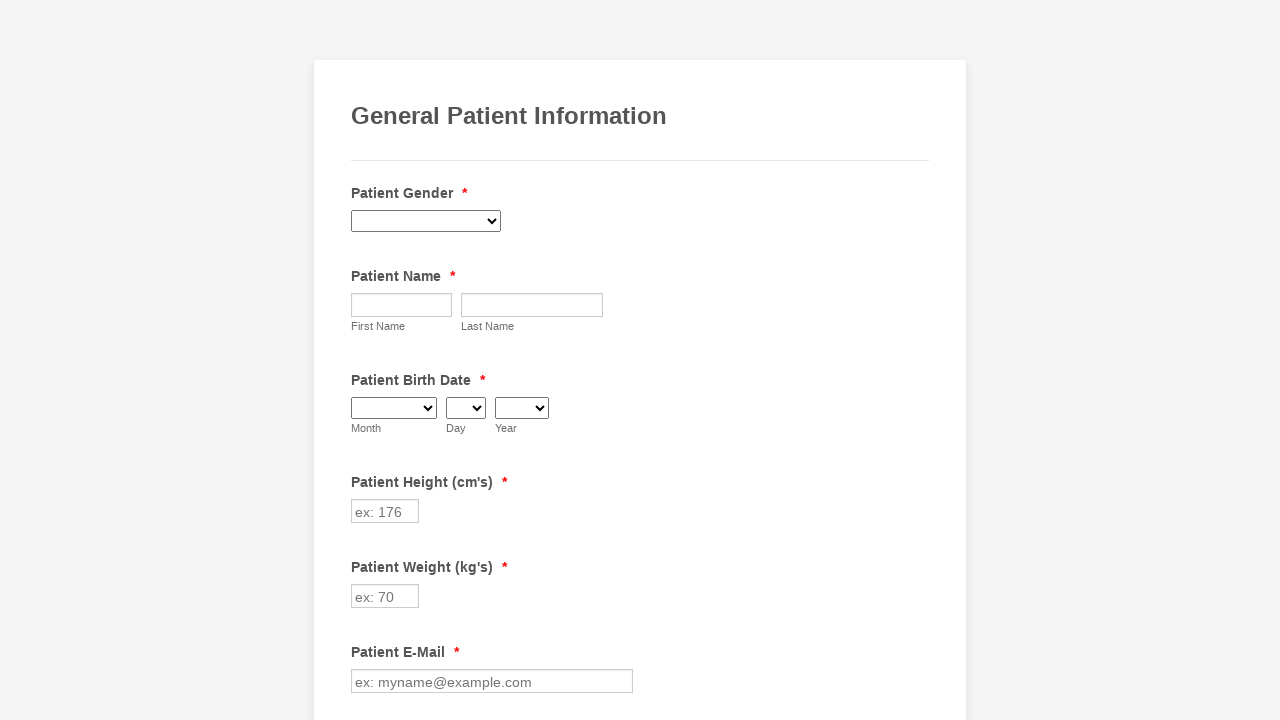

Clicked checkbox 1 to check it at (362, 360) on xpath=//input[@type='checkbox'] >> nth=0
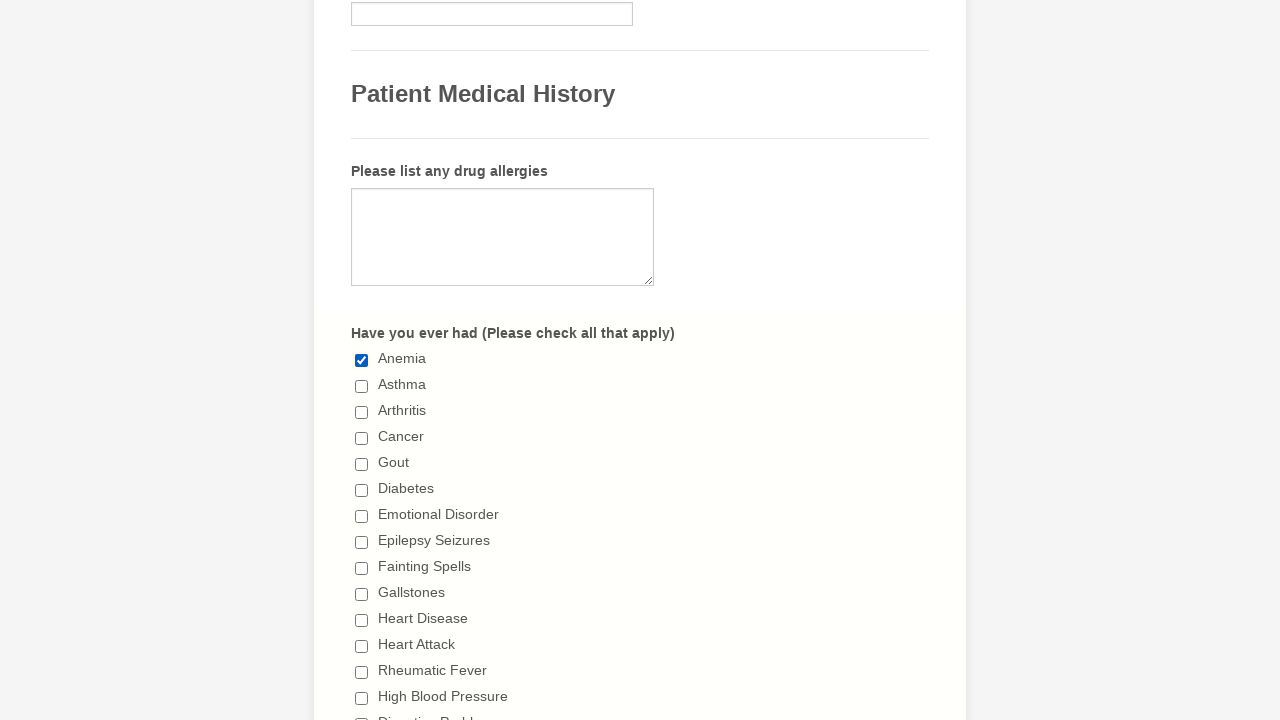

Clicked checkbox 2 to check it at (362, 386) on xpath=//input[@type='checkbox'] >> nth=1
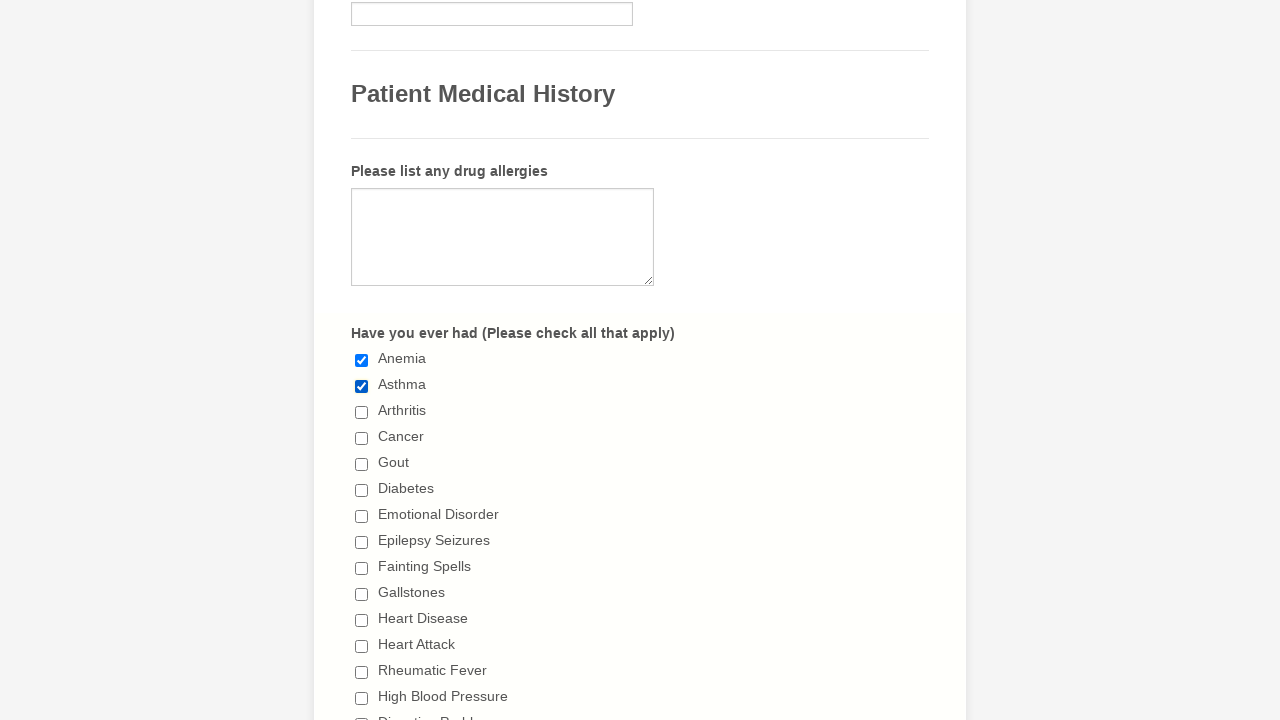

Clicked checkbox 3 to check it at (362, 412) on xpath=//input[@type='checkbox'] >> nth=2
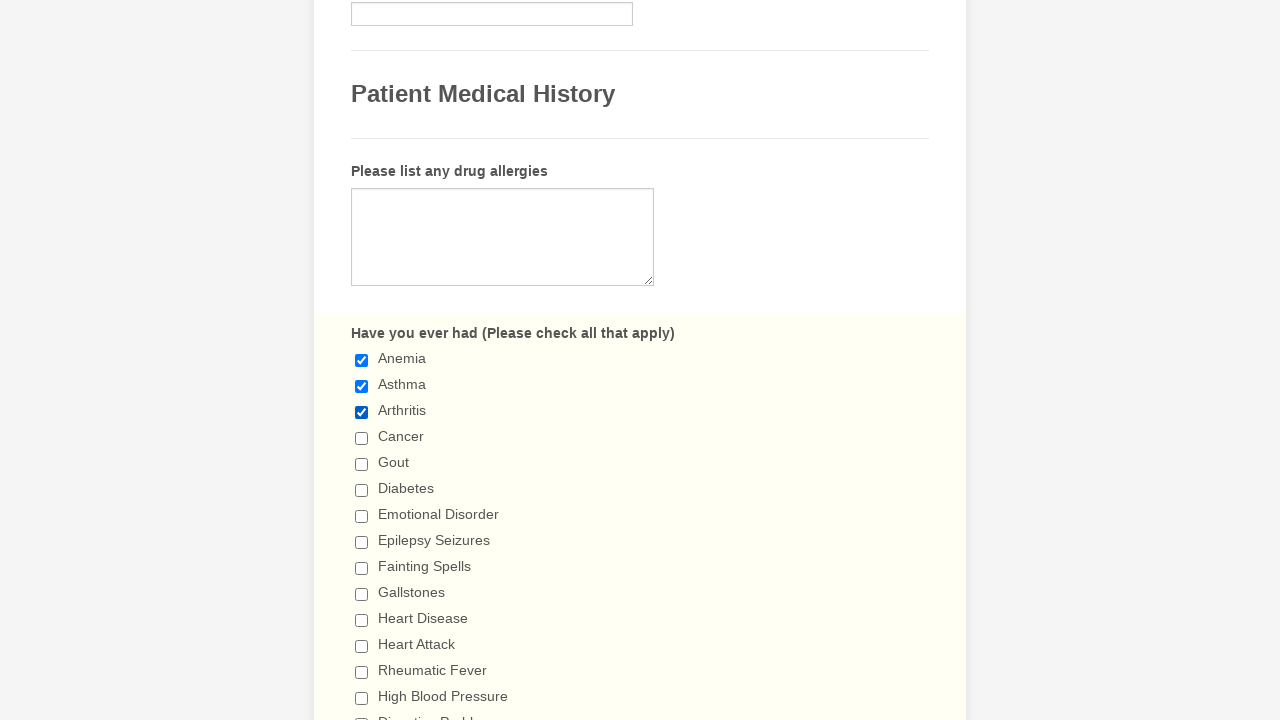

Clicked checkbox 4 to check it at (362, 438) on xpath=//input[@type='checkbox'] >> nth=3
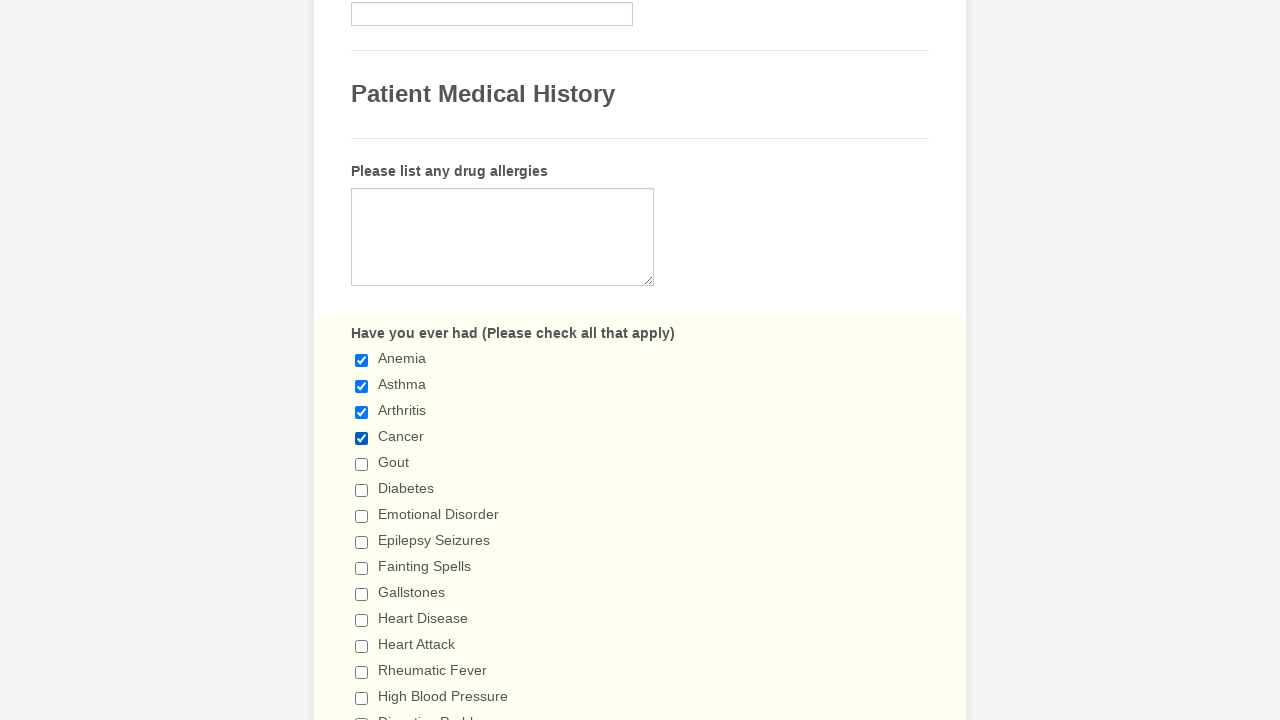

Clicked checkbox 5 to check it at (362, 464) on xpath=//input[@type='checkbox'] >> nth=4
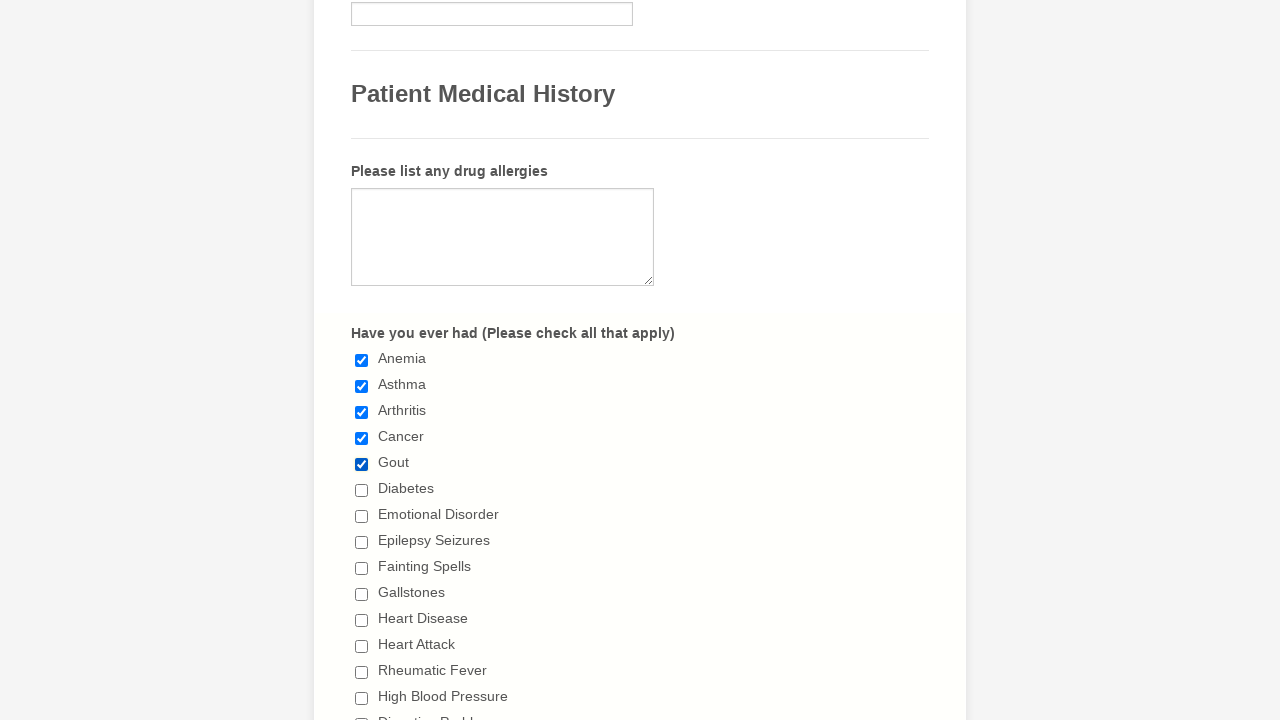

Clicked checkbox 6 to check it at (362, 490) on xpath=//input[@type='checkbox'] >> nth=5
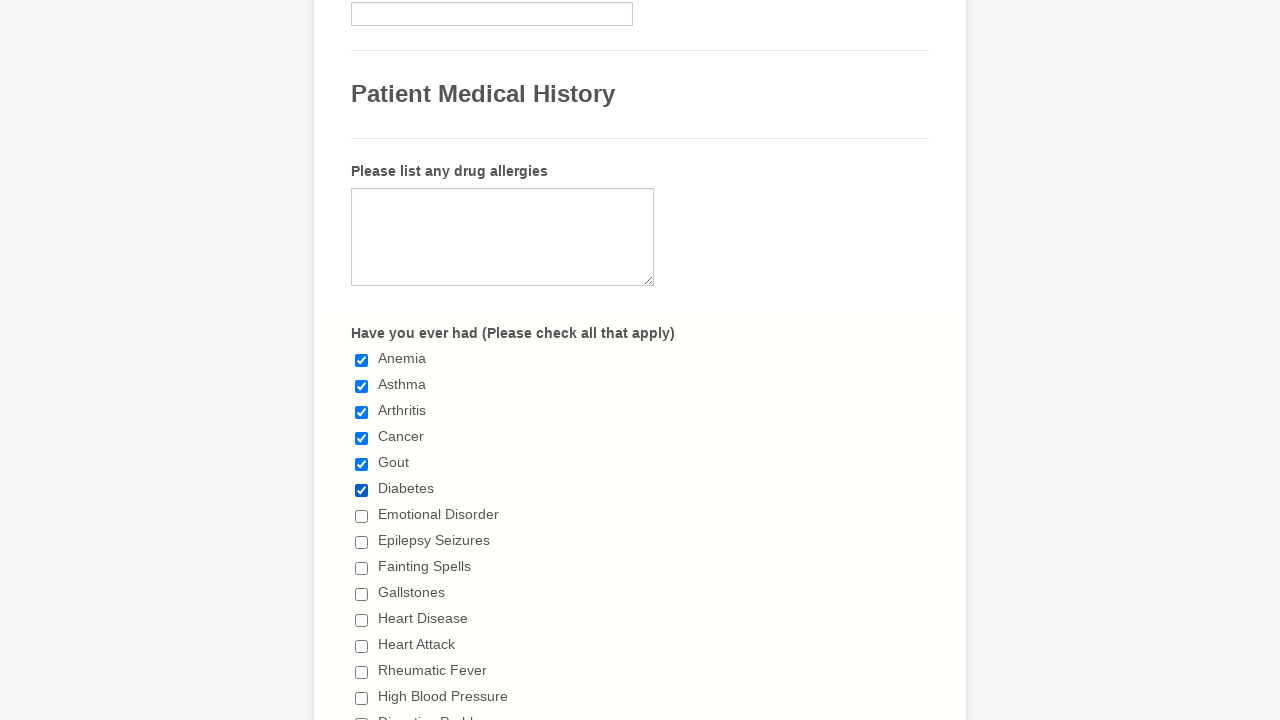

Clicked checkbox 7 to check it at (362, 516) on xpath=//input[@type='checkbox'] >> nth=6
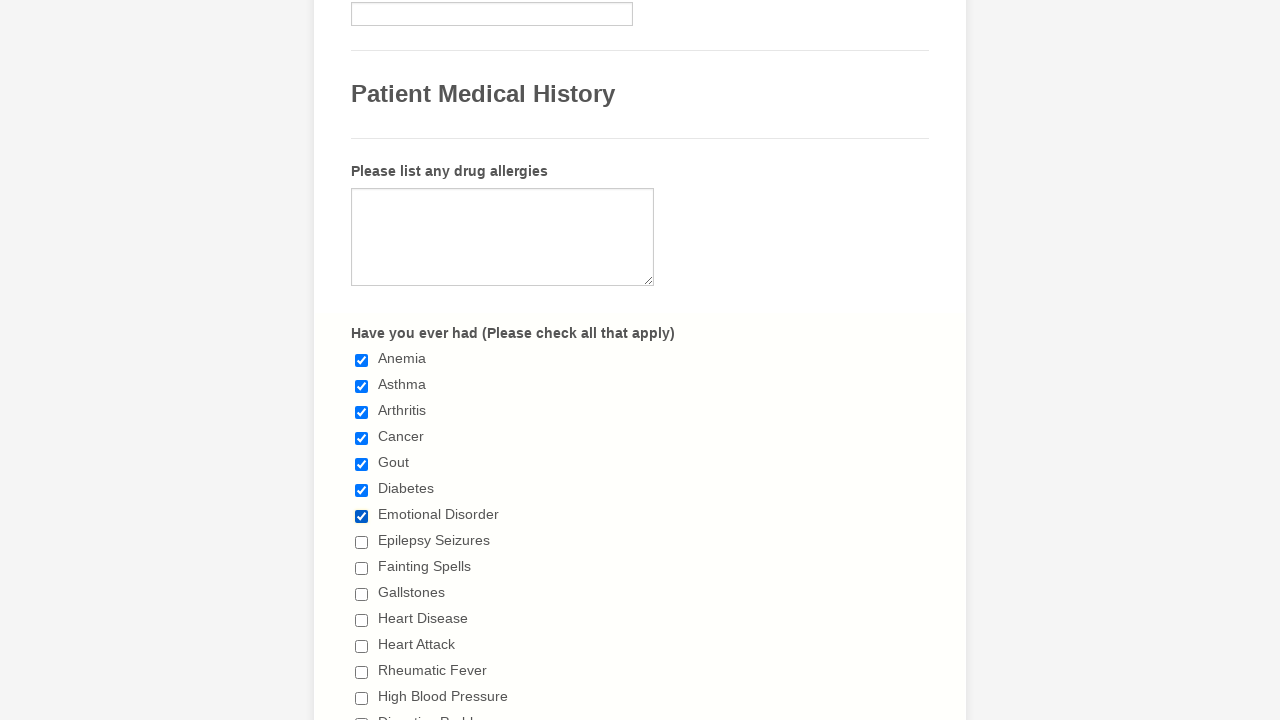

Clicked checkbox 8 to check it at (362, 542) on xpath=//input[@type='checkbox'] >> nth=7
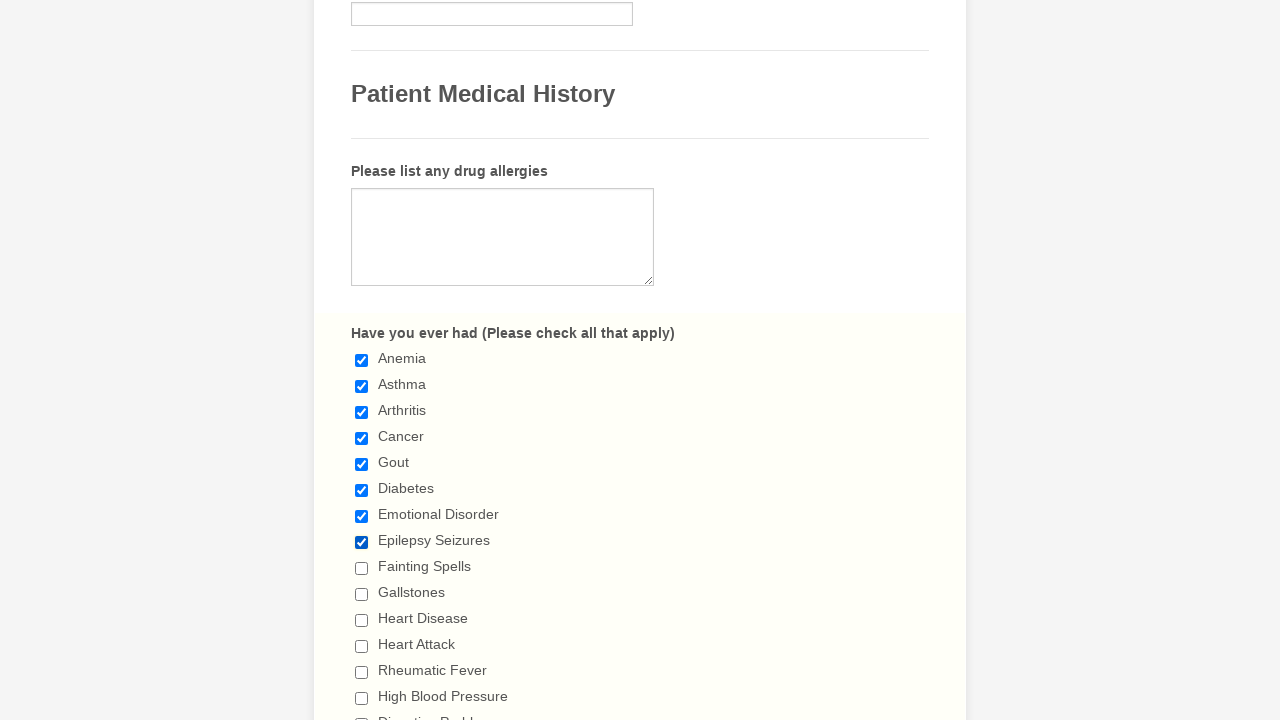

Clicked checkbox 9 to check it at (362, 568) on xpath=//input[@type='checkbox'] >> nth=8
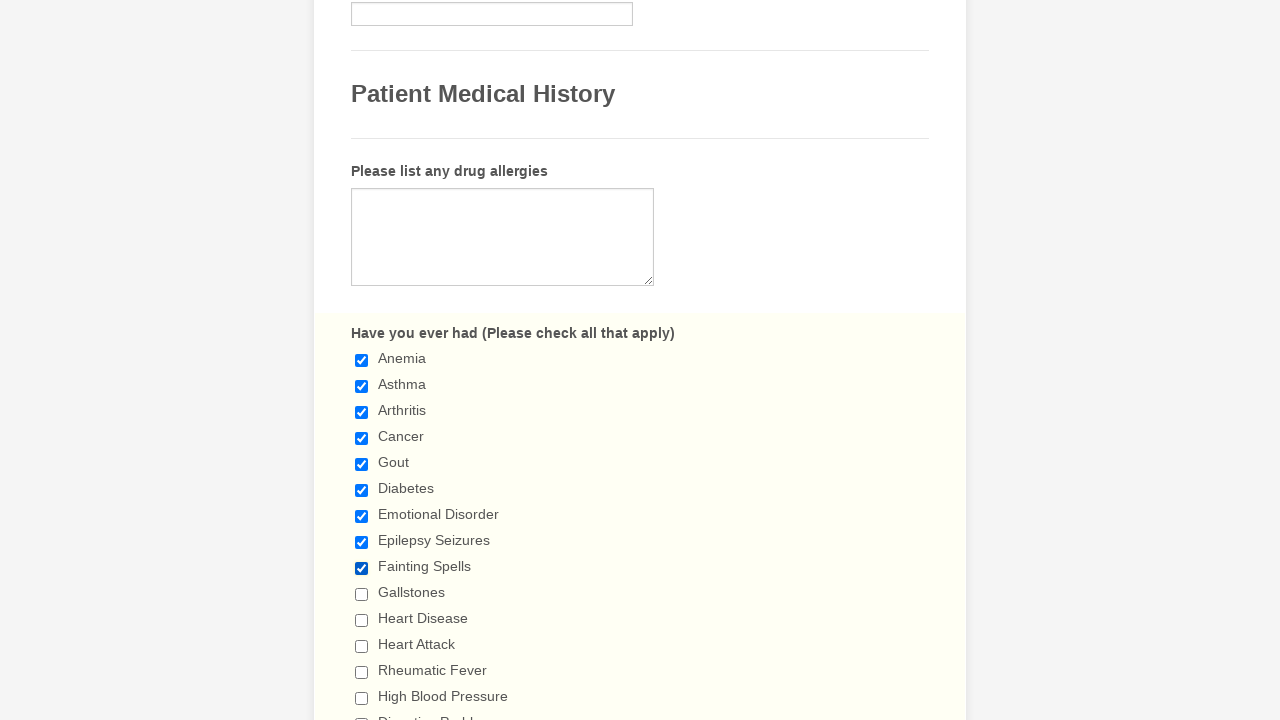

Clicked checkbox 10 to check it at (362, 594) on xpath=//input[@type='checkbox'] >> nth=9
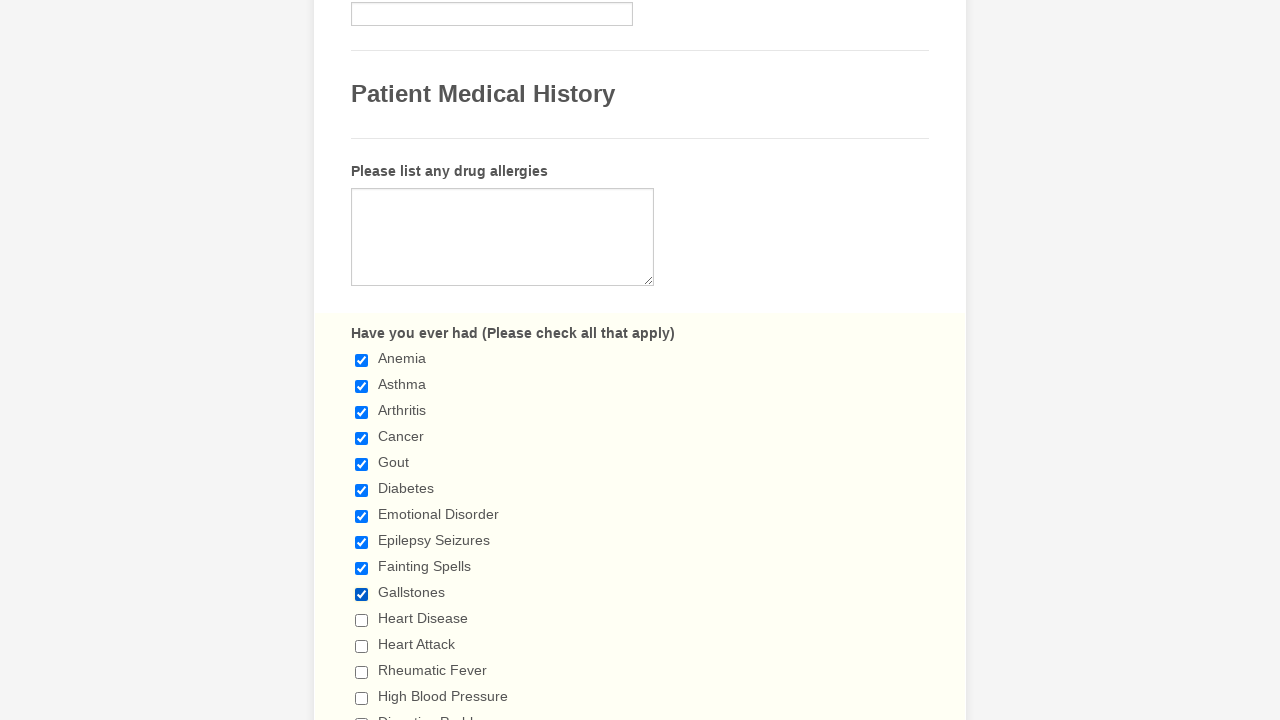

Clicked checkbox 11 to check it at (362, 620) on xpath=//input[@type='checkbox'] >> nth=10
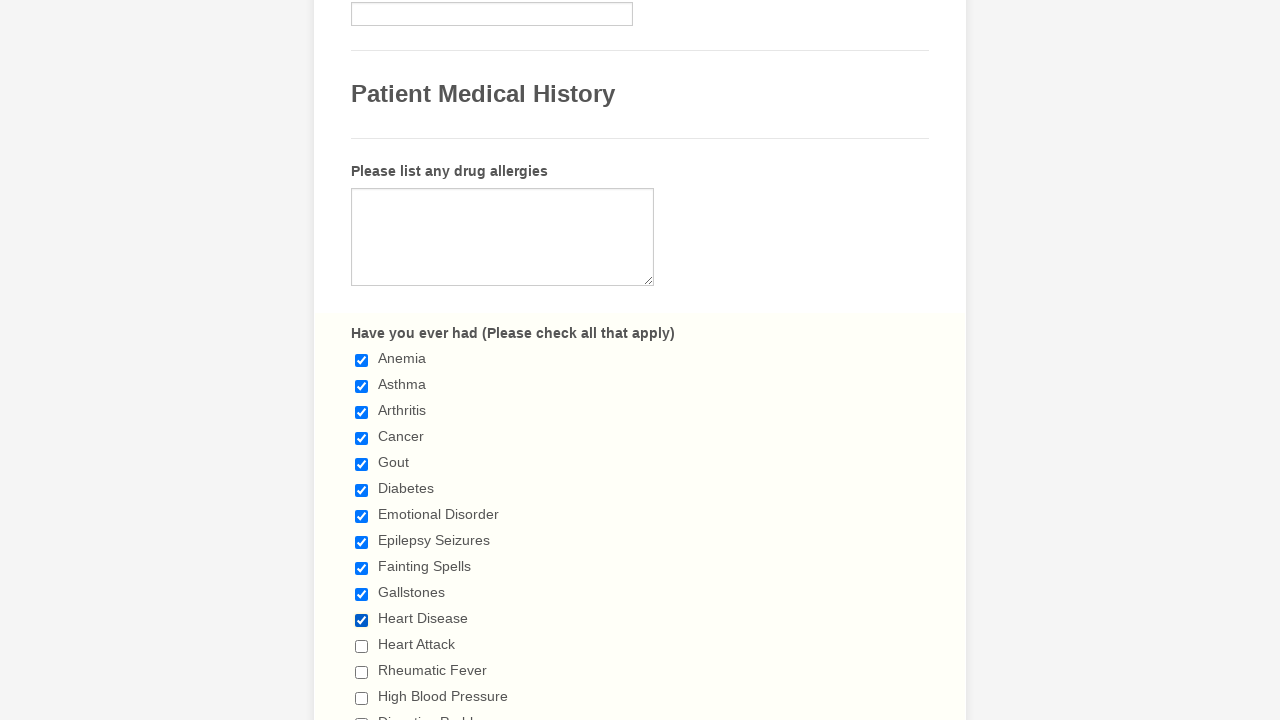

Clicked checkbox 12 to check it at (362, 646) on xpath=//input[@type='checkbox'] >> nth=11
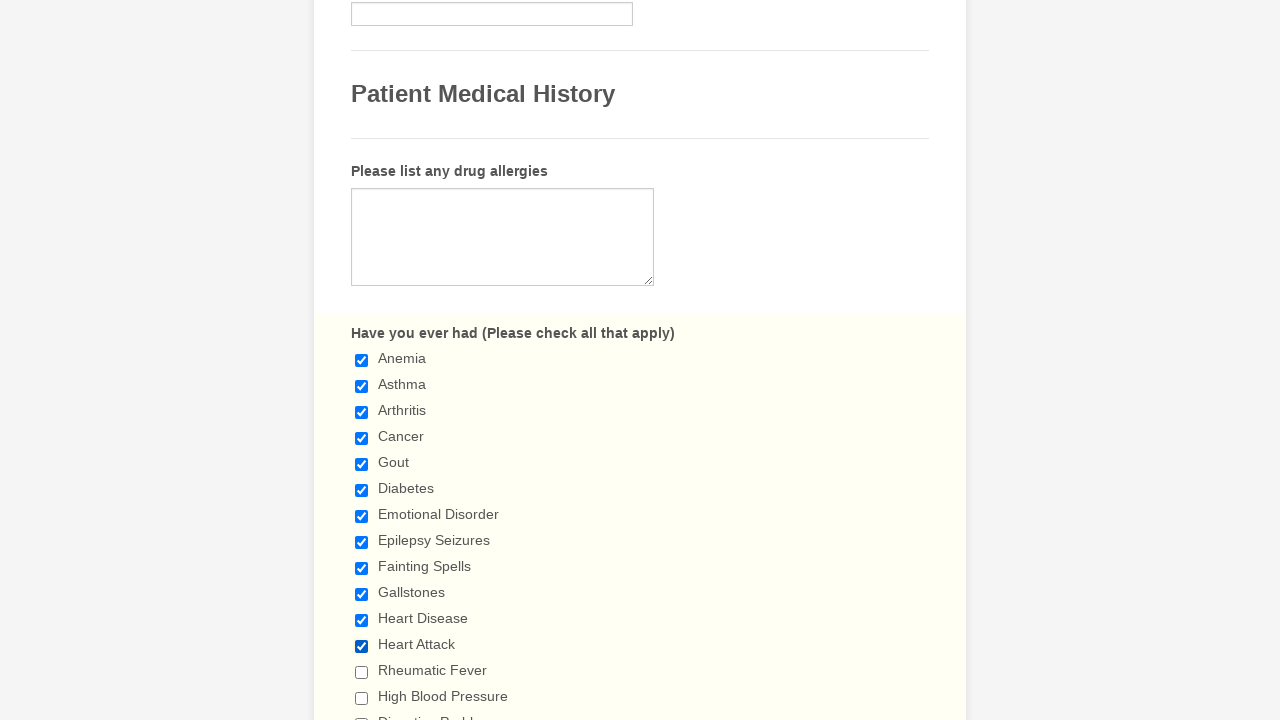

Clicked checkbox 13 to check it at (362, 672) on xpath=//input[@type='checkbox'] >> nth=12
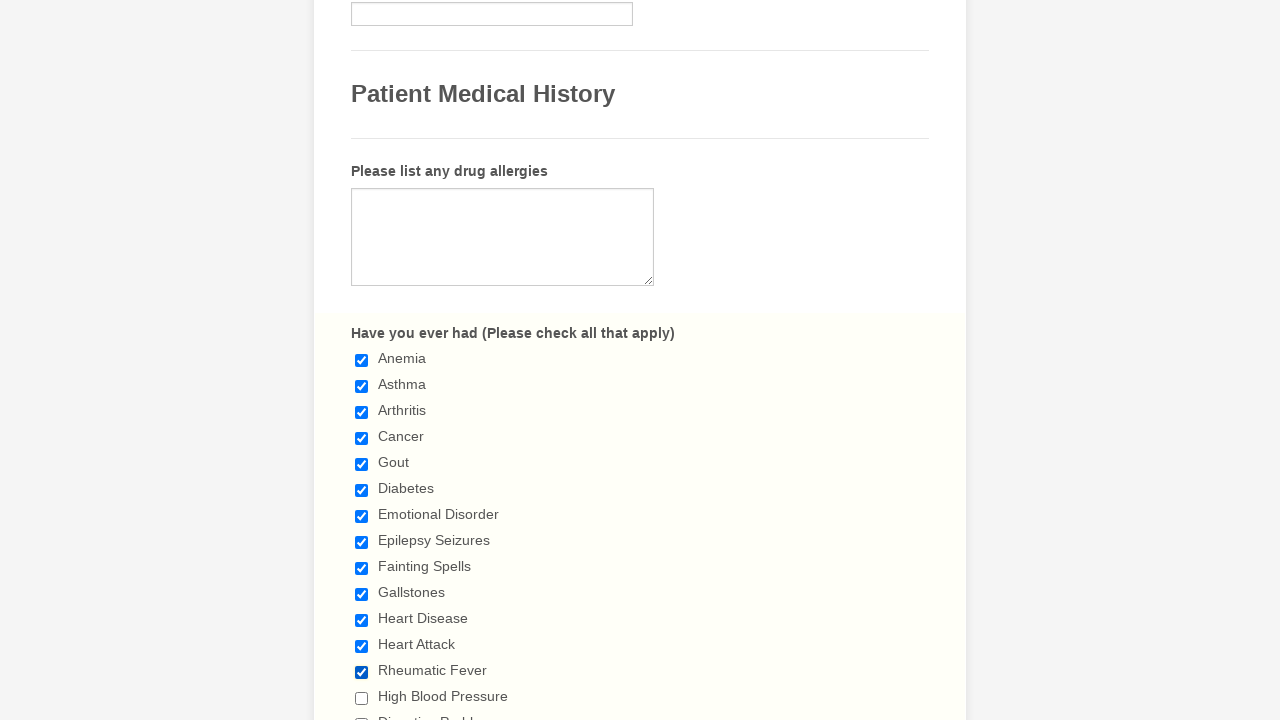

Clicked checkbox 14 to check it at (362, 698) on xpath=//input[@type='checkbox'] >> nth=13
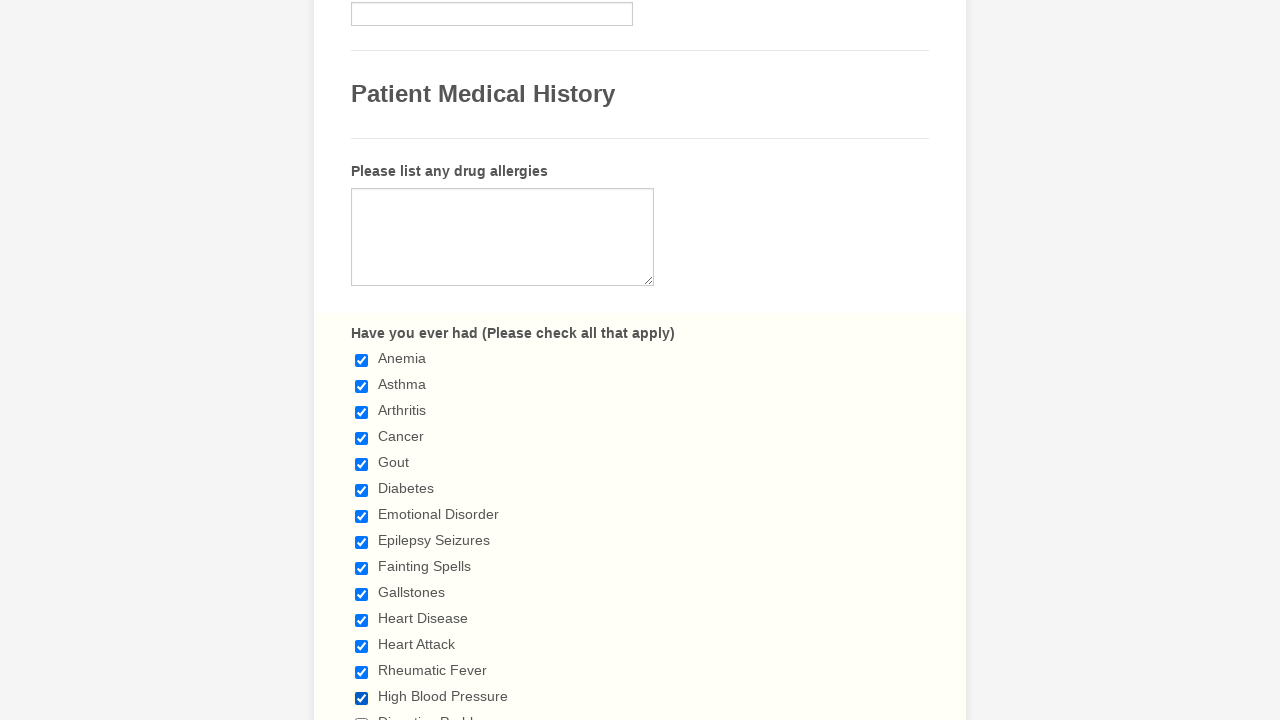

Clicked checkbox 15 to check it at (362, 714) on xpath=//input[@type='checkbox'] >> nth=14
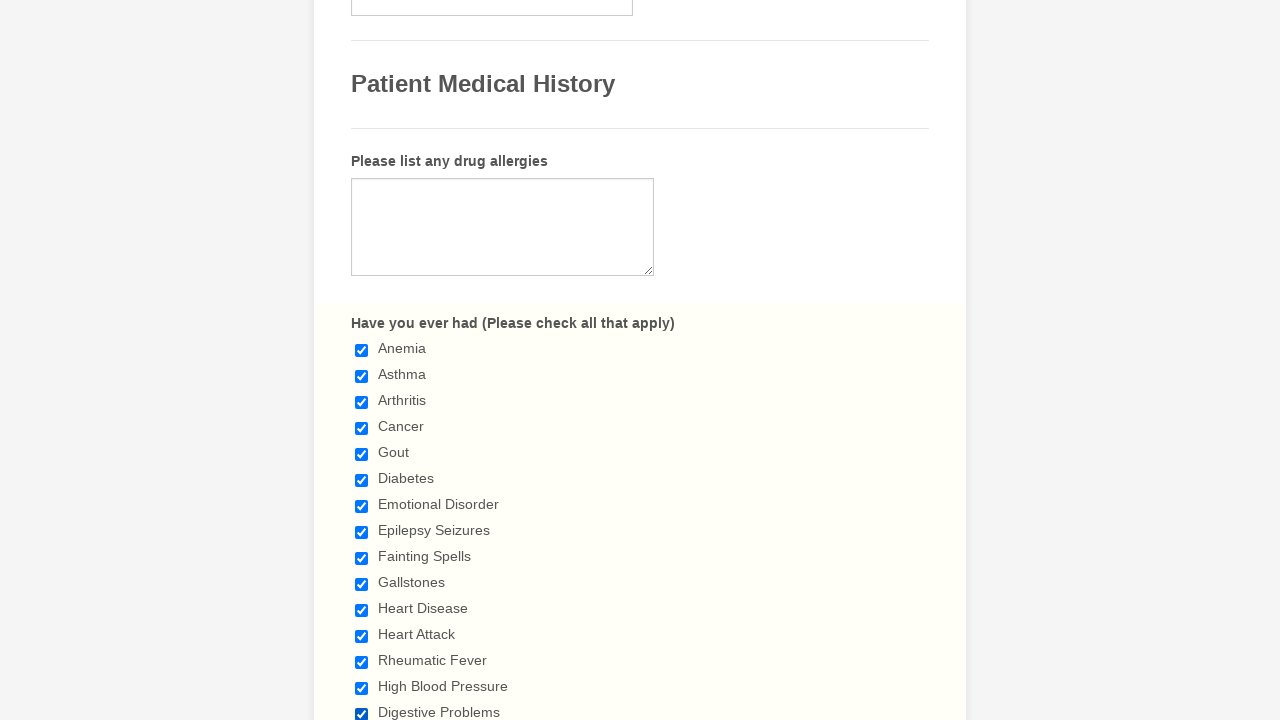

Clicked checkbox 16 to check it at (362, 360) on xpath=//input[@type='checkbox'] >> nth=15
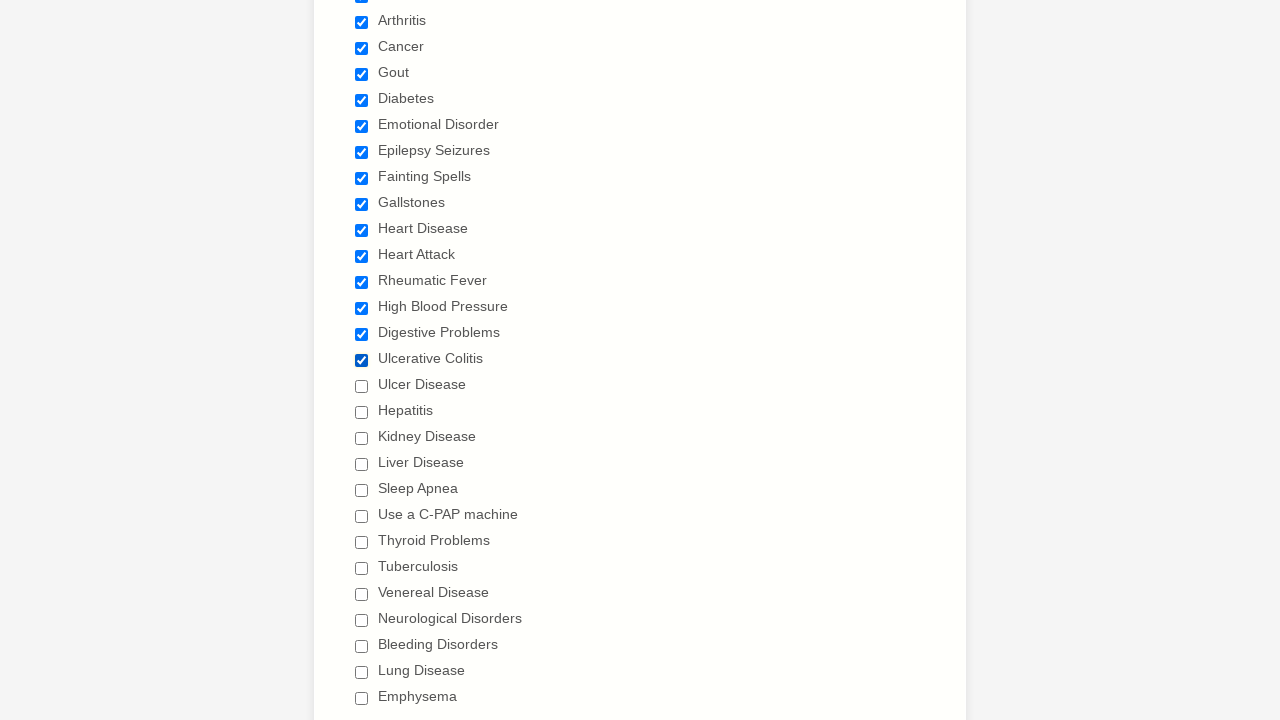

Clicked checkbox 17 to check it at (362, 386) on xpath=//input[@type='checkbox'] >> nth=16
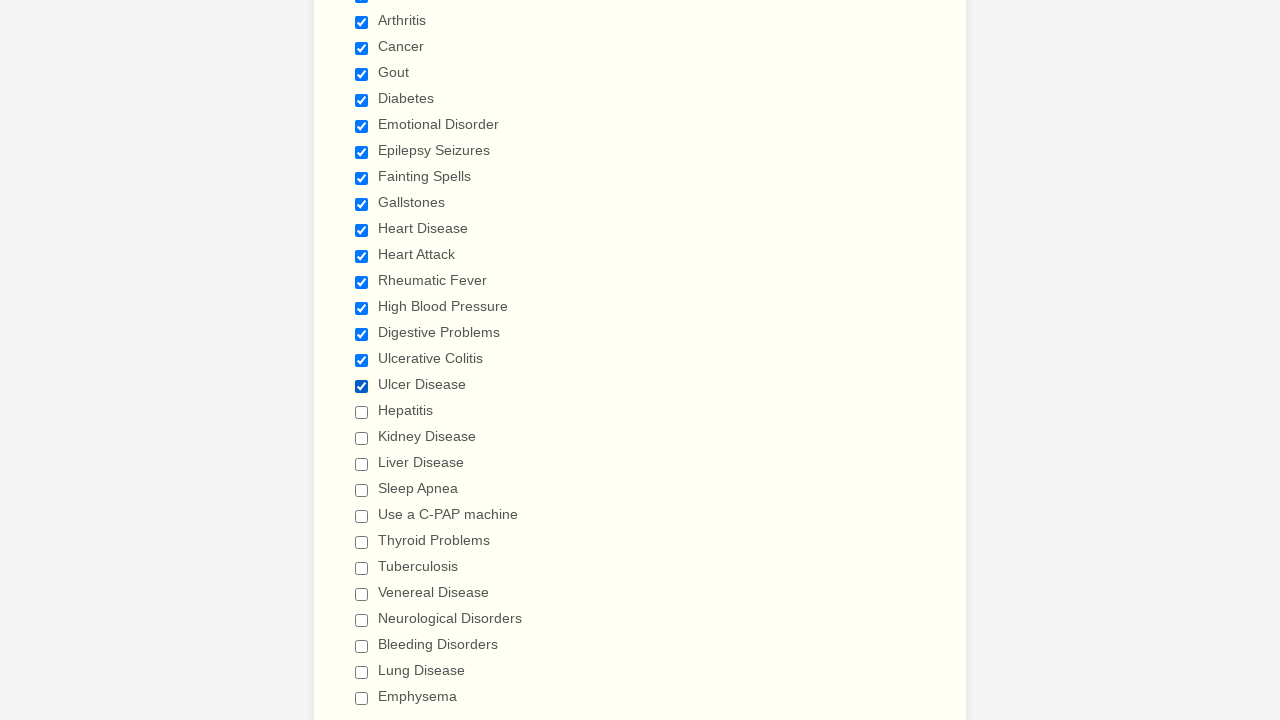

Clicked checkbox 18 to check it at (362, 412) on xpath=//input[@type='checkbox'] >> nth=17
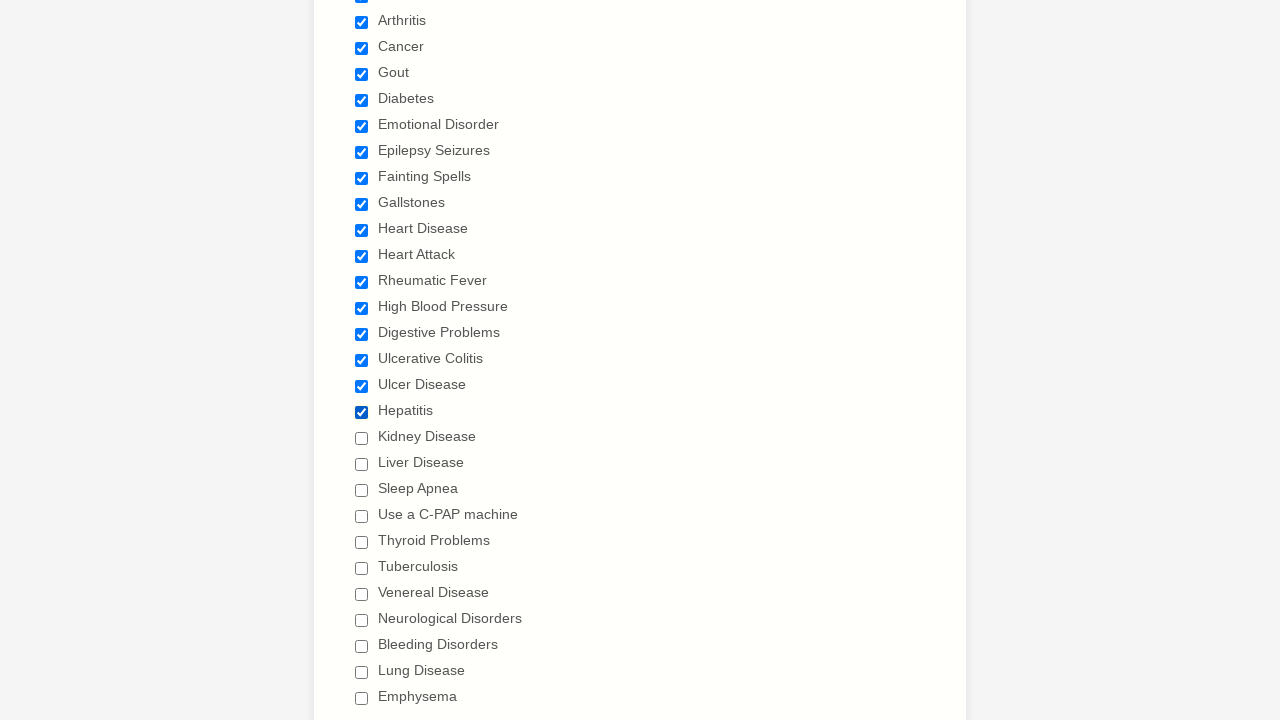

Clicked checkbox 19 to check it at (362, 438) on xpath=//input[@type='checkbox'] >> nth=18
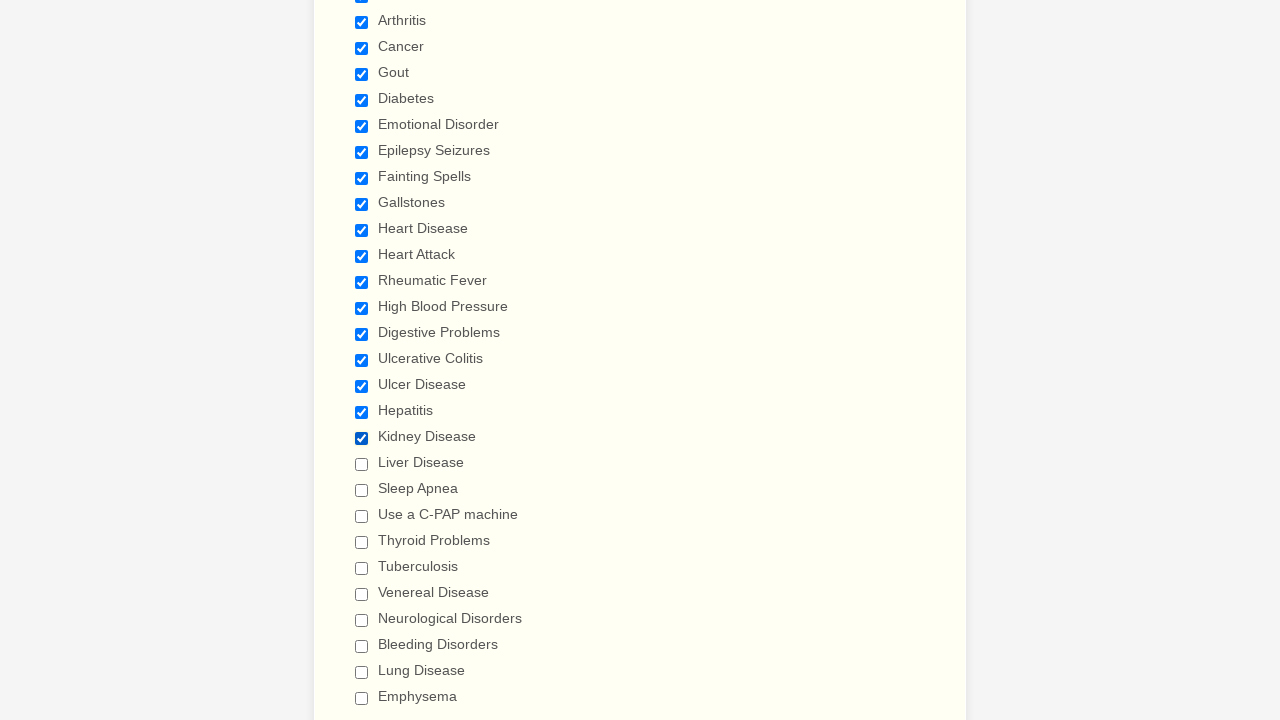

Clicked checkbox 20 to check it at (362, 464) on xpath=//input[@type='checkbox'] >> nth=19
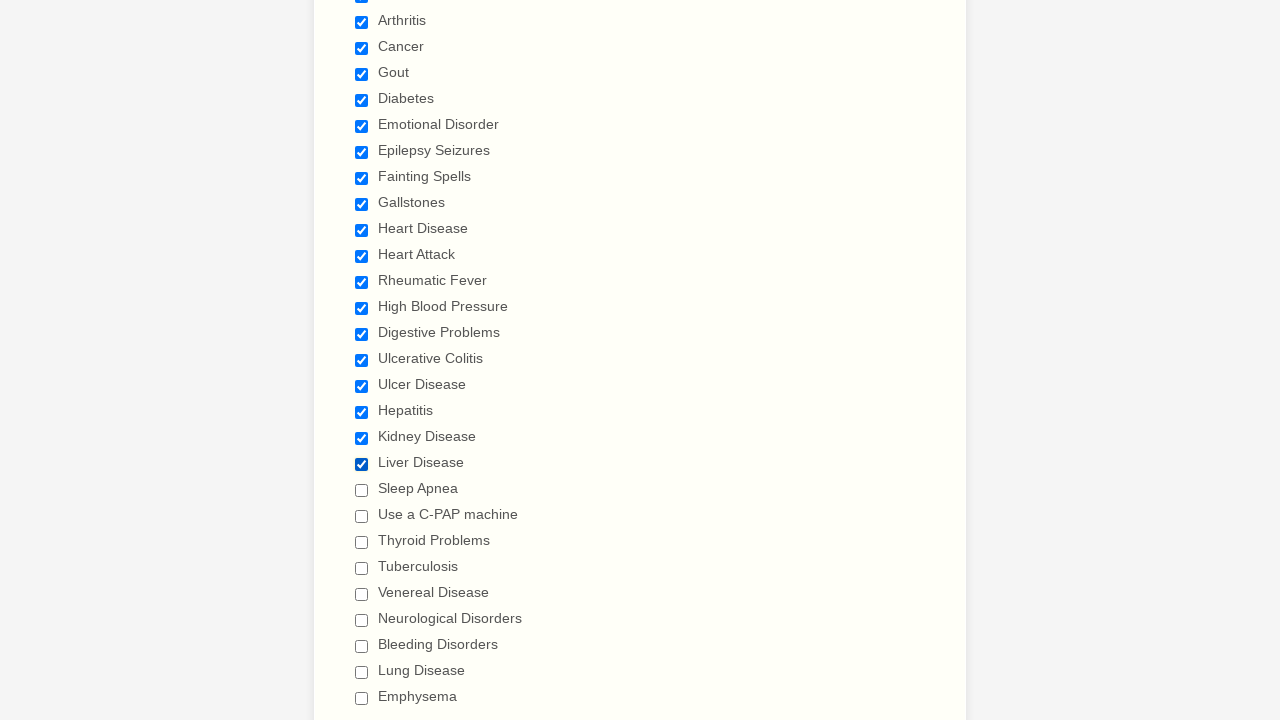

Clicked checkbox 21 to check it at (362, 490) on xpath=//input[@type='checkbox'] >> nth=20
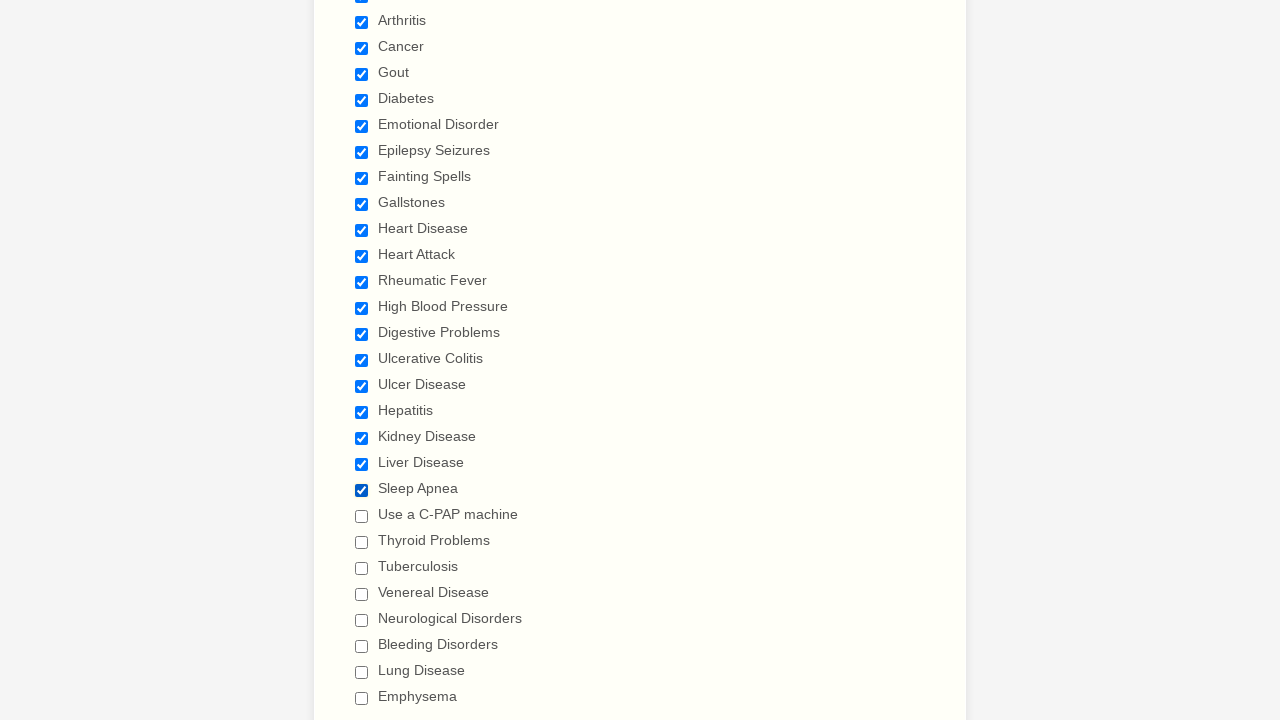

Clicked checkbox 22 to check it at (362, 516) on xpath=//input[@type='checkbox'] >> nth=21
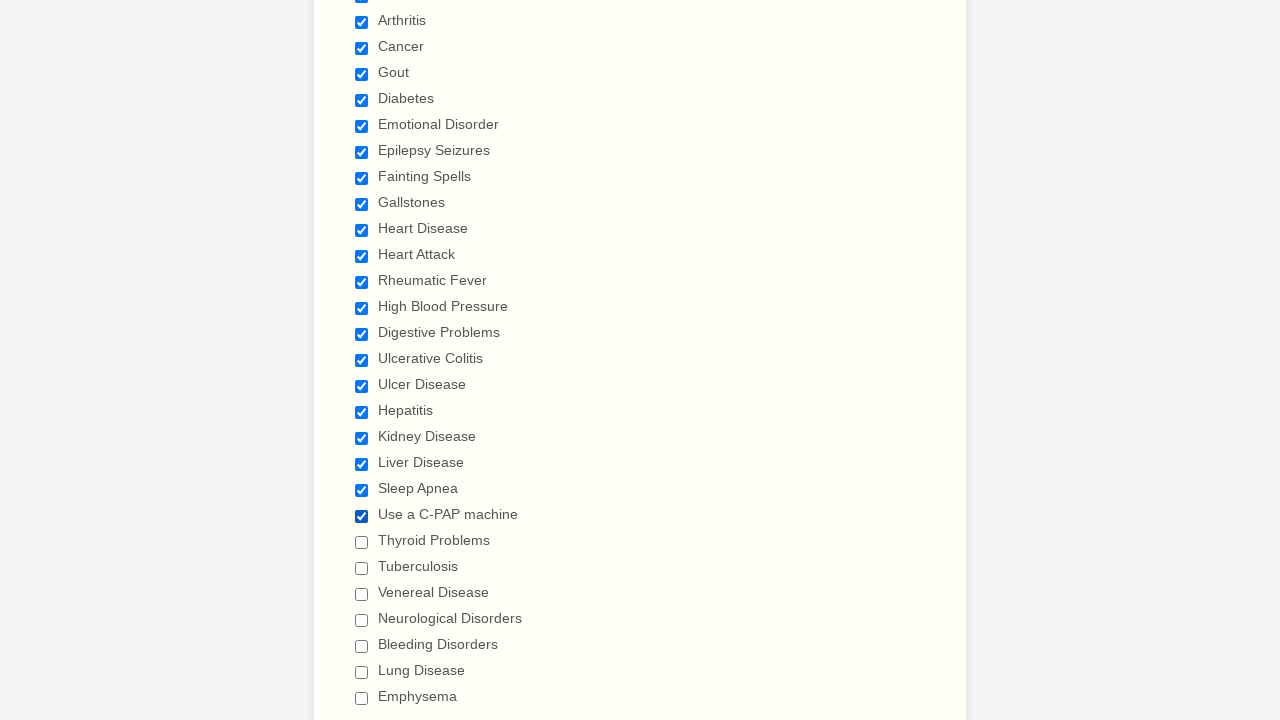

Clicked checkbox 23 to check it at (362, 542) on xpath=//input[@type='checkbox'] >> nth=22
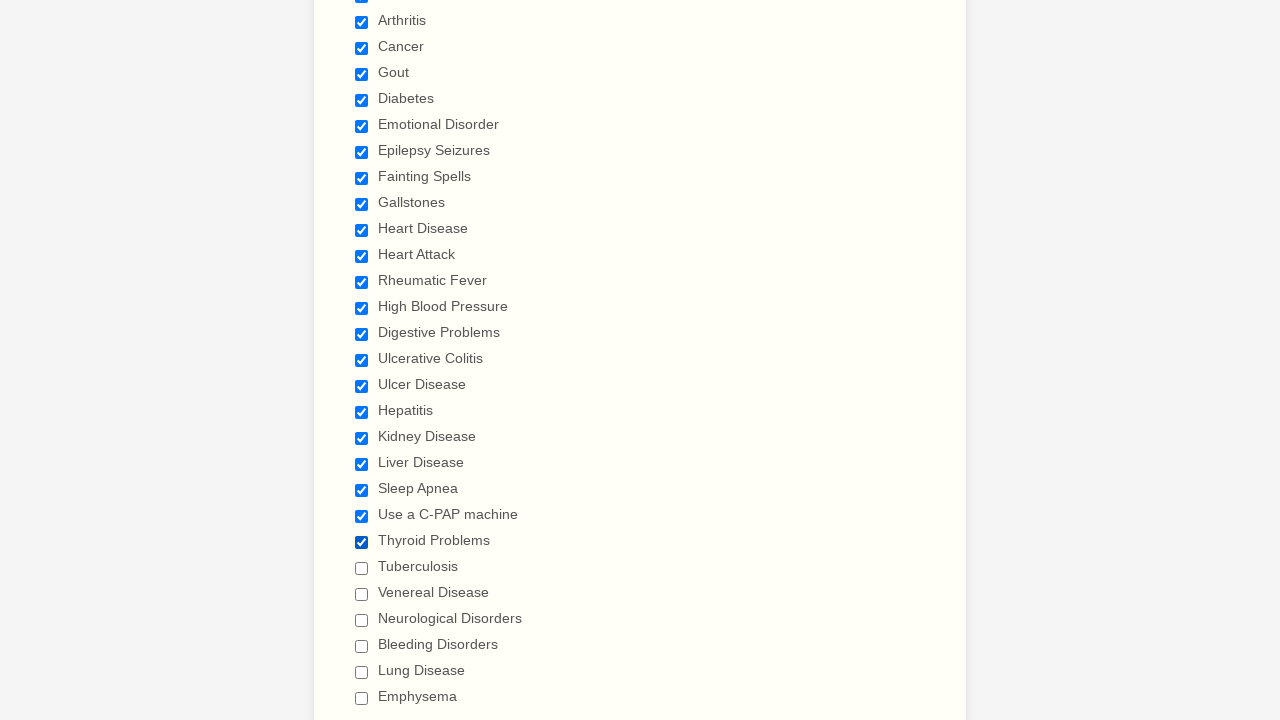

Clicked checkbox 24 to check it at (362, 568) on xpath=//input[@type='checkbox'] >> nth=23
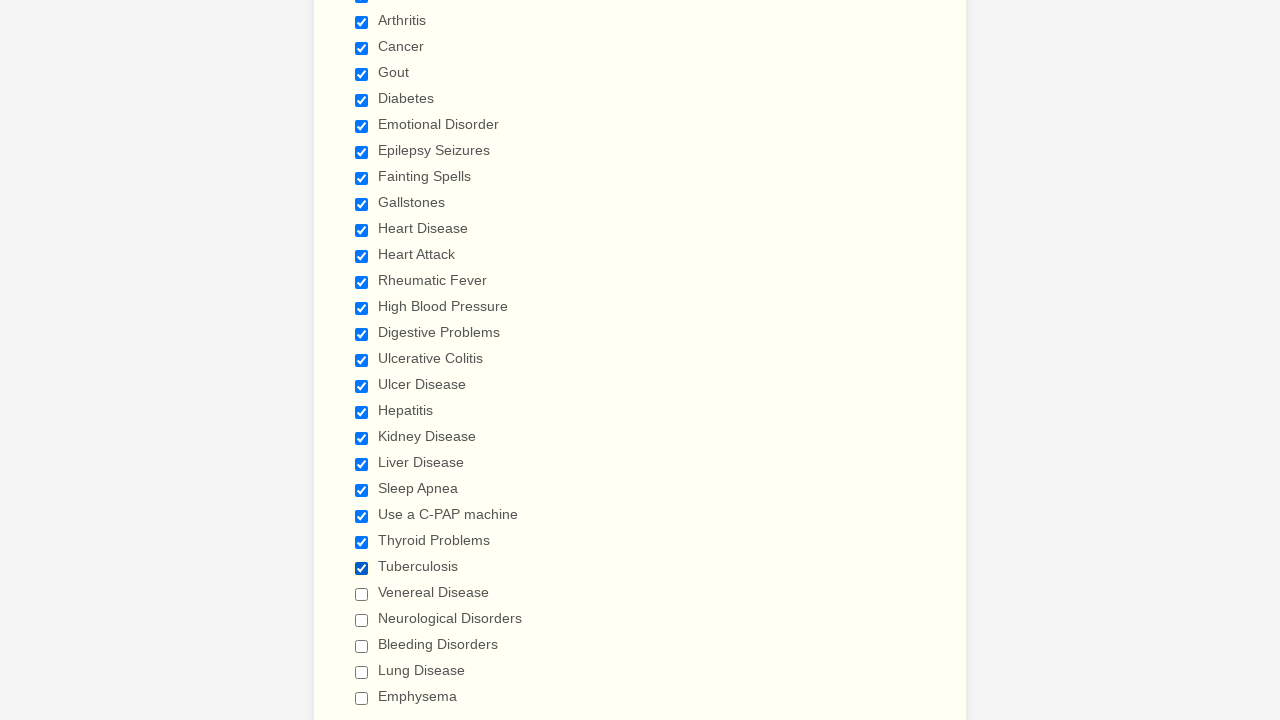

Clicked checkbox 25 to check it at (362, 594) on xpath=//input[@type='checkbox'] >> nth=24
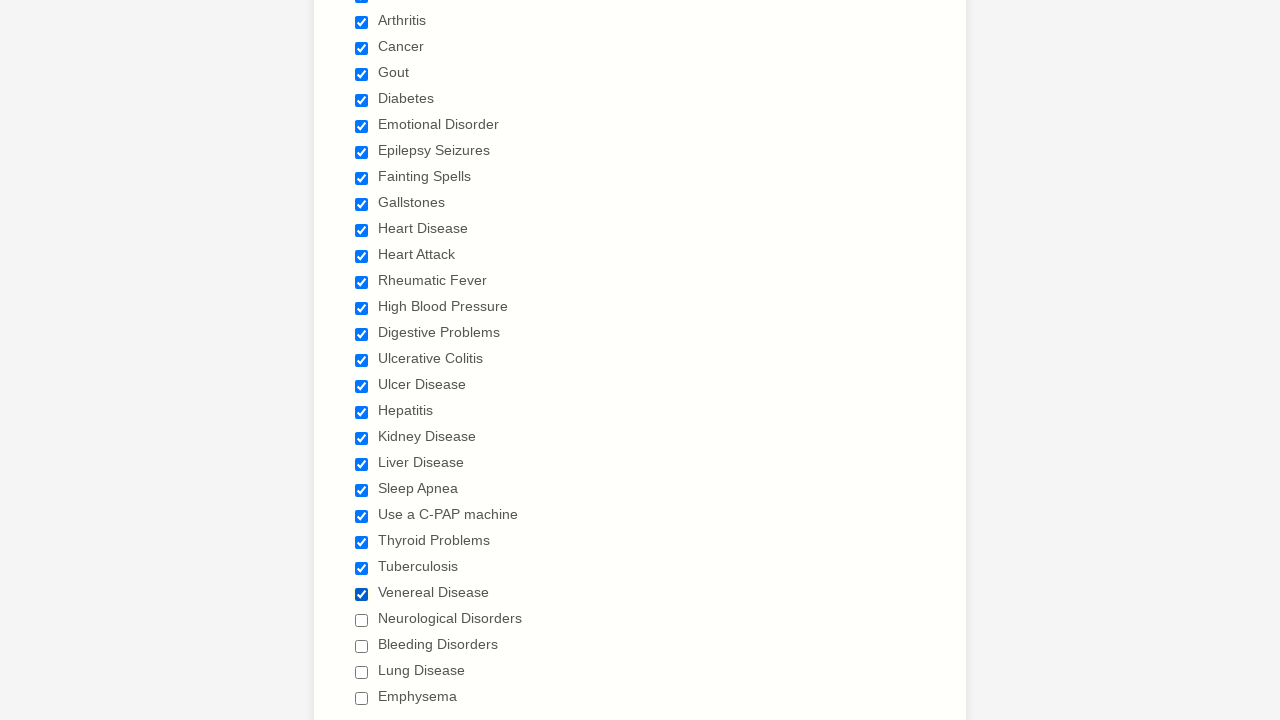

Clicked checkbox 26 to check it at (362, 620) on xpath=//input[@type='checkbox'] >> nth=25
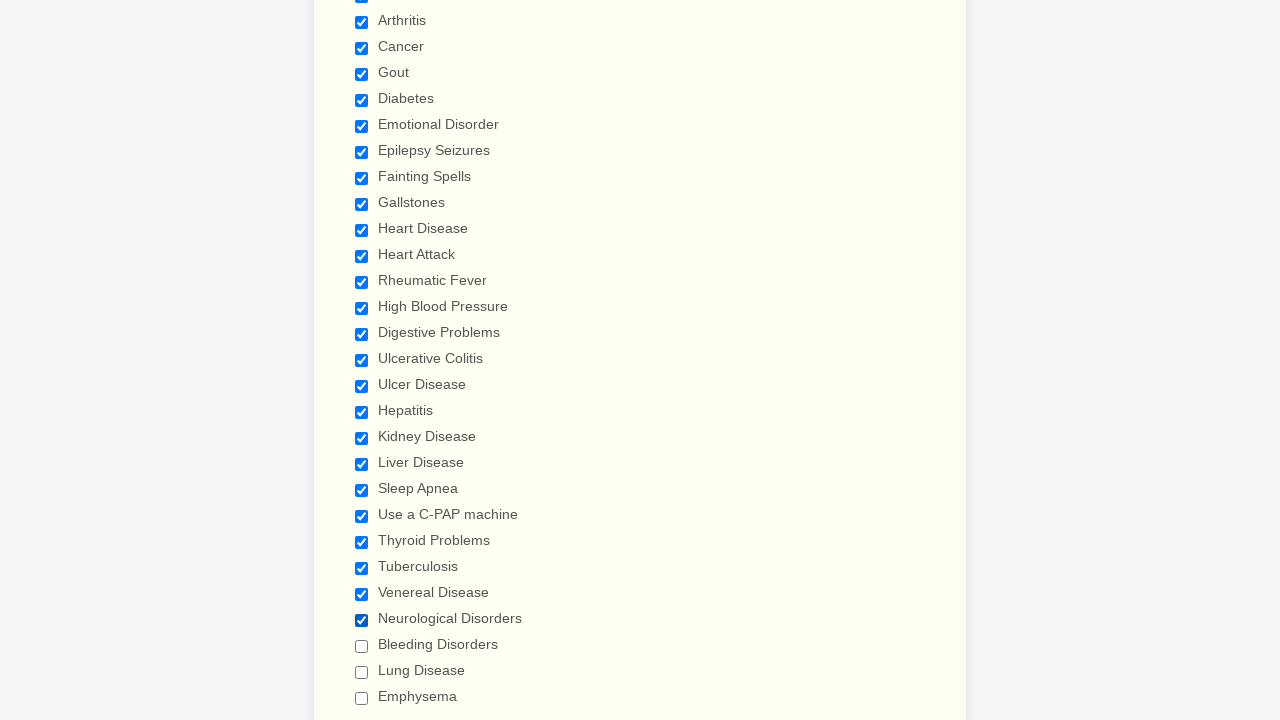

Clicked checkbox 27 to check it at (362, 646) on xpath=//input[@type='checkbox'] >> nth=26
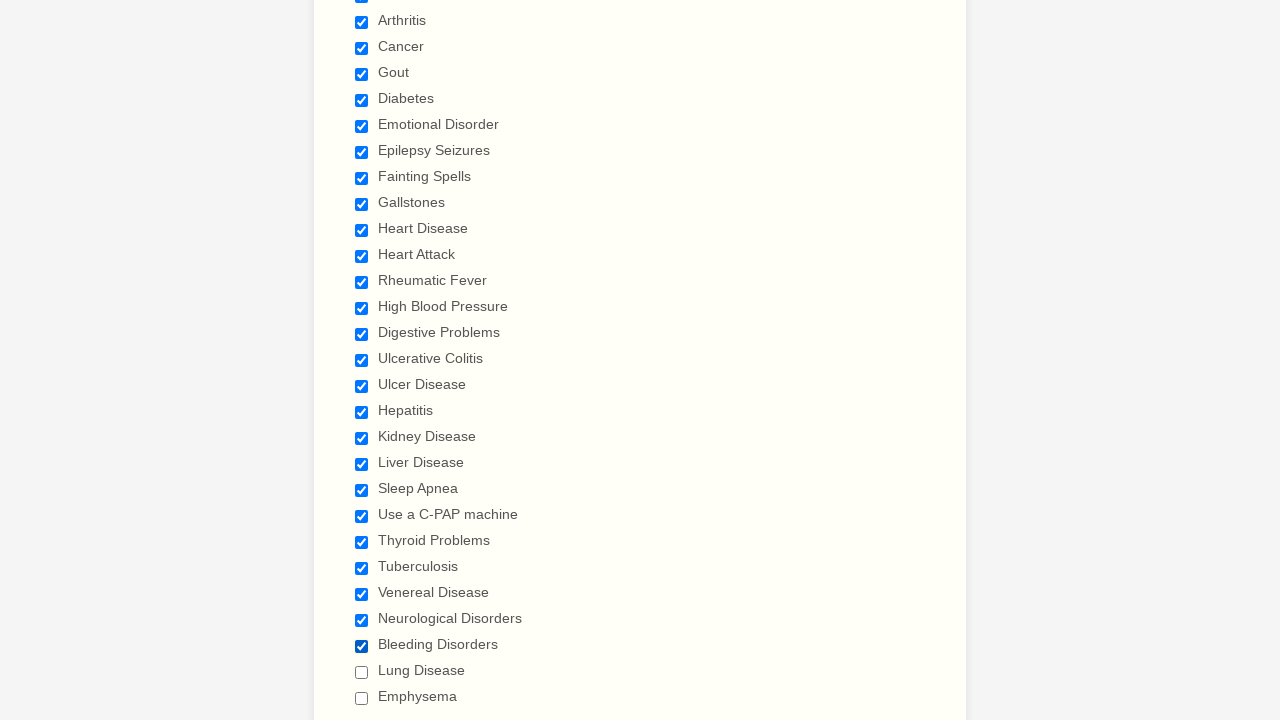

Clicked checkbox 28 to check it at (362, 672) on xpath=//input[@type='checkbox'] >> nth=27
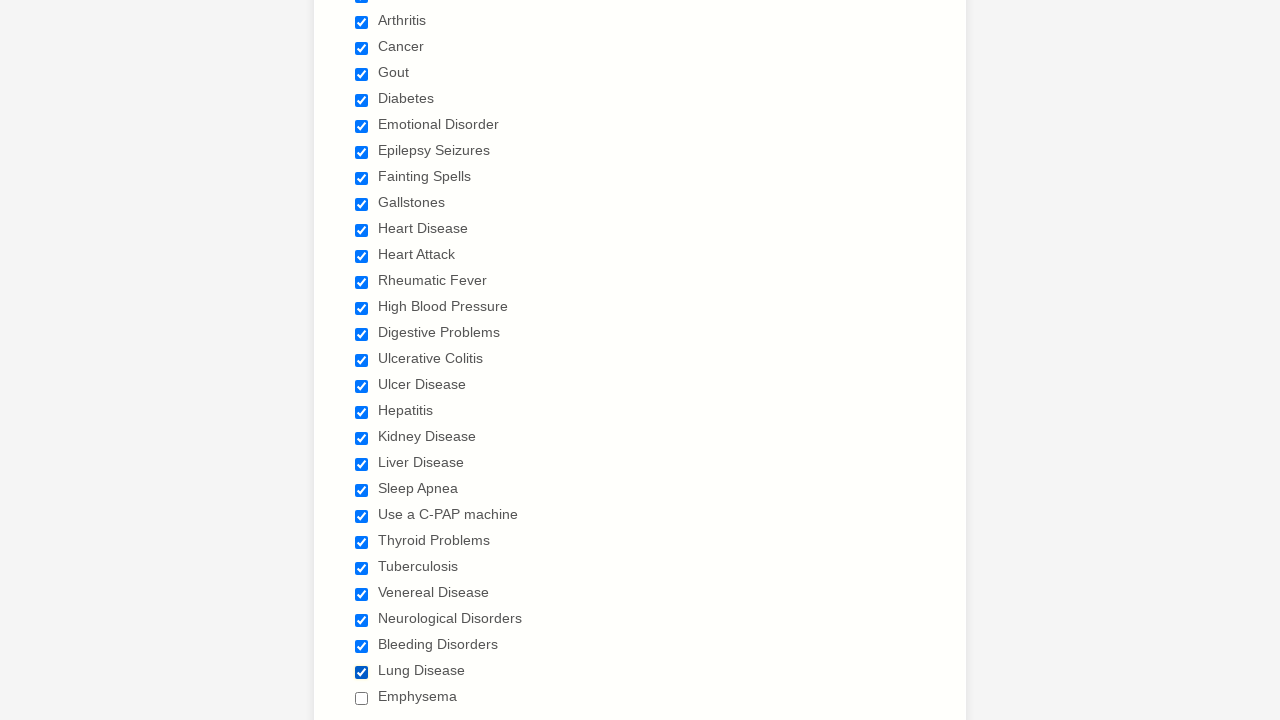

Clicked checkbox 29 to check it at (362, 698) on xpath=//input[@type='checkbox'] >> nth=28
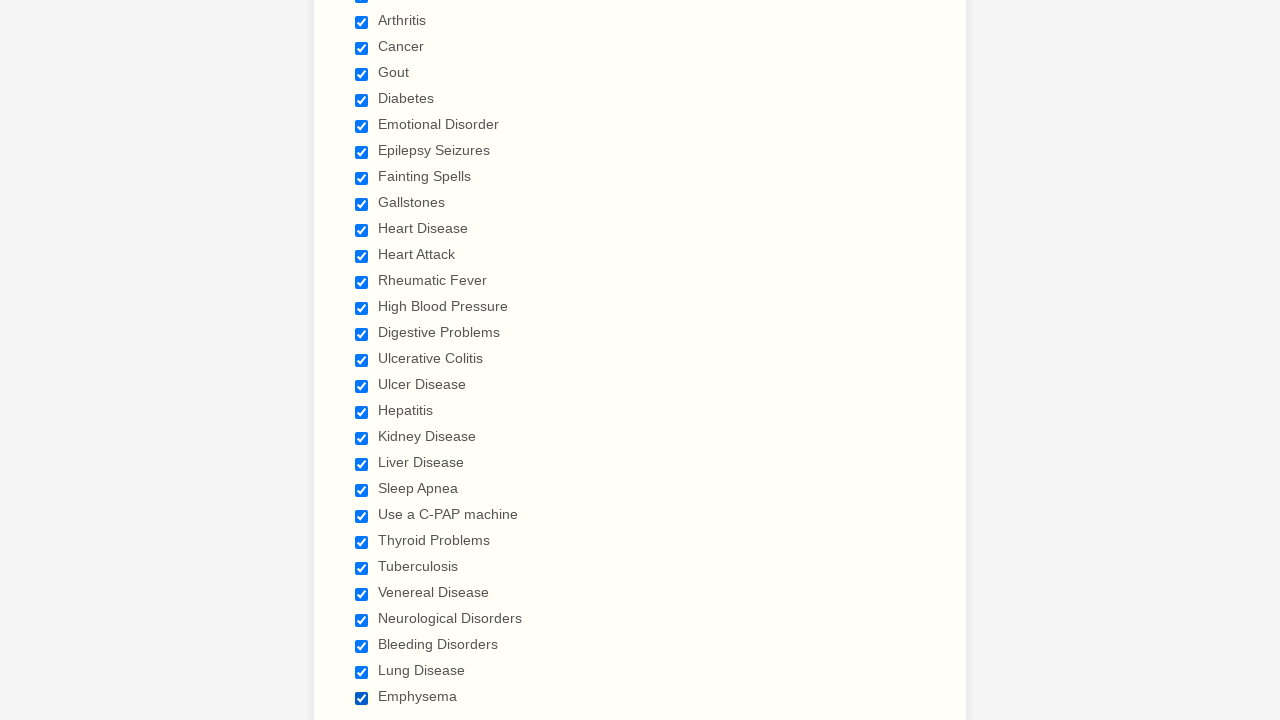

Verified checkbox 1 is checked
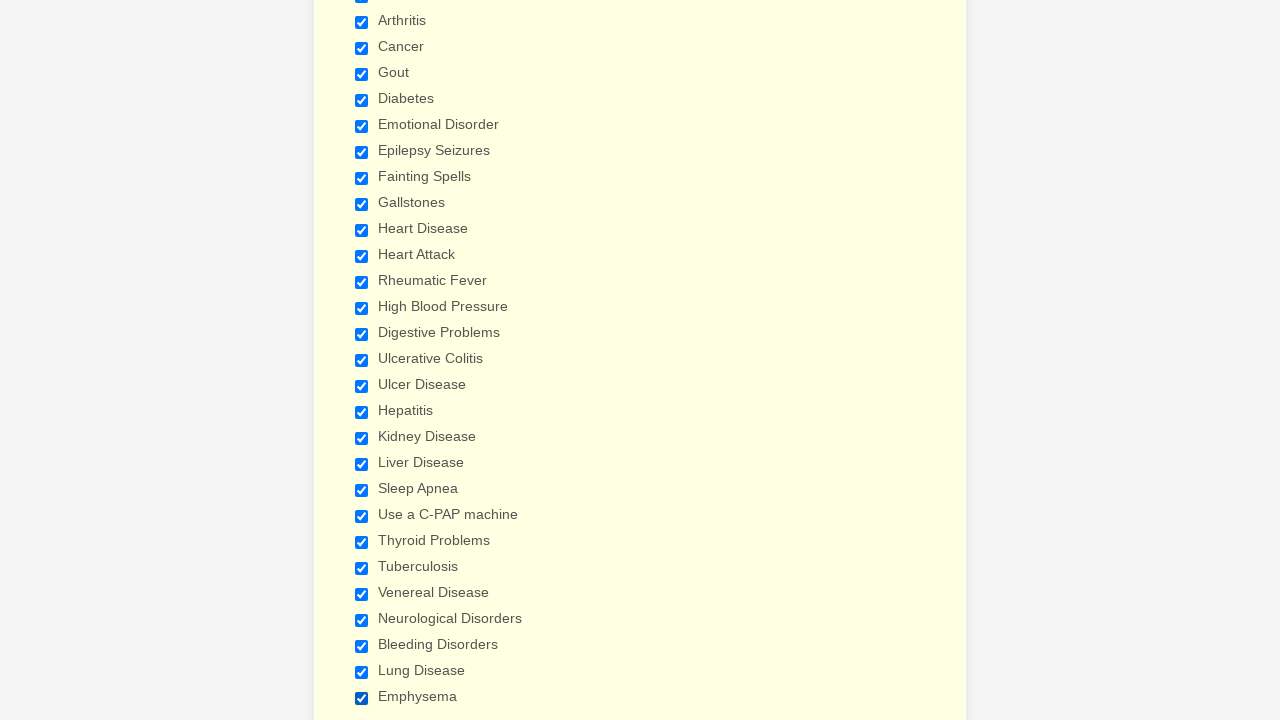

Verified checkbox 2 is checked
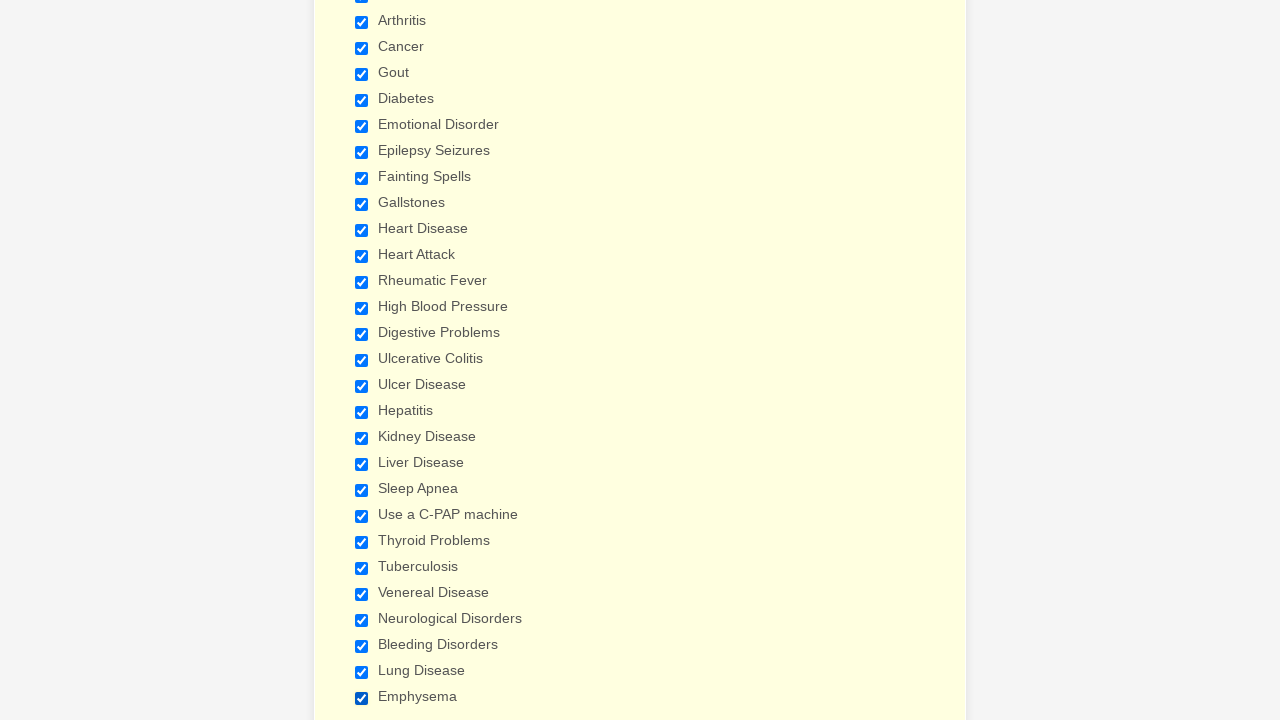

Verified checkbox 3 is checked
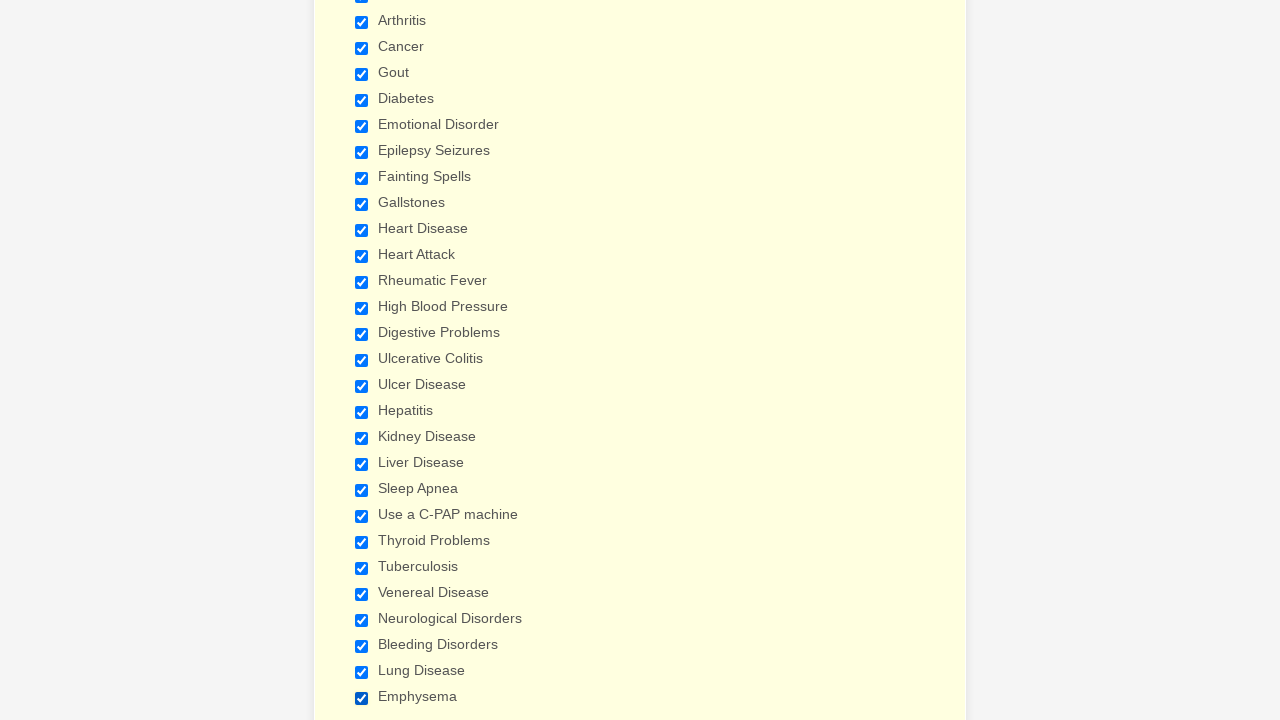

Verified checkbox 4 is checked
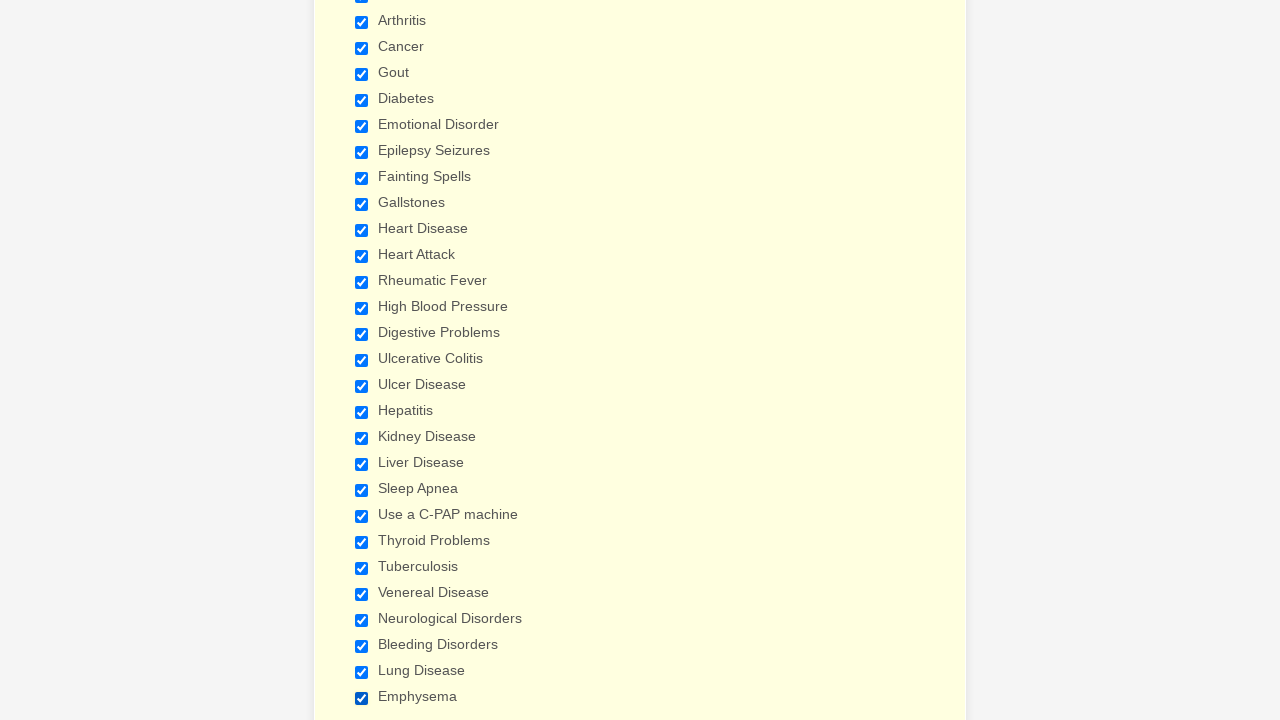

Verified checkbox 5 is checked
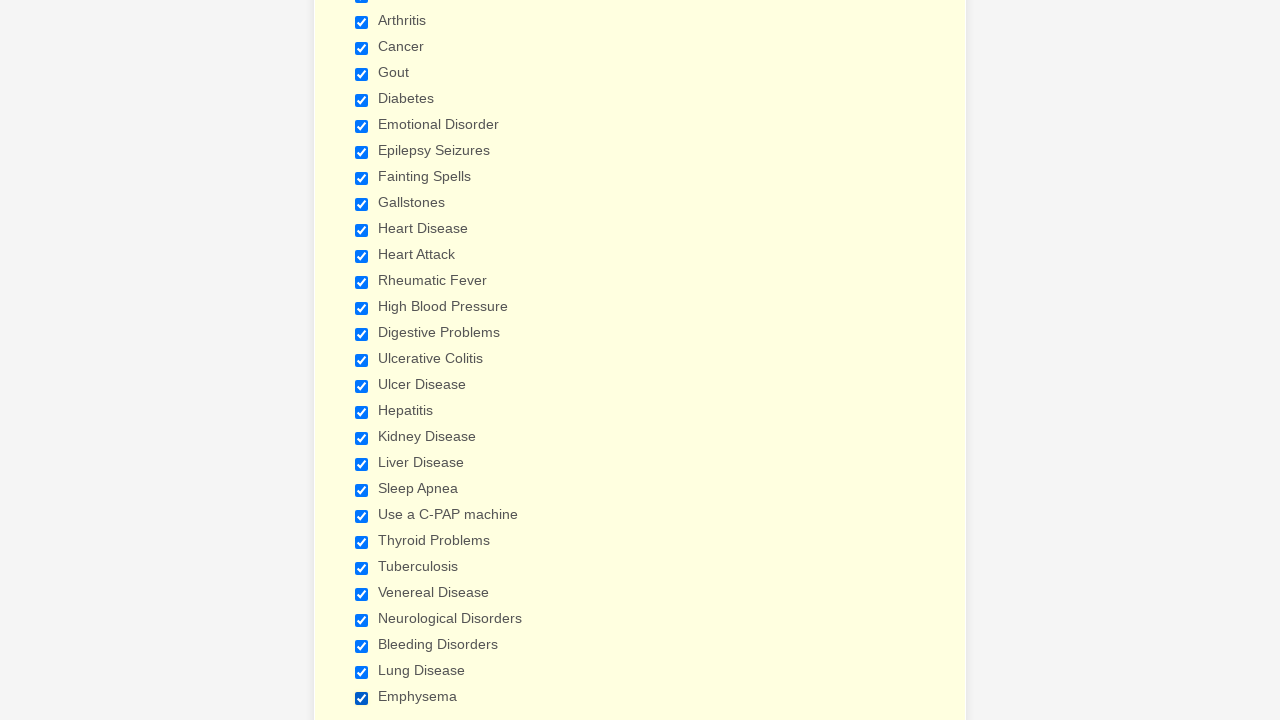

Verified checkbox 6 is checked
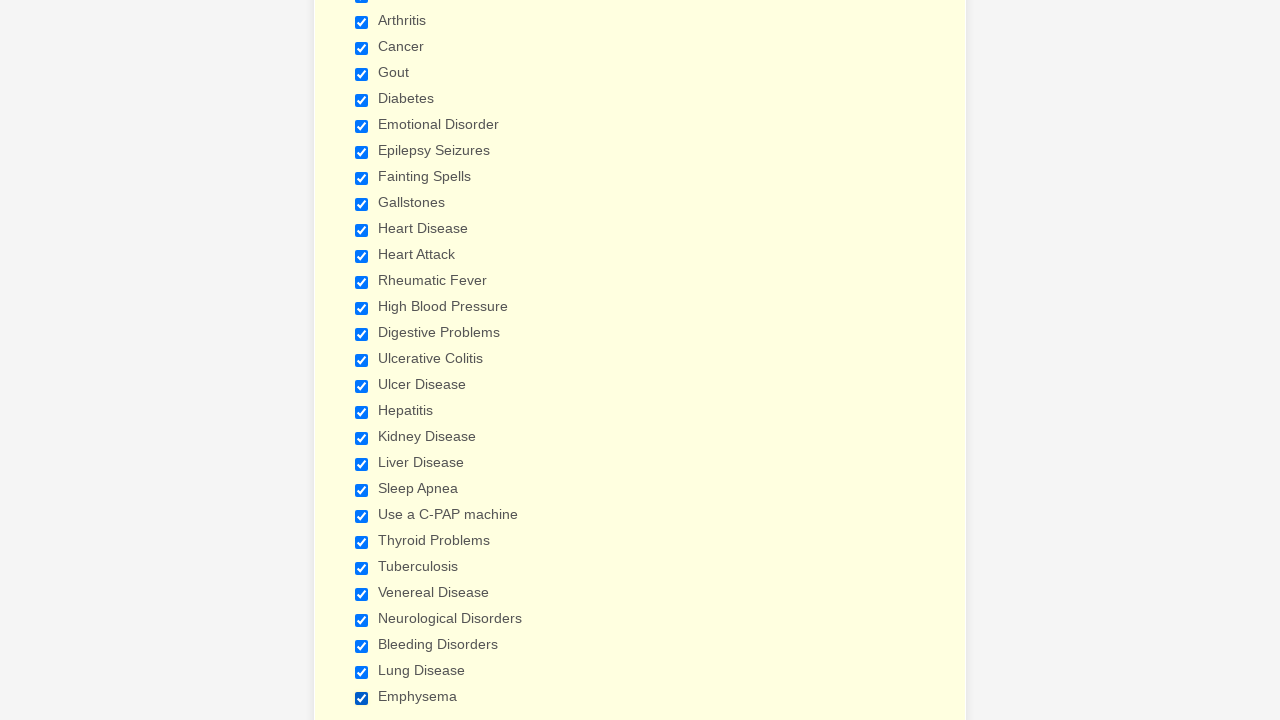

Verified checkbox 7 is checked
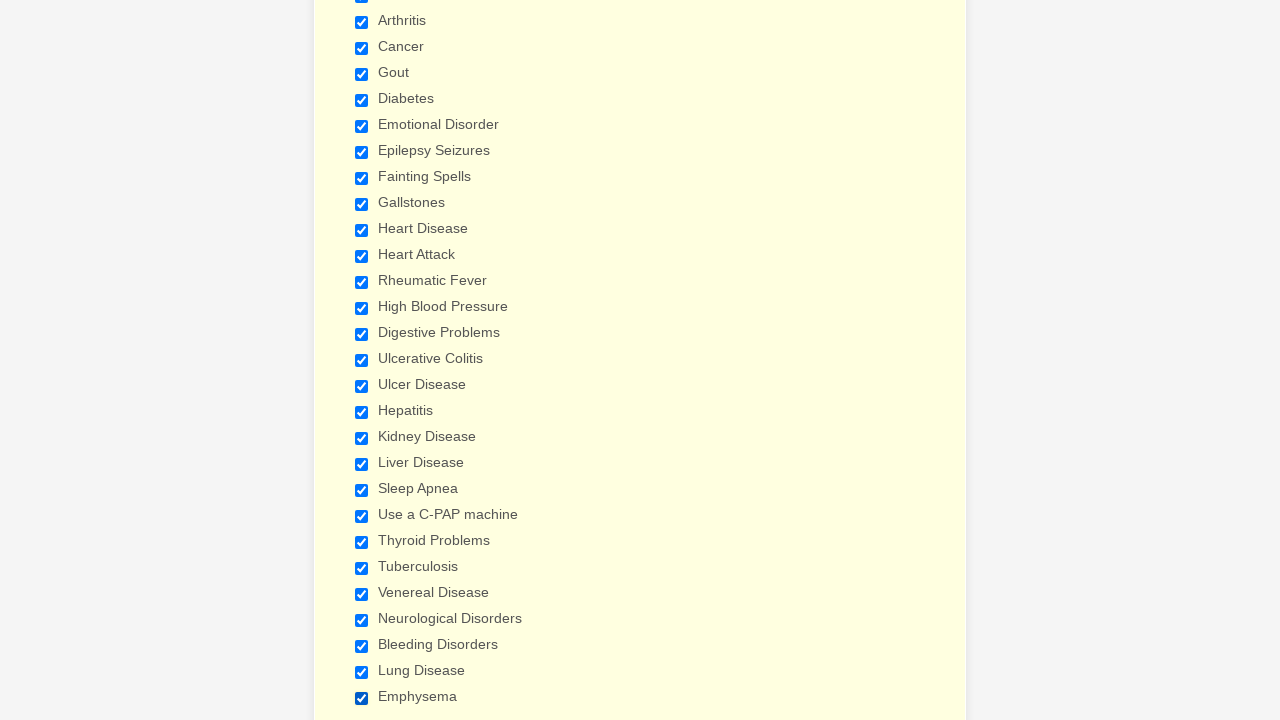

Verified checkbox 8 is checked
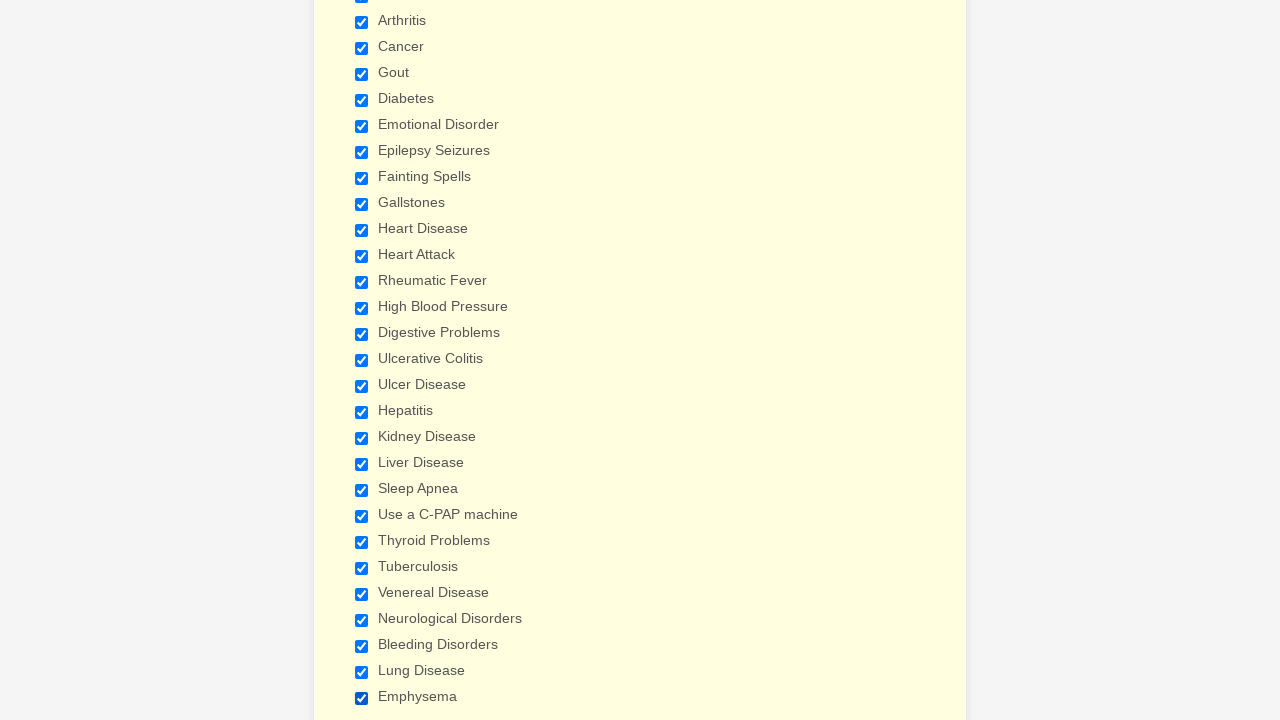

Verified checkbox 9 is checked
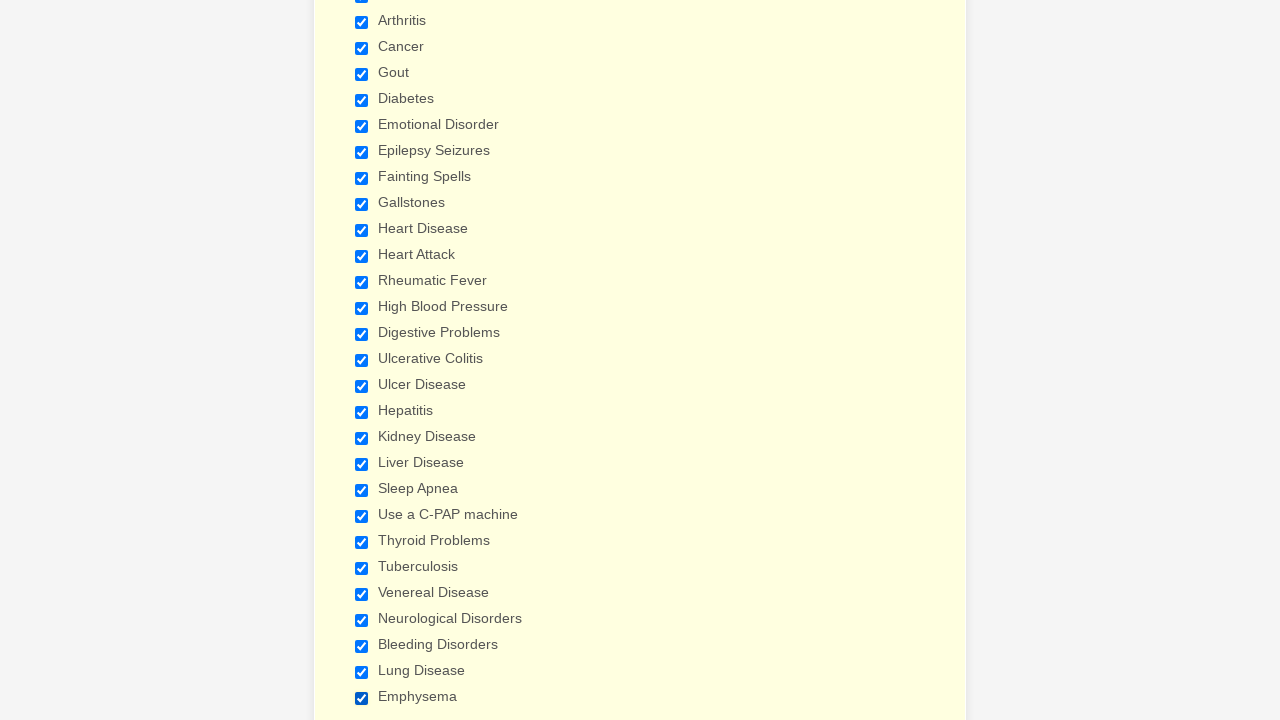

Verified checkbox 10 is checked
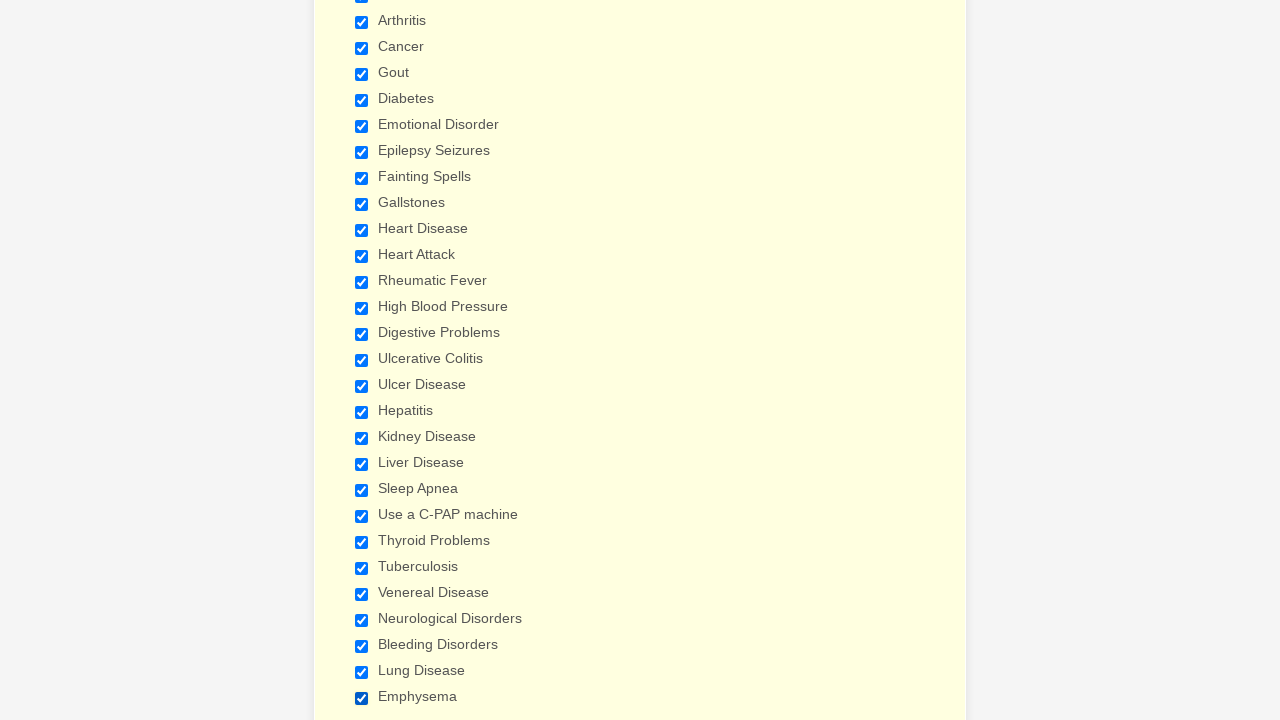

Verified checkbox 11 is checked
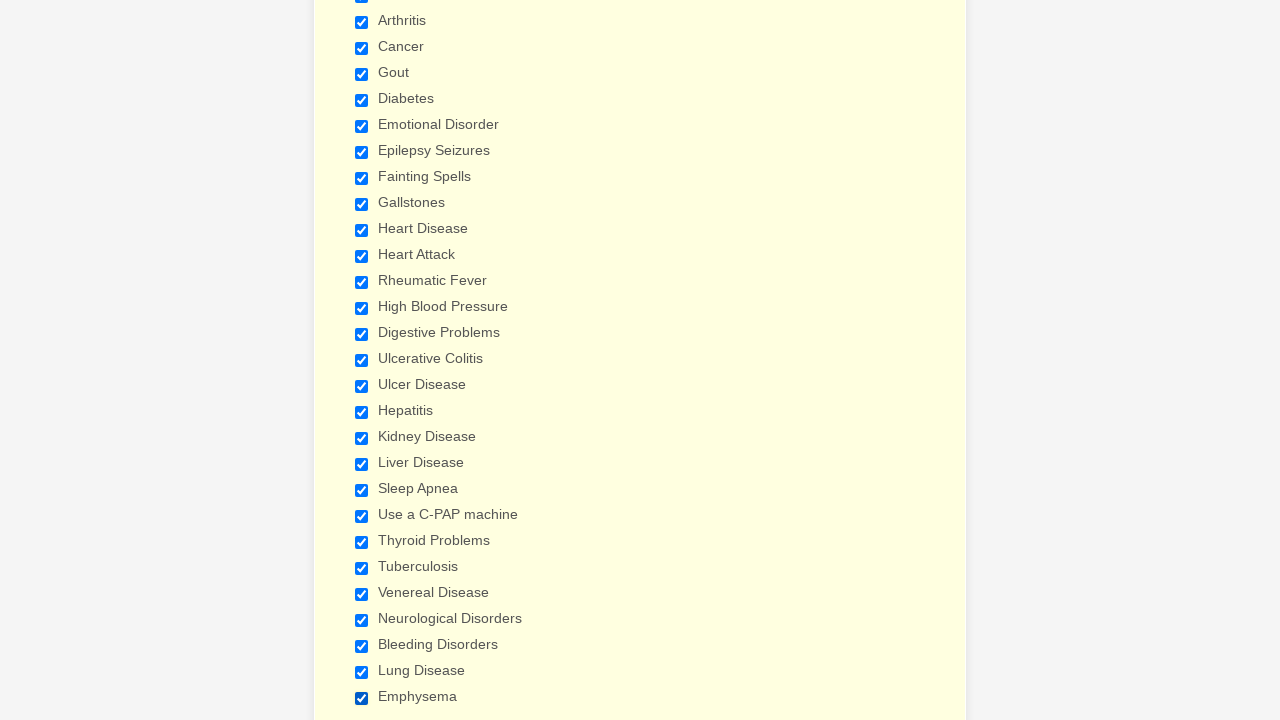

Verified checkbox 12 is checked
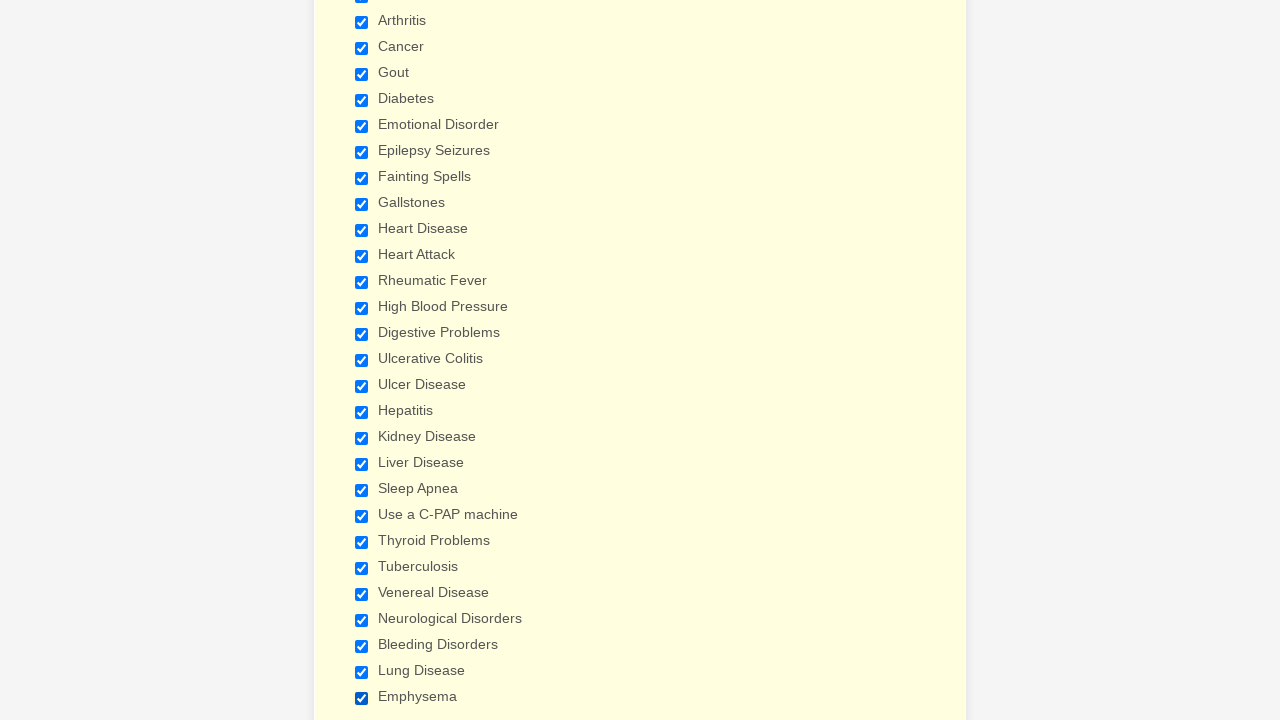

Verified checkbox 13 is checked
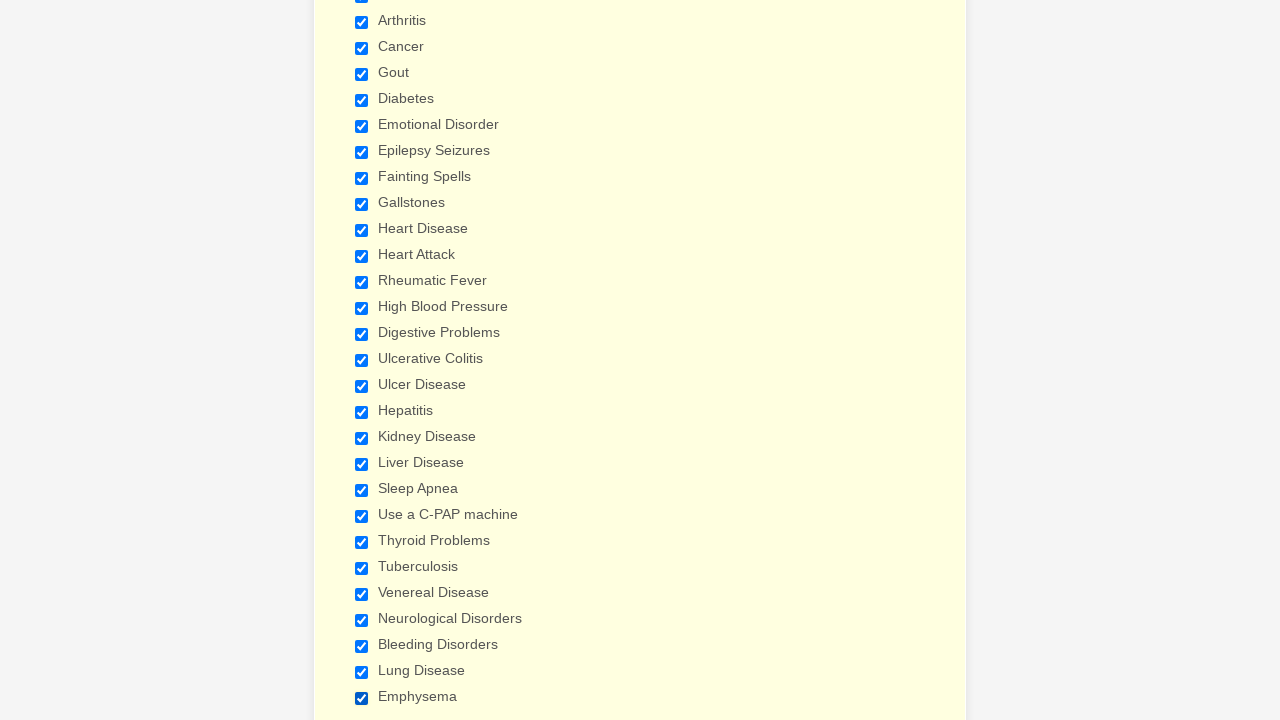

Verified checkbox 14 is checked
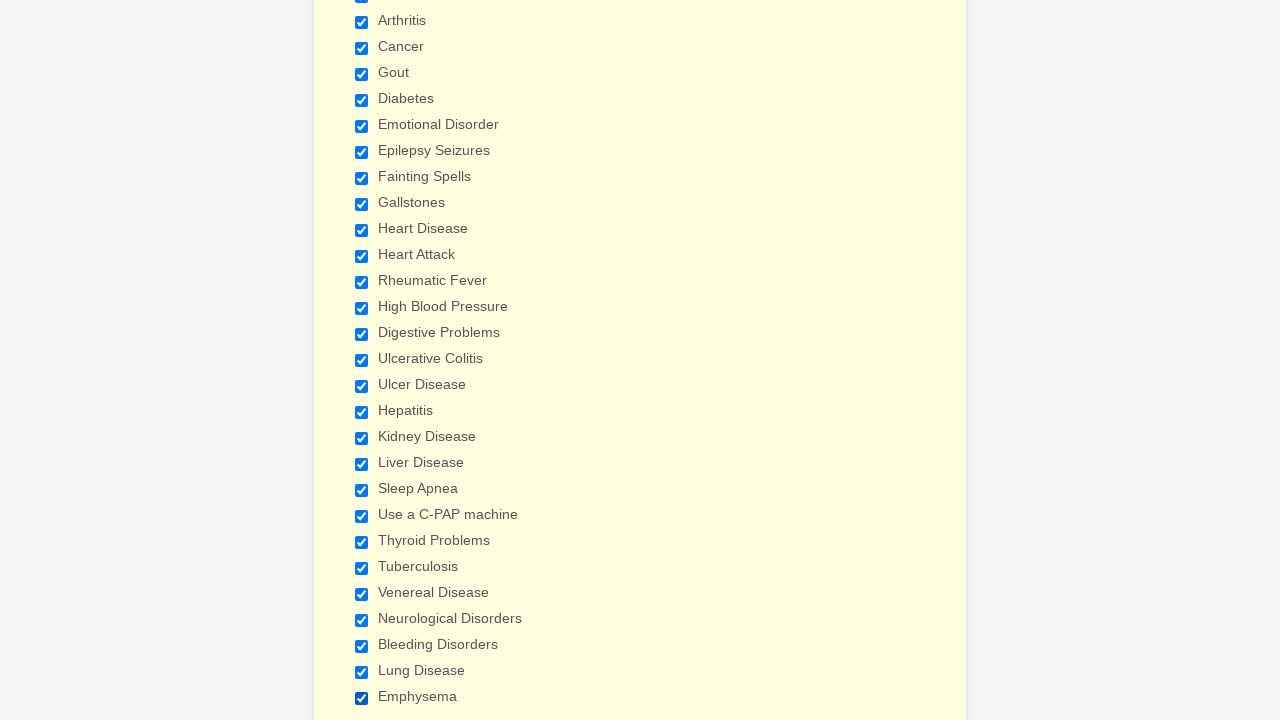

Verified checkbox 15 is checked
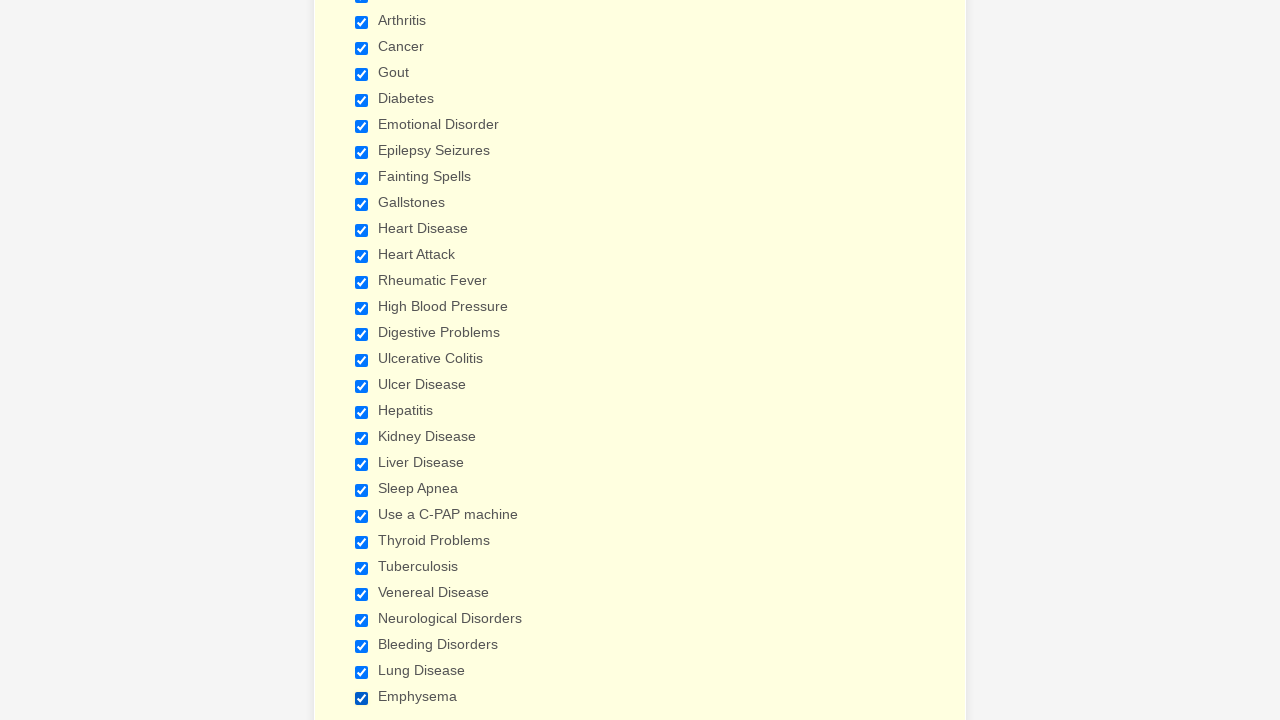

Verified checkbox 16 is checked
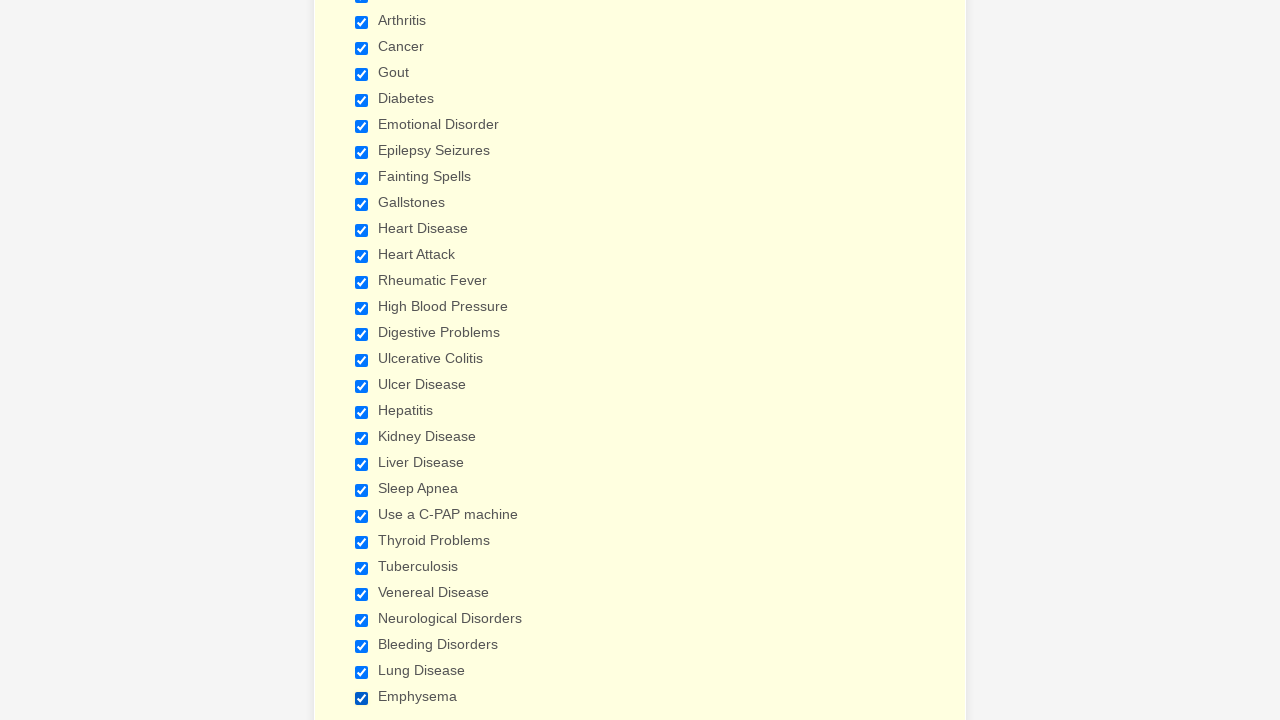

Verified checkbox 17 is checked
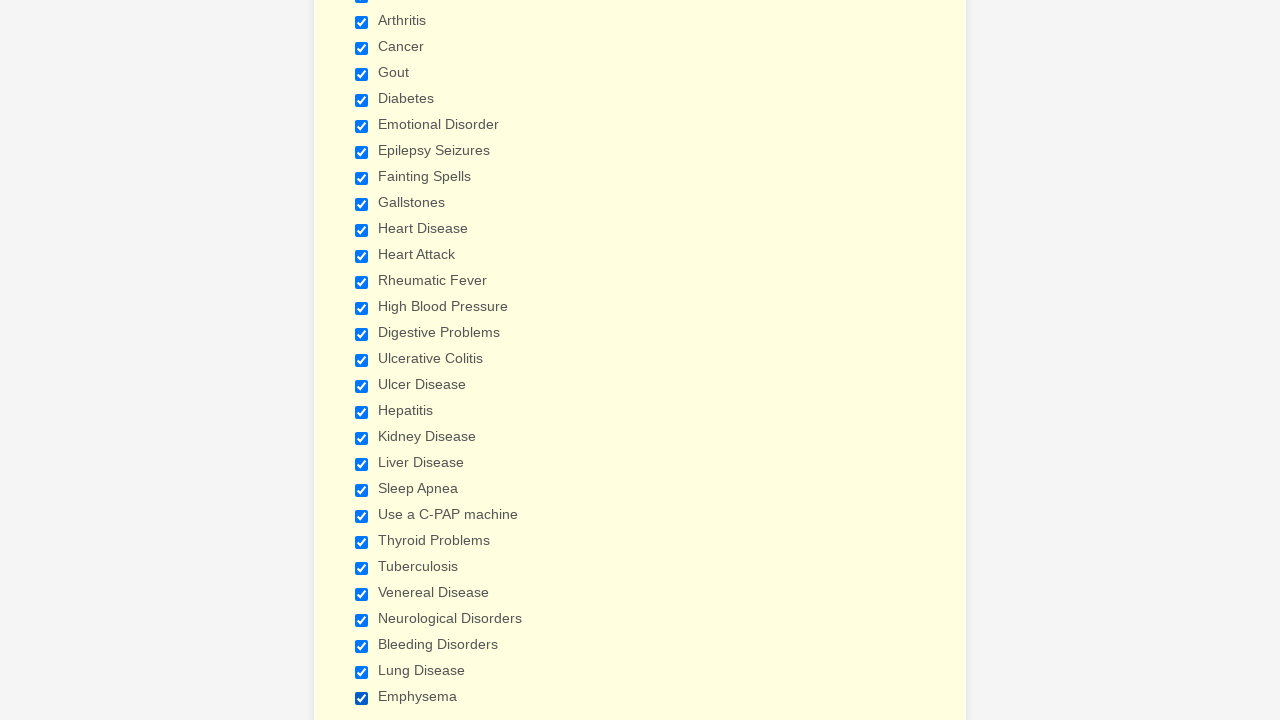

Verified checkbox 18 is checked
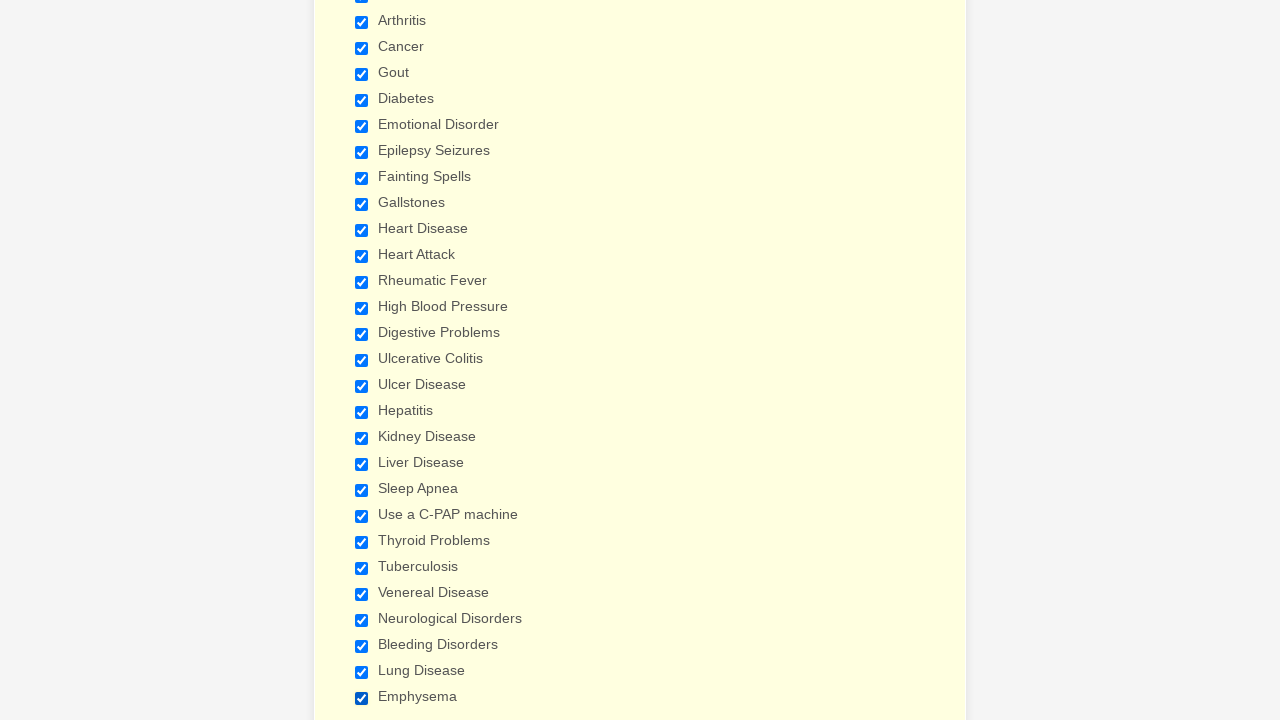

Verified checkbox 19 is checked
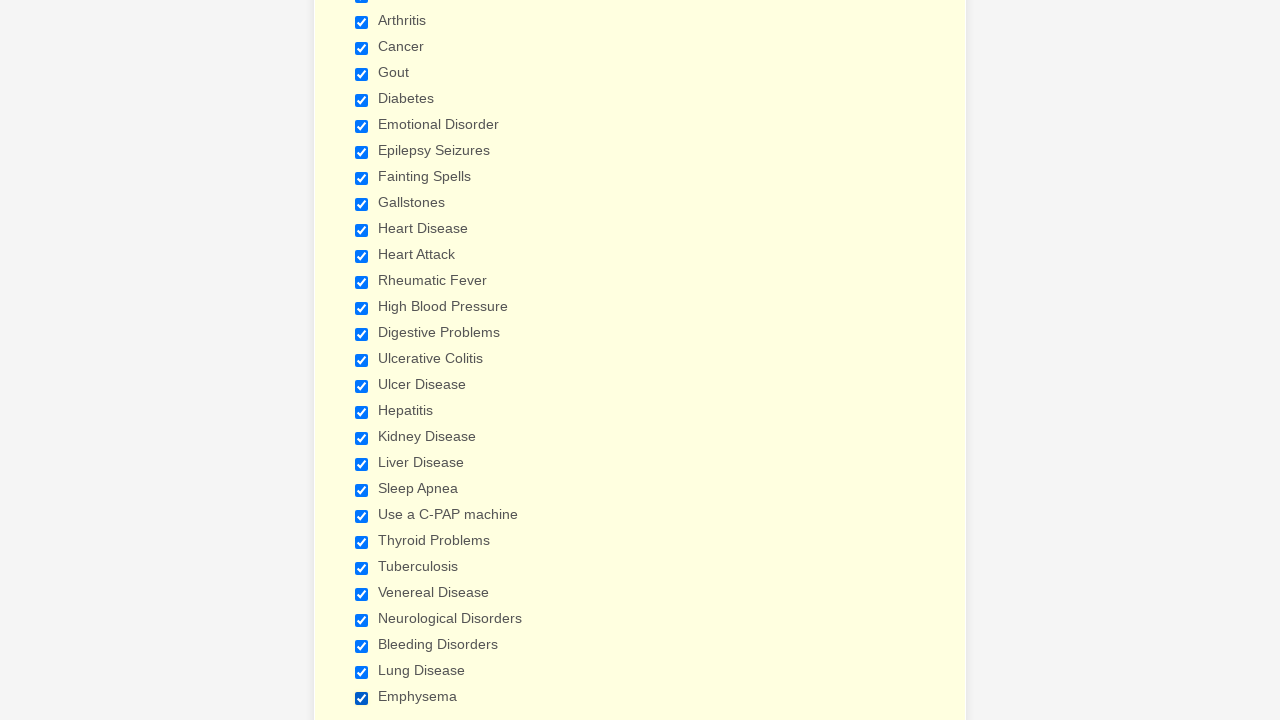

Verified checkbox 20 is checked
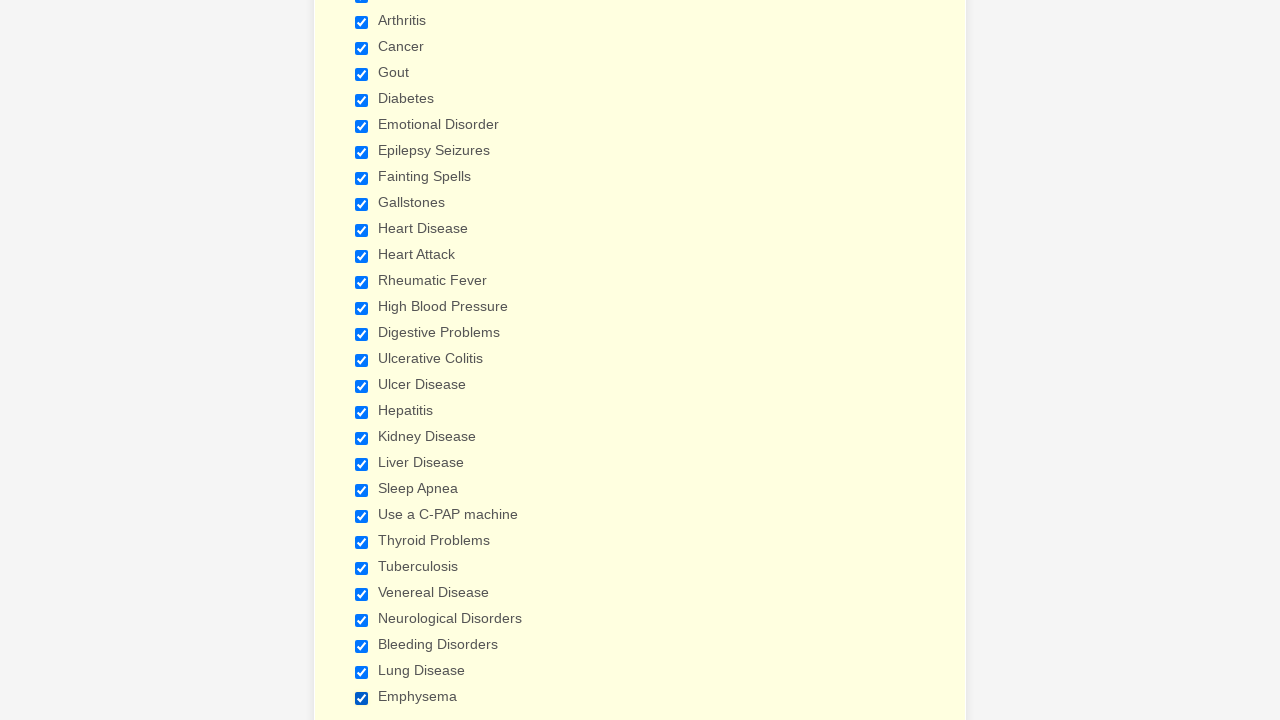

Verified checkbox 21 is checked
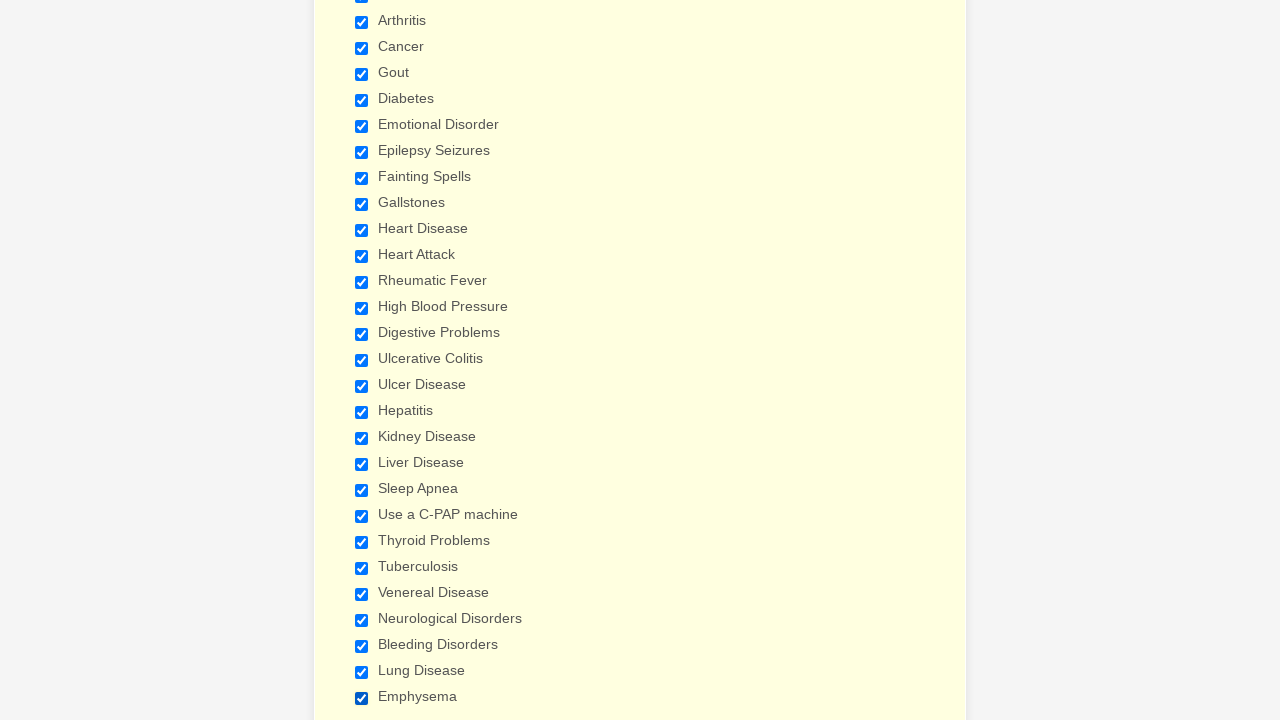

Verified checkbox 22 is checked
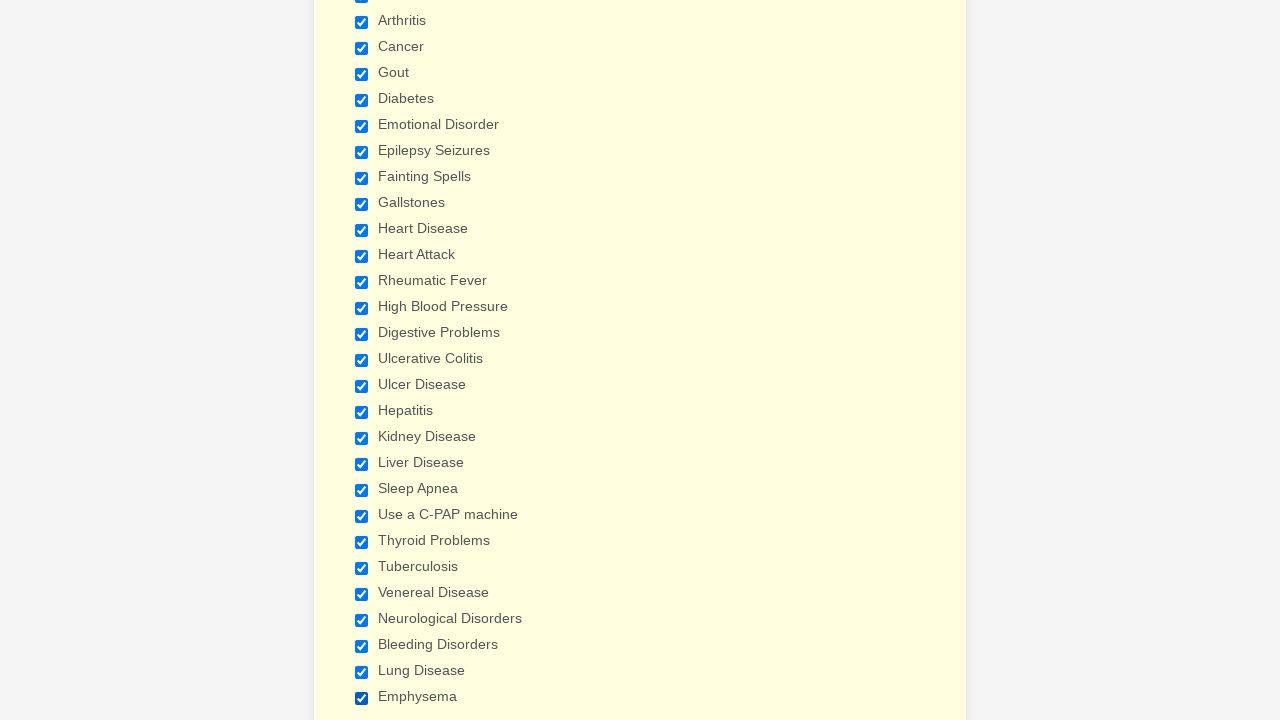

Verified checkbox 23 is checked
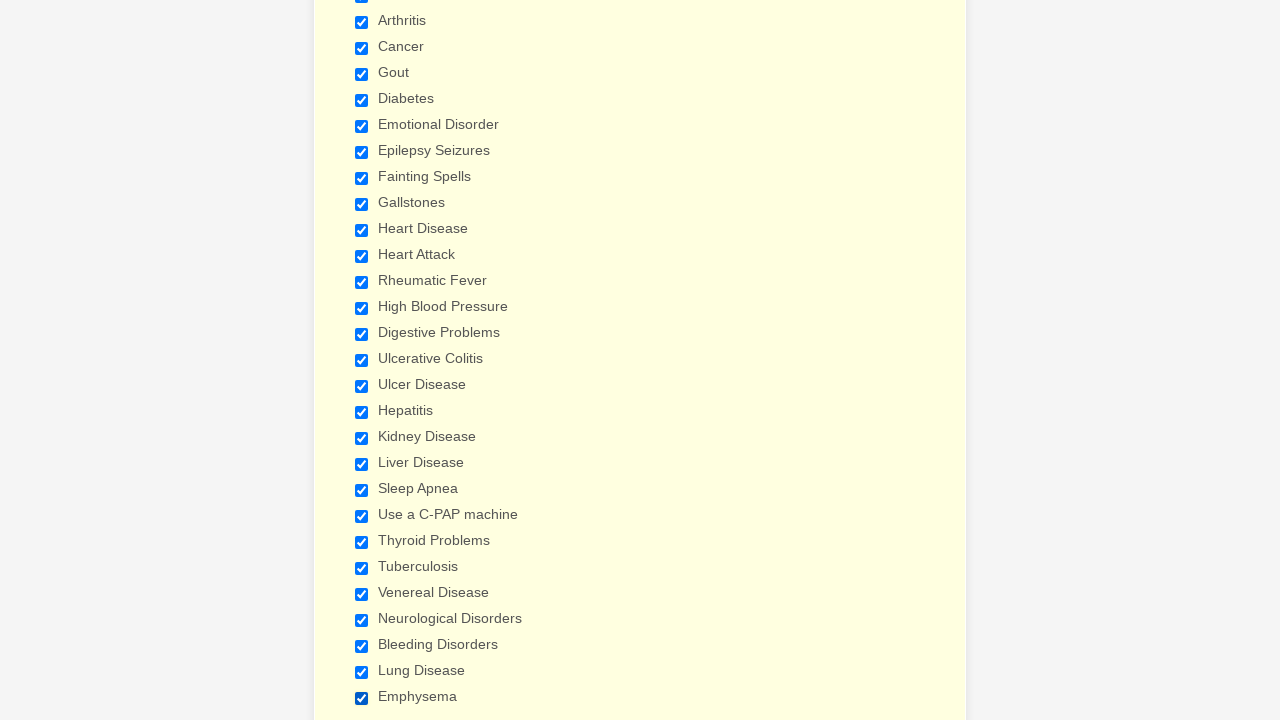

Verified checkbox 24 is checked
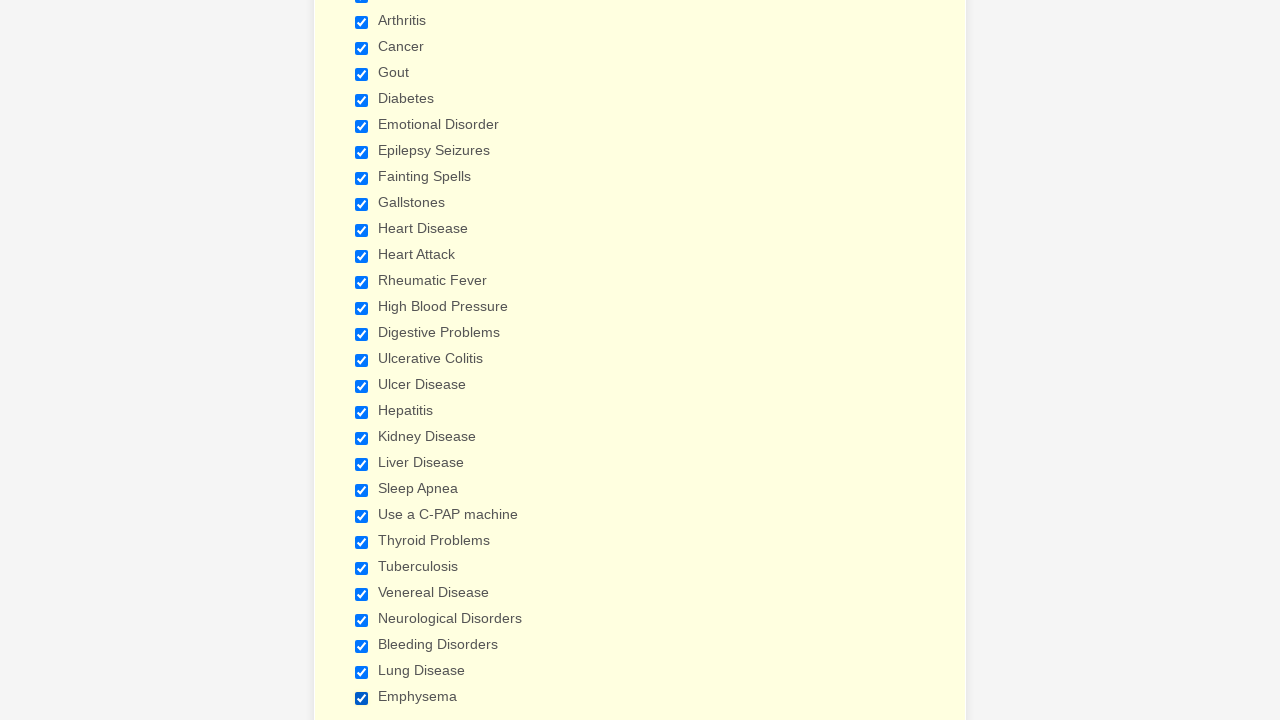

Verified checkbox 25 is checked
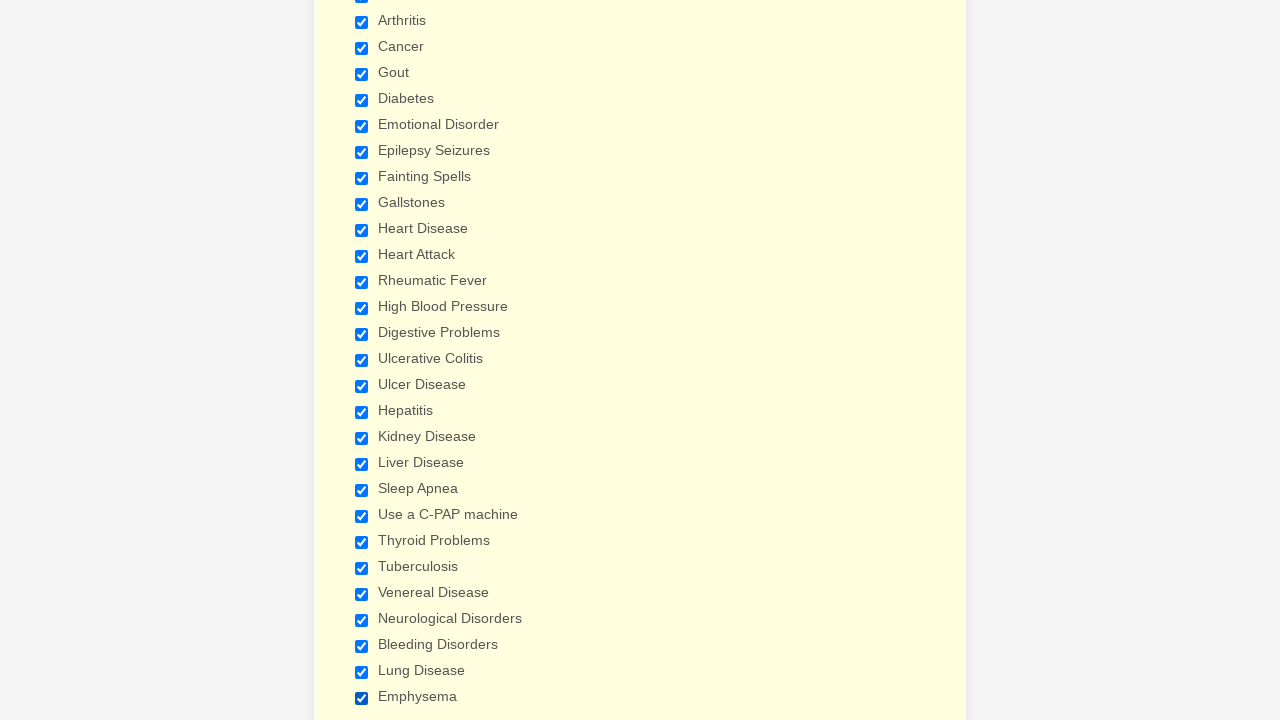

Verified checkbox 26 is checked
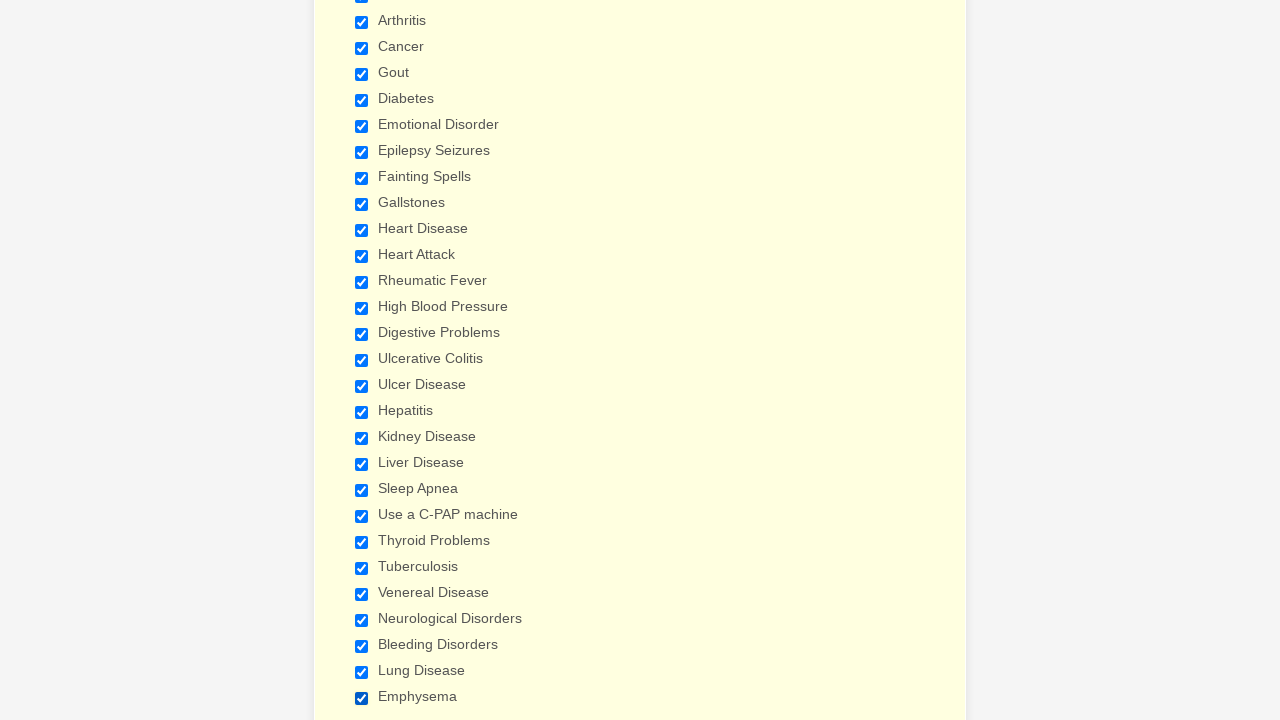

Verified checkbox 27 is checked
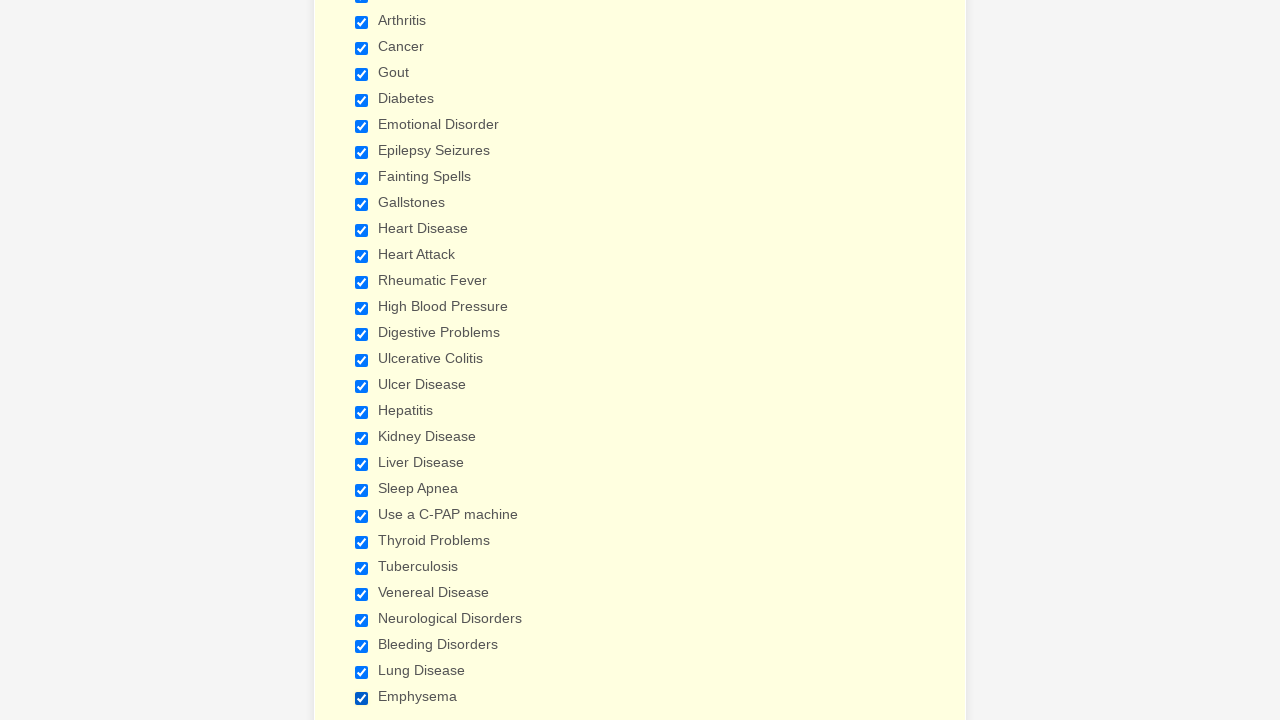

Verified checkbox 28 is checked
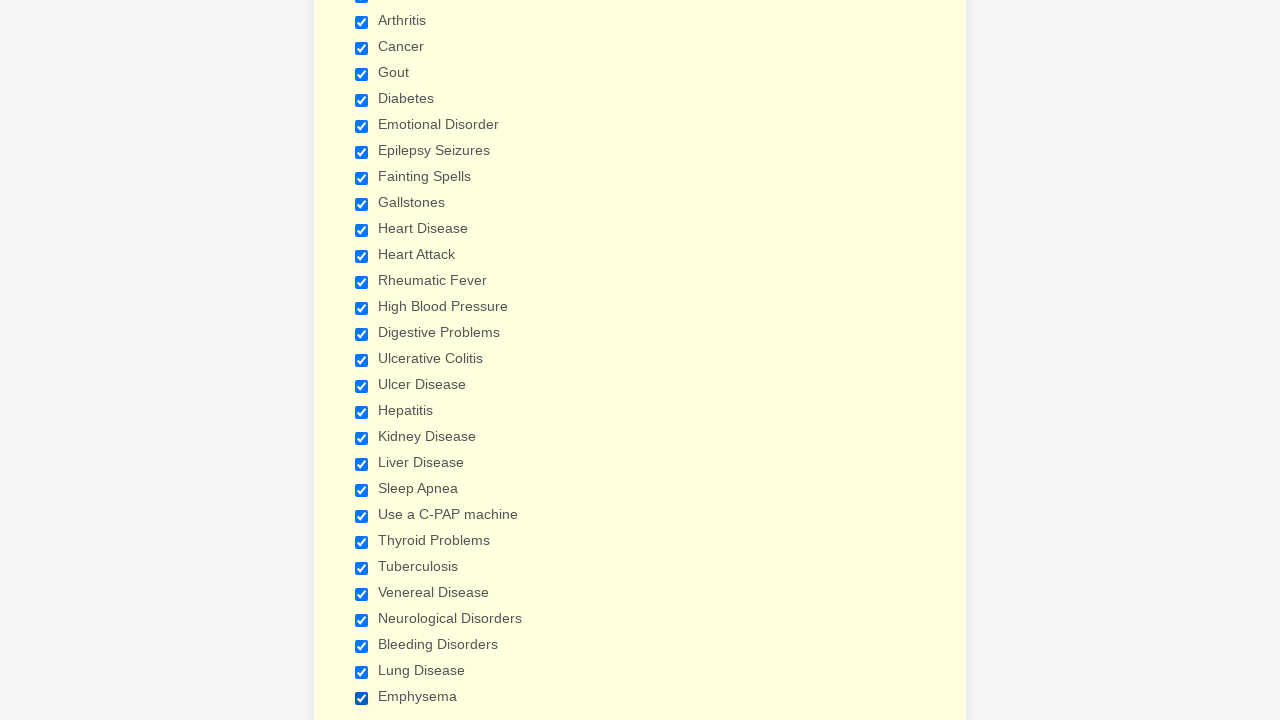

Verified checkbox 29 is checked
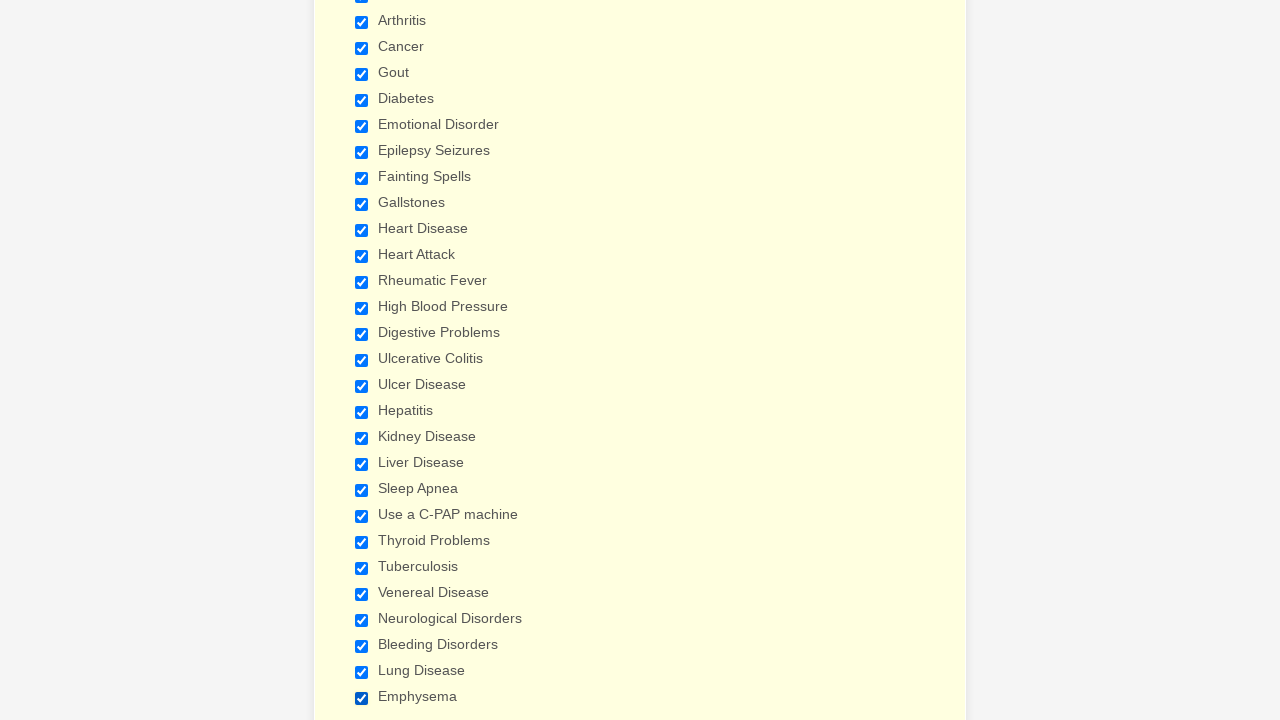

Clicked checkbox 1 to uncheck it at (362, 360) on xpath=//input[@type='checkbox'] >> nth=0
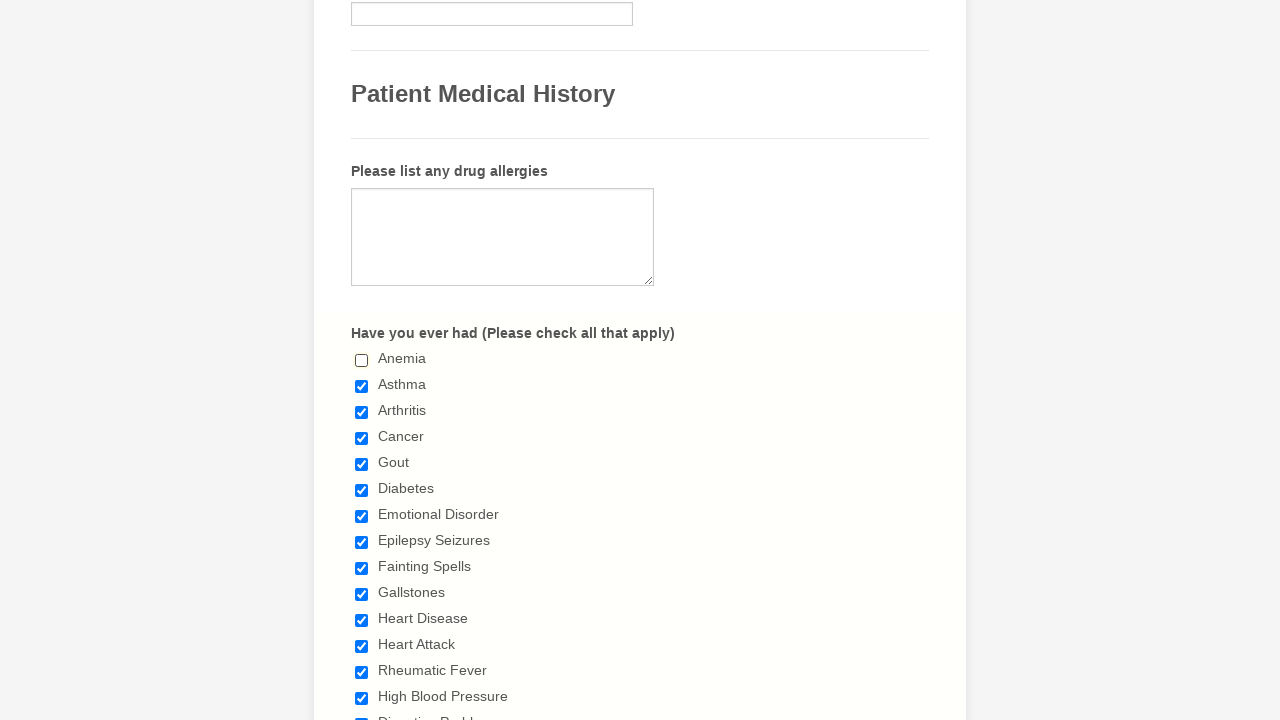

Clicked checkbox 2 to uncheck it at (362, 386) on xpath=//input[@type='checkbox'] >> nth=1
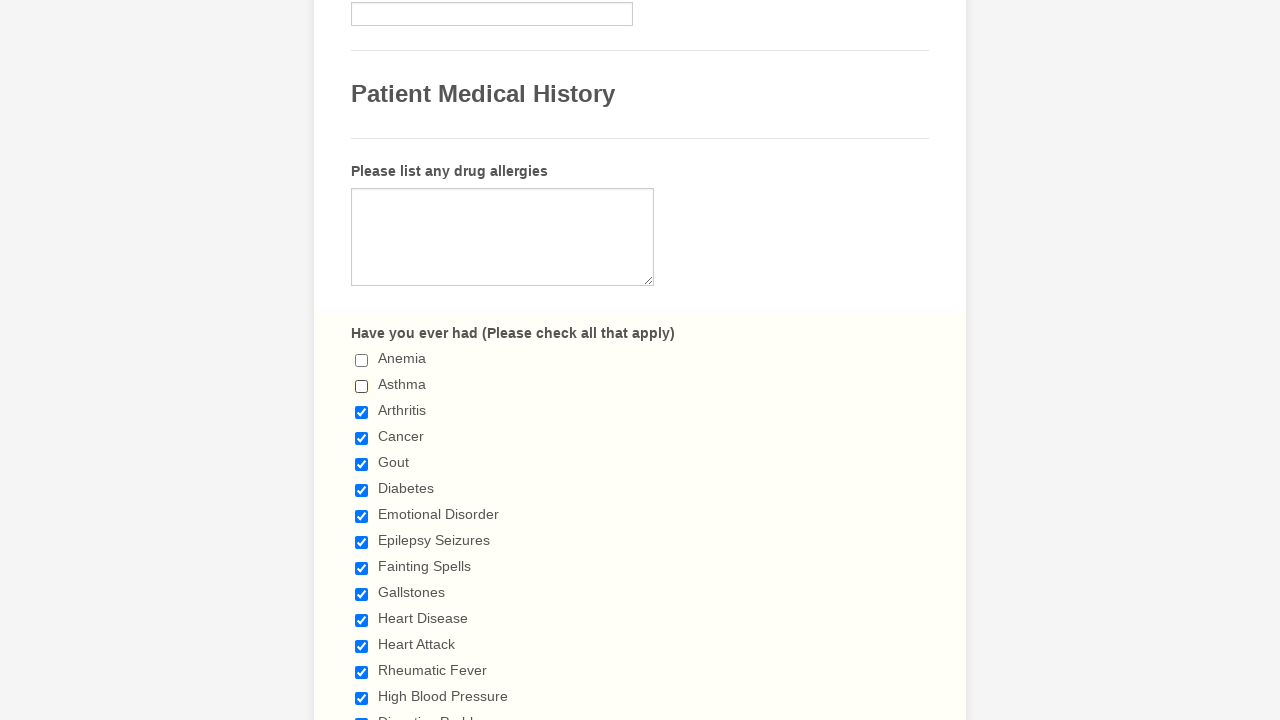

Clicked checkbox 3 to uncheck it at (362, 412) on xpath=//input[@type='checkbox'] >> nth=2
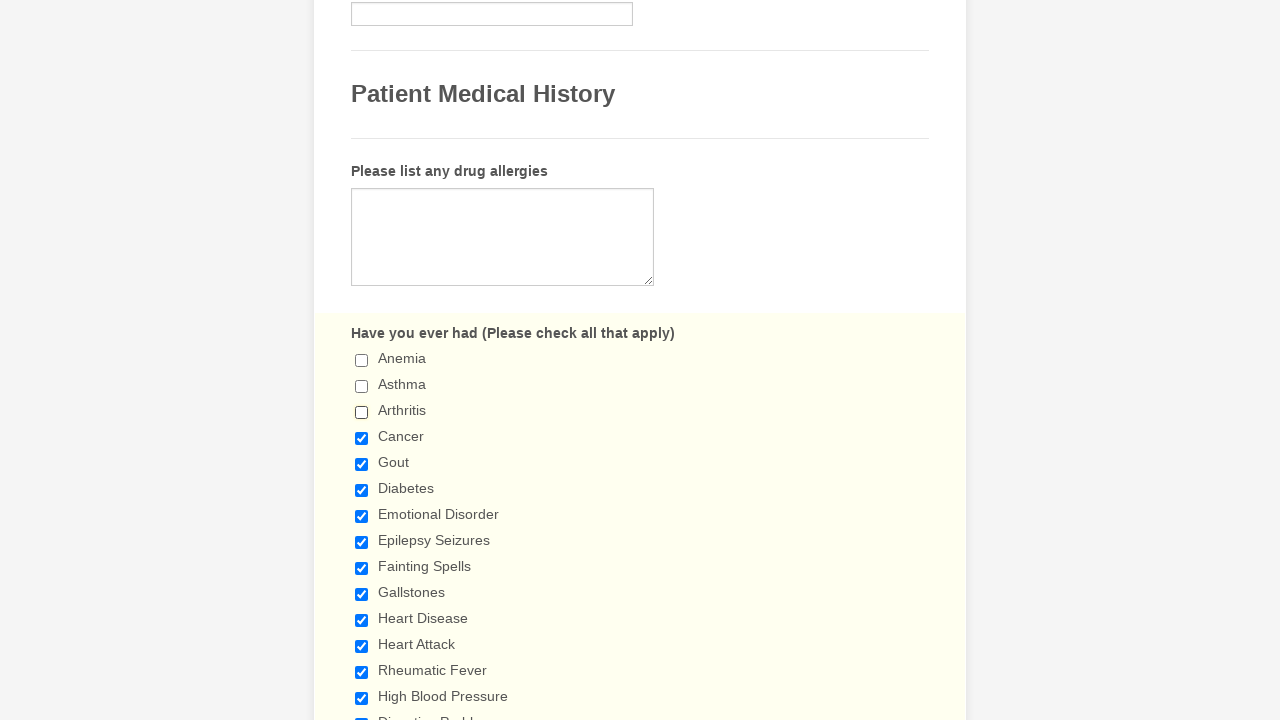

Clicked checkbox 4 to uncheck it at (362, 438) on xpath=//input[@type='checkbox'] >> nth=3
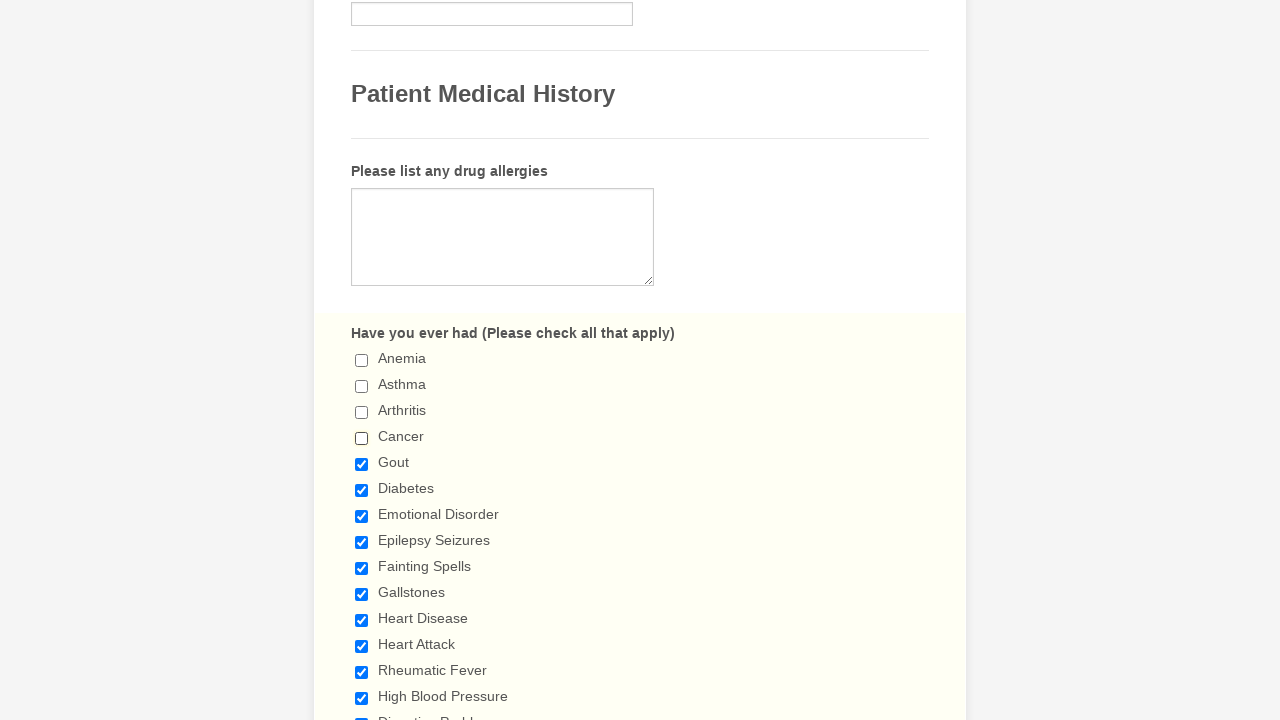

Clicked checkbox 5 to uncheck it at (362, 464) on xpath=//input[@type='checkbox'] >> nth=4
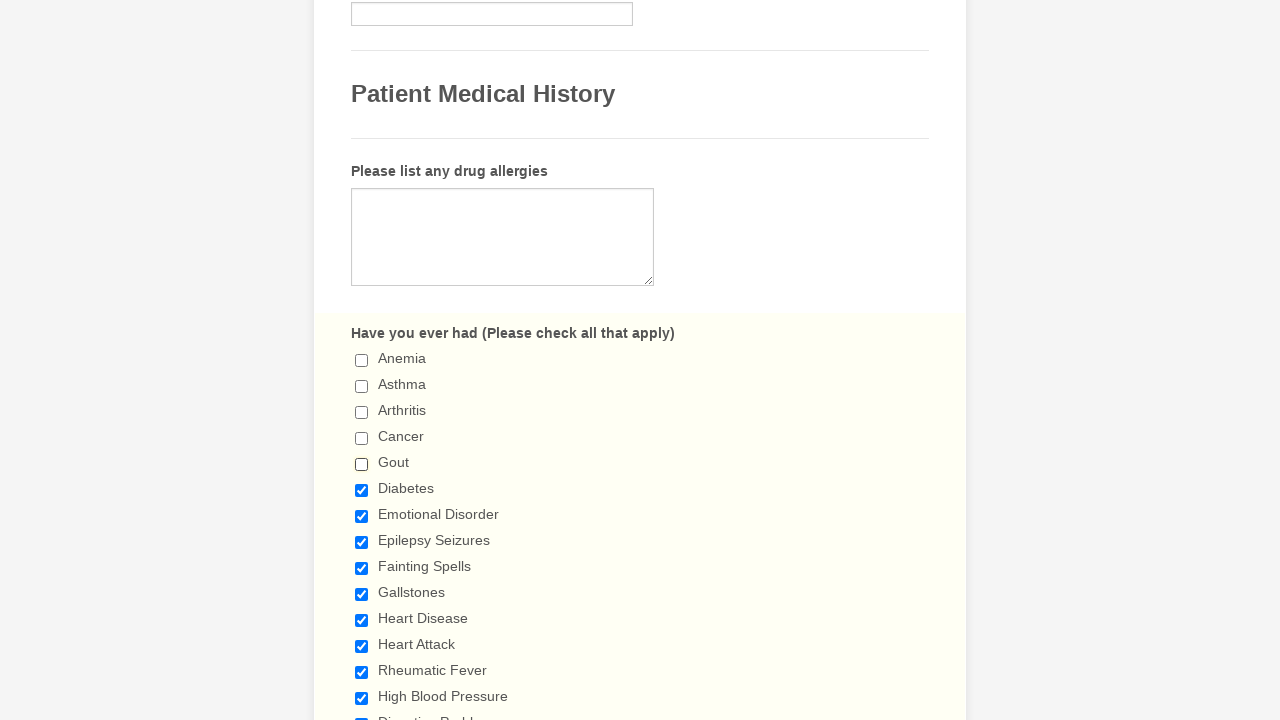

Clicked checkbox 6 to uncheck it at (362, 490) on xpath=//input[@type='checkbox'] >> nth=5
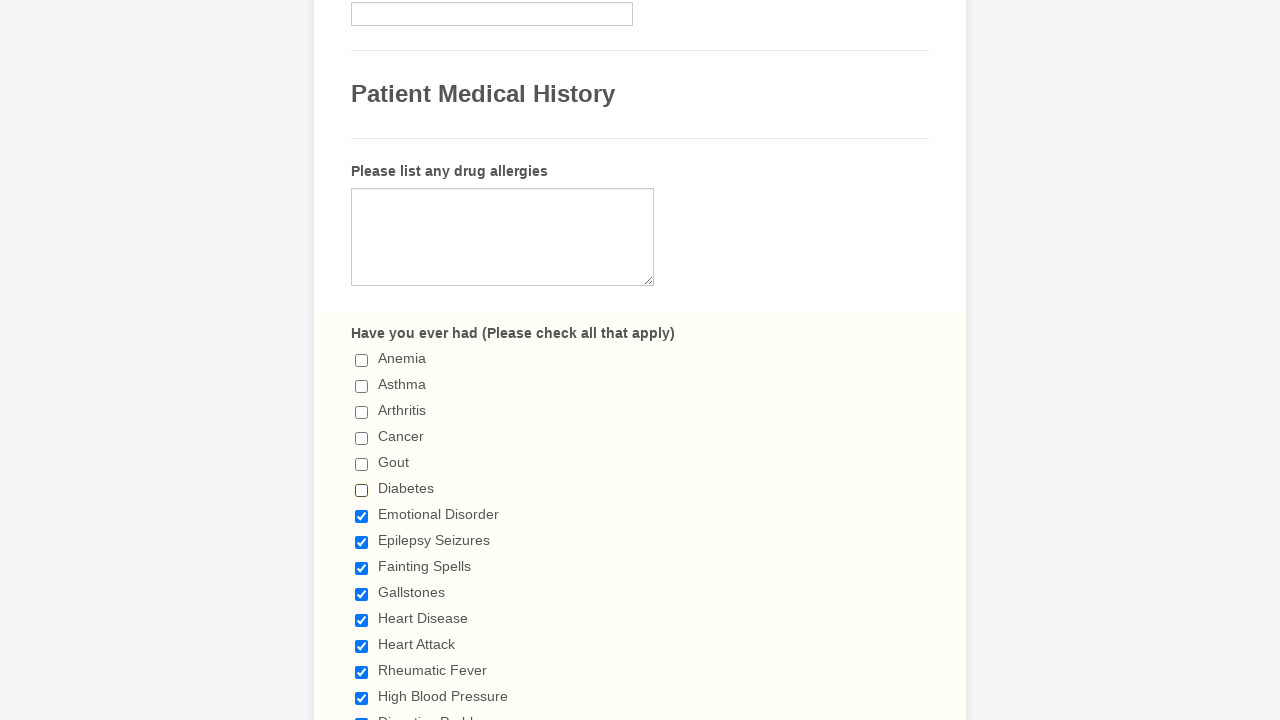

Clicked checkbox 7 to uncheck it at (362, 516) on xpath=//input[@type='checkbox'] >> nth=6
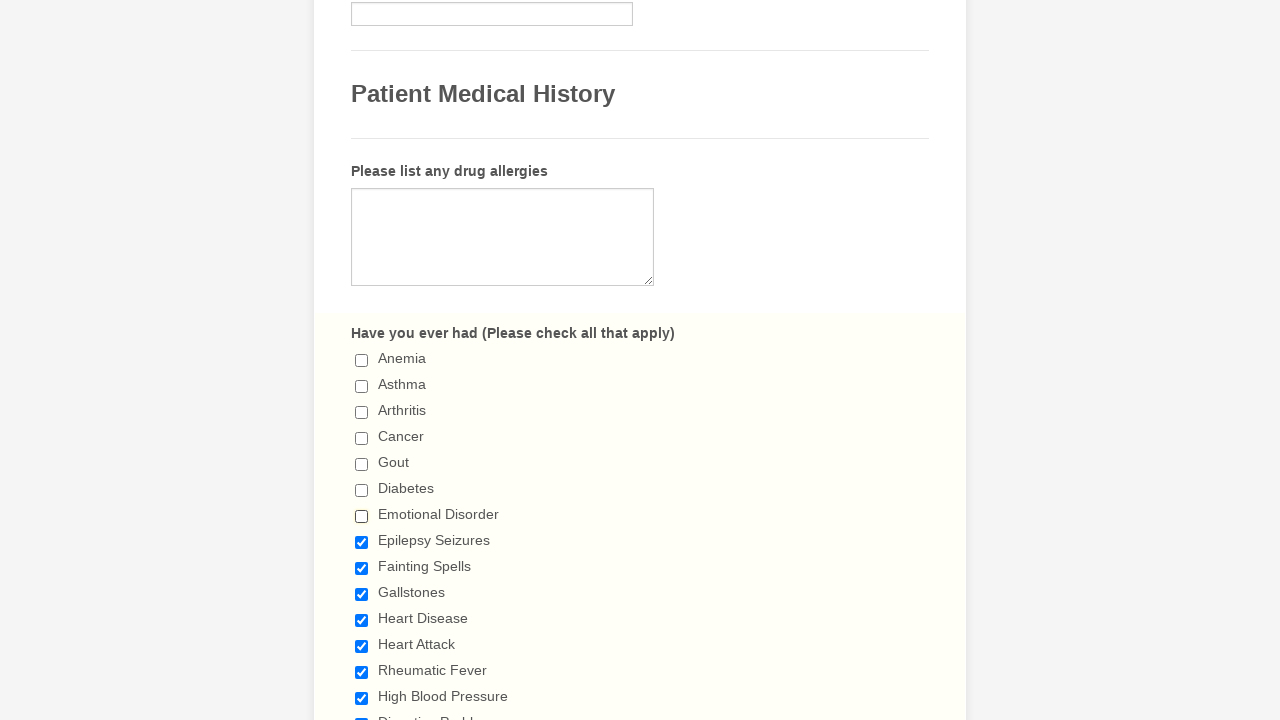

Clicked checkbox 8 to uncheck it at (362, 542) on xpath=//input[@type='checkbox'] >> nth=7
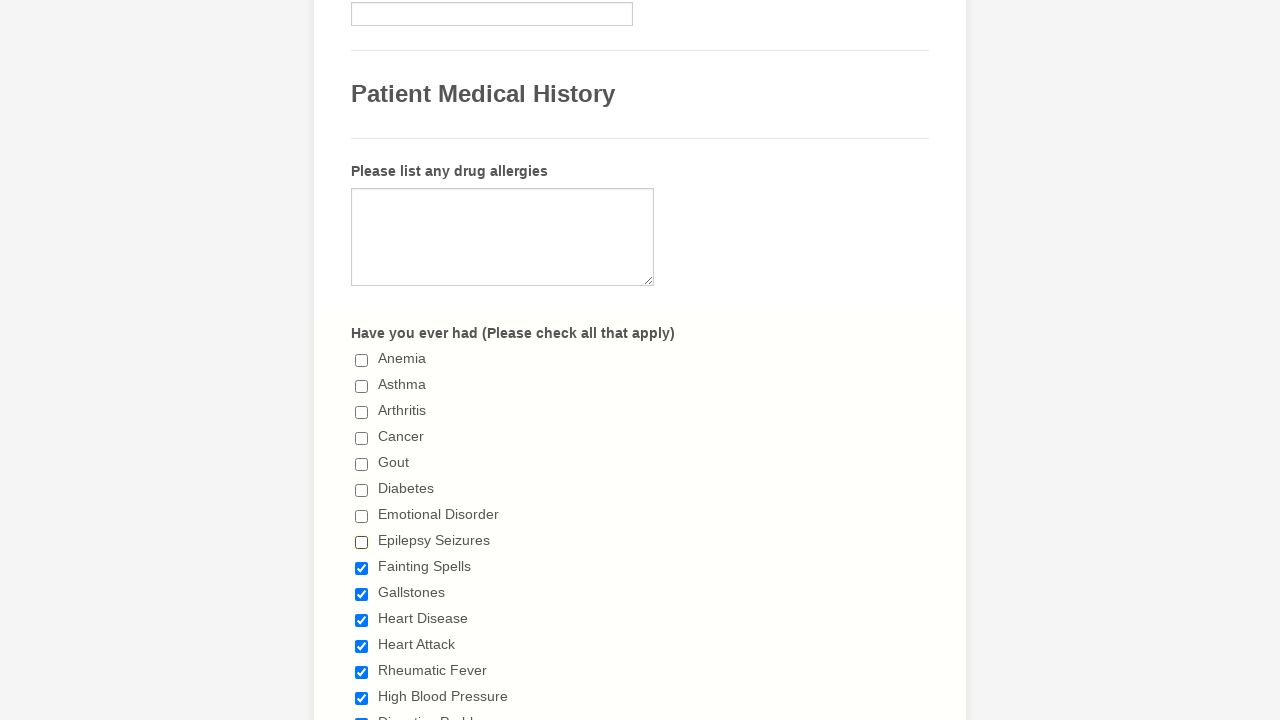

Clicked checkbox 9 to uncheck it at (362, 568) on xpath=//input[@type='checkbox'] >> nth=8
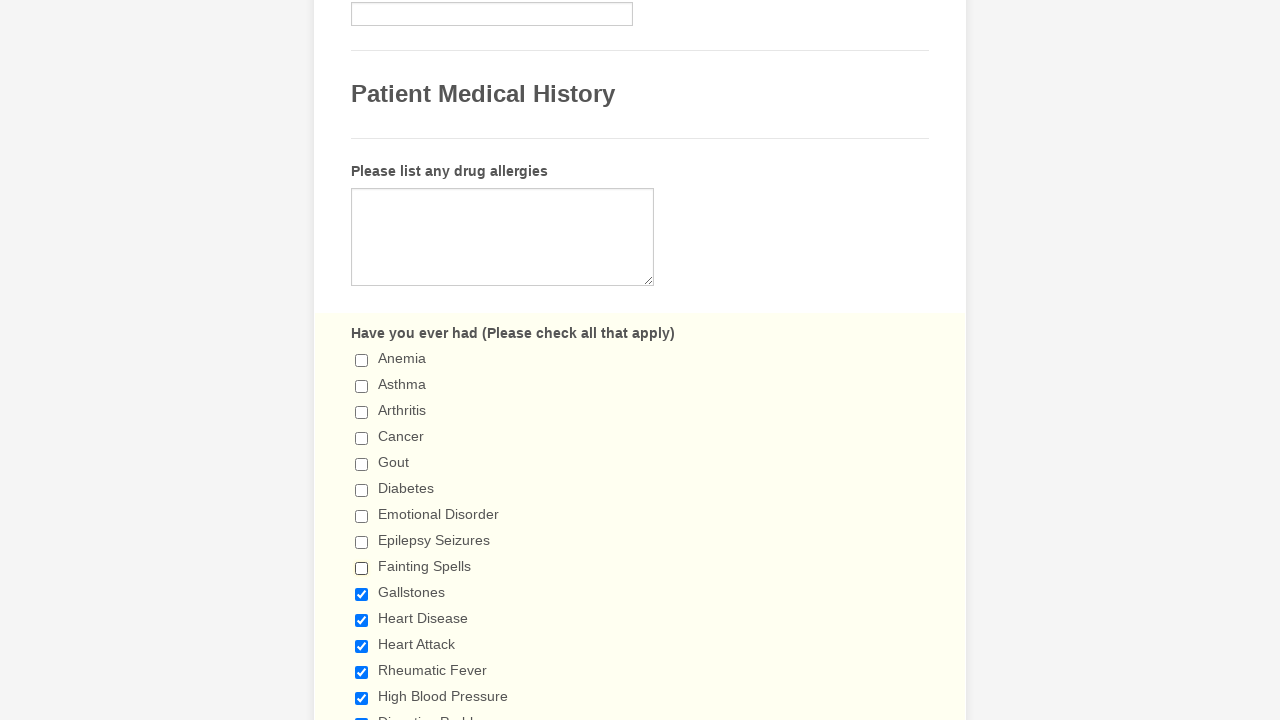

Clicked checkbox 10 to uncheck it at (362, 594) on xpath=//input[@type='checkbox'] >> nth=9
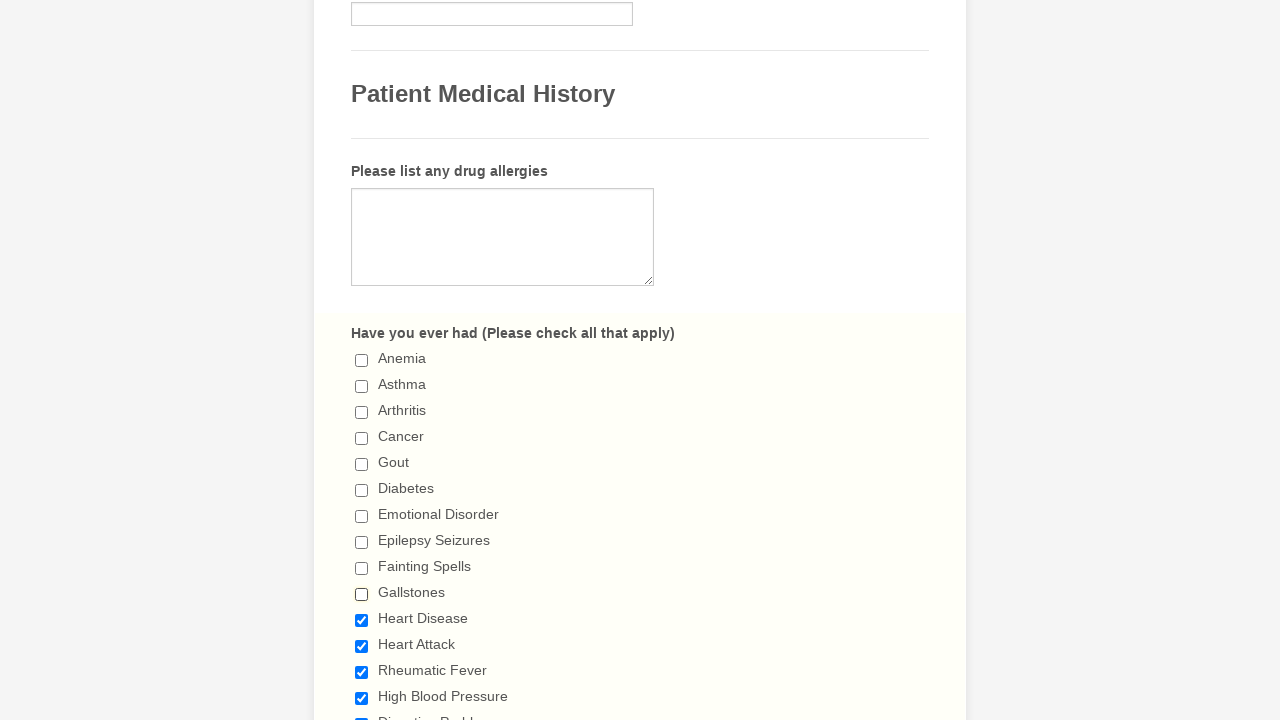

Clicked checkbox 11 to uncheck it at (362, 620) on xpath=//input[@type='checkbox'] >> nth=10
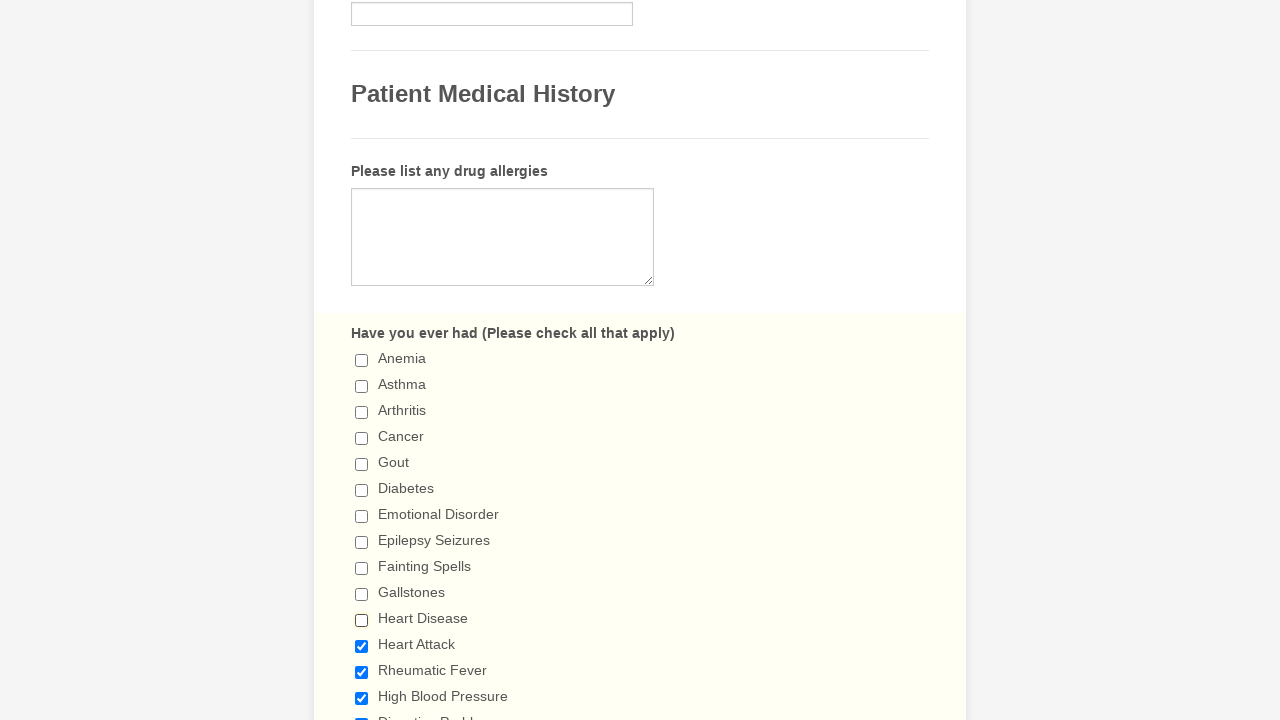

Clicked checkbox 12 to uncheck it at (362, 646) on xpath=//input[@type='checkbox'] >> nth=11
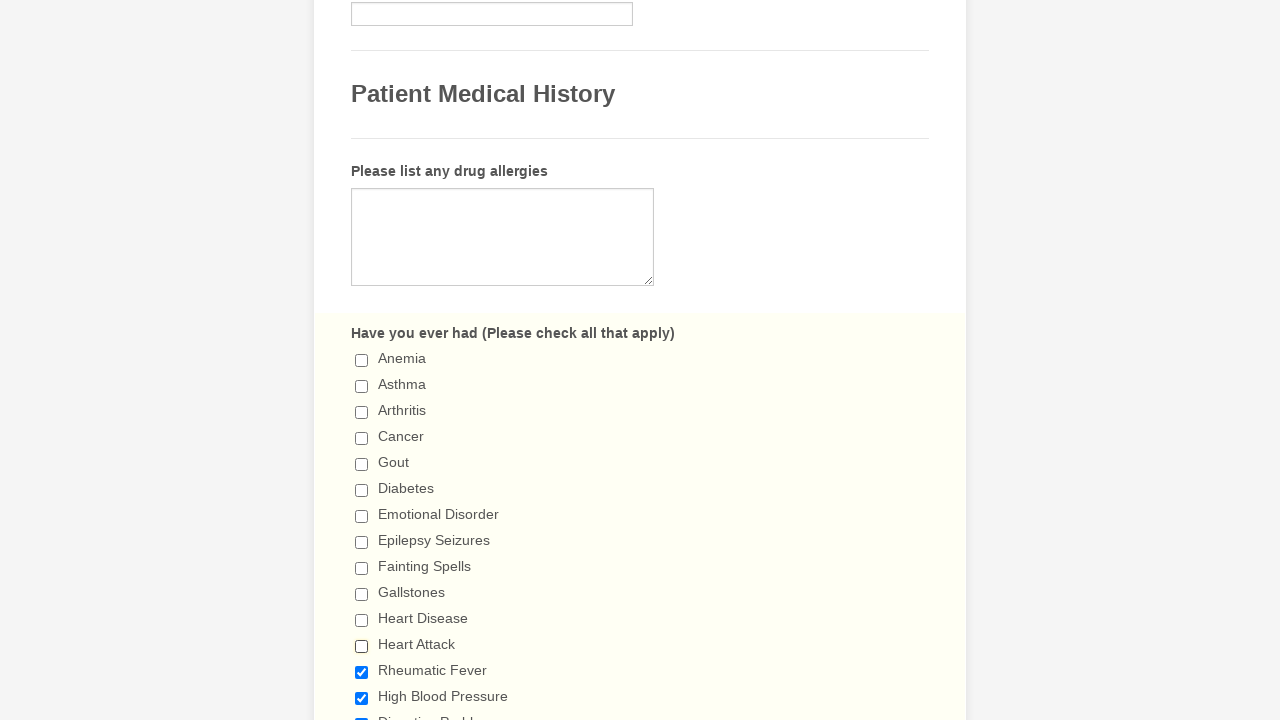

Clicked checkbox 13 to uncheck it at (362, 672) on xpath=//input[@type='checkbox'] >> nth=12
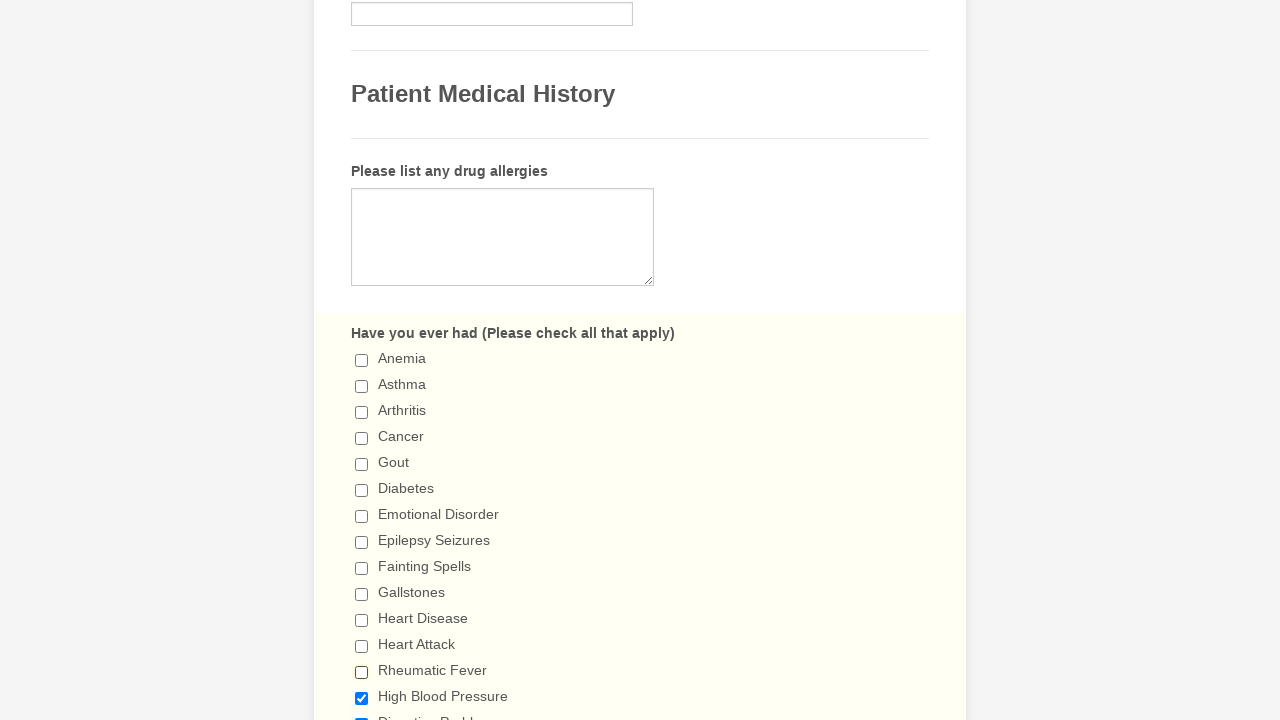

Clicked checkbox 14 to uncheck it at (362, 698) on xpath=//input[@type='checkbox'] >> nth=13
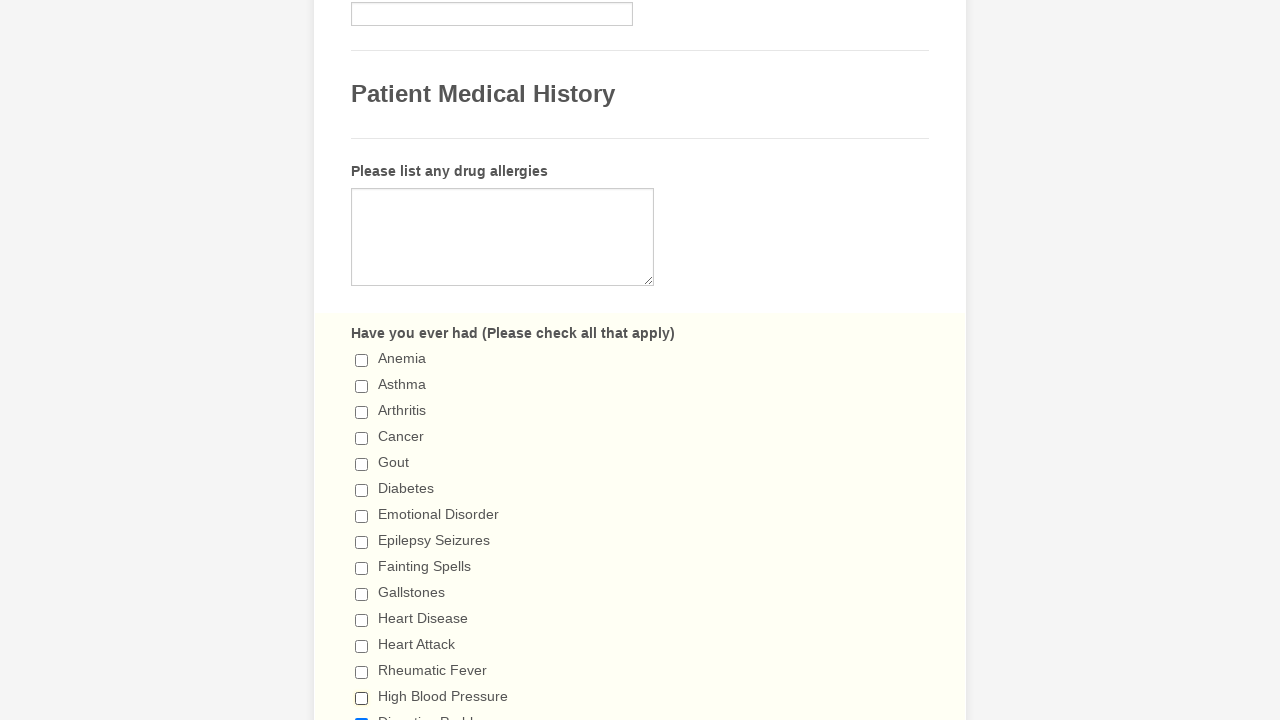

Clicked checkbox 15 to uncheck it at (362, 714) on xpath=//input[@type='checkbox'] >> nth=14
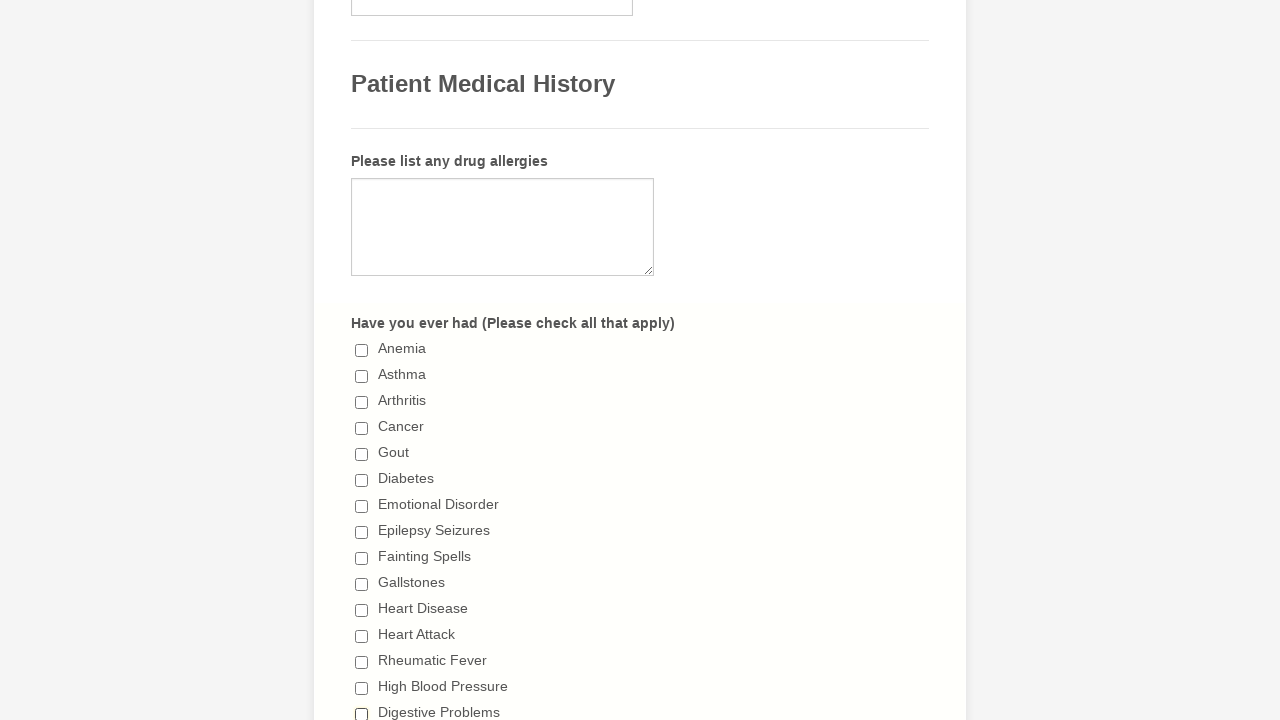

Clicked checkbox 16 to uncheck it at (362, 360) on xpath=//input[@type='checkbox'] >> nth=15
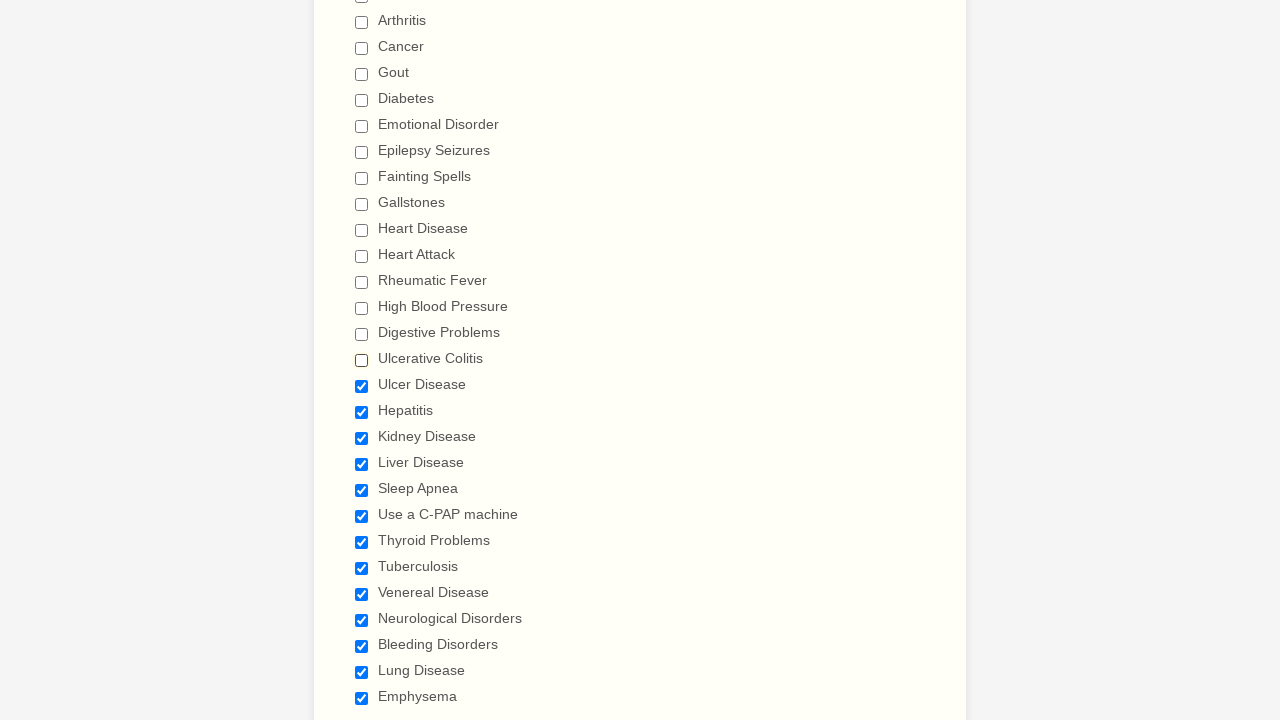

Clicked checkbox 17 to uncheck it at (362, 386) on xpath=//input[@type='checkbox'] >> nth=16
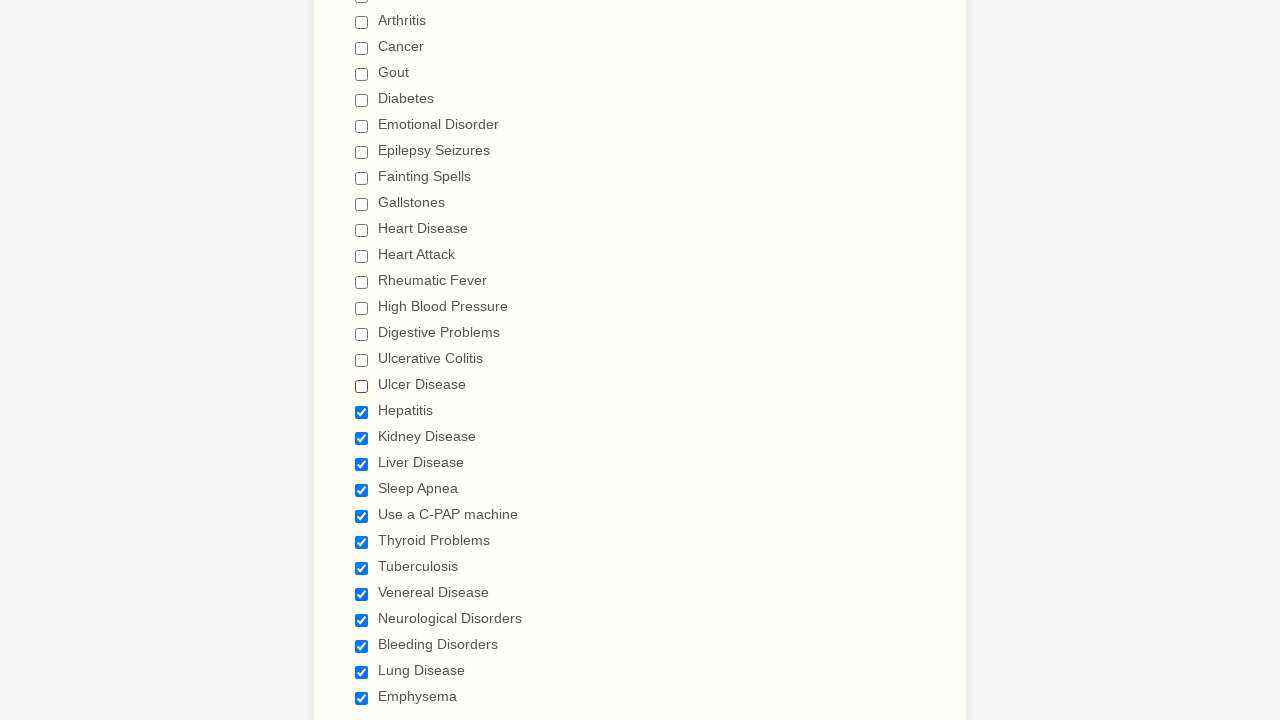

Clicked checkbox 18 to uncheck it at (362, 412) on xpath=//input[@type='checkbox'] >> nth=17
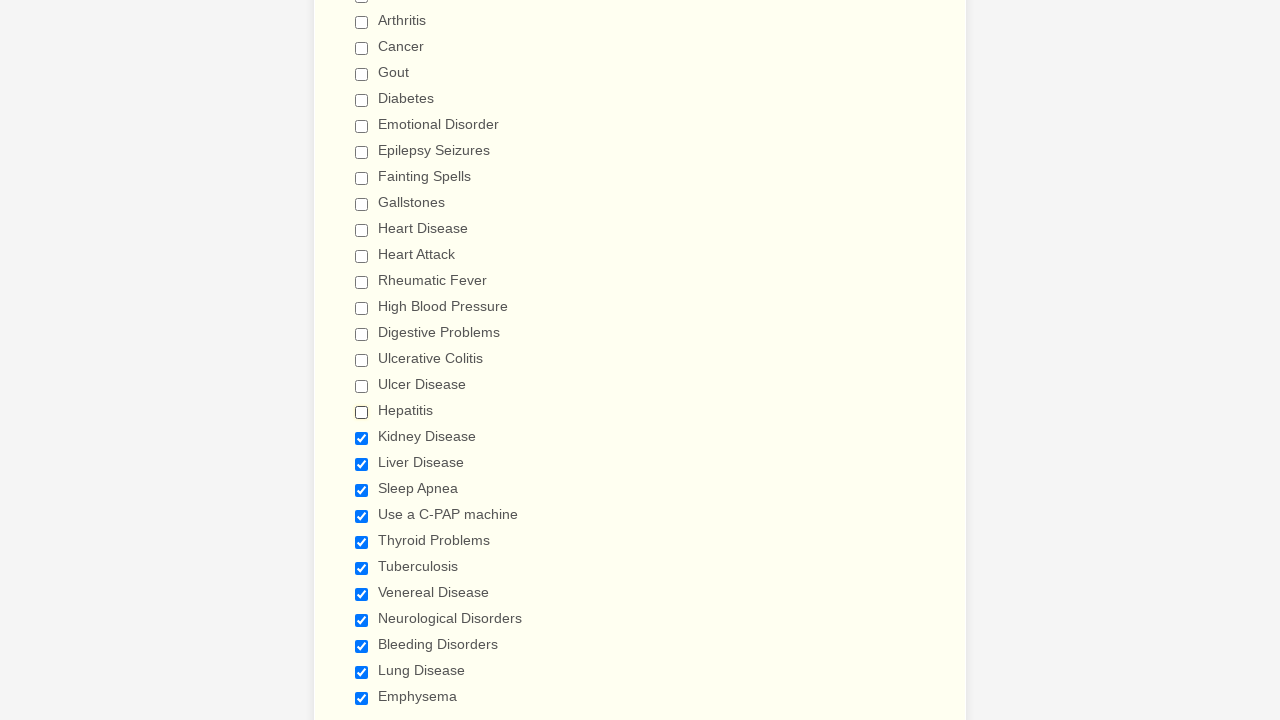

Clicked checkbox 19 to uncheck it at (362, 438) on xpath=//input[@type='checkbox'] >> nth=18
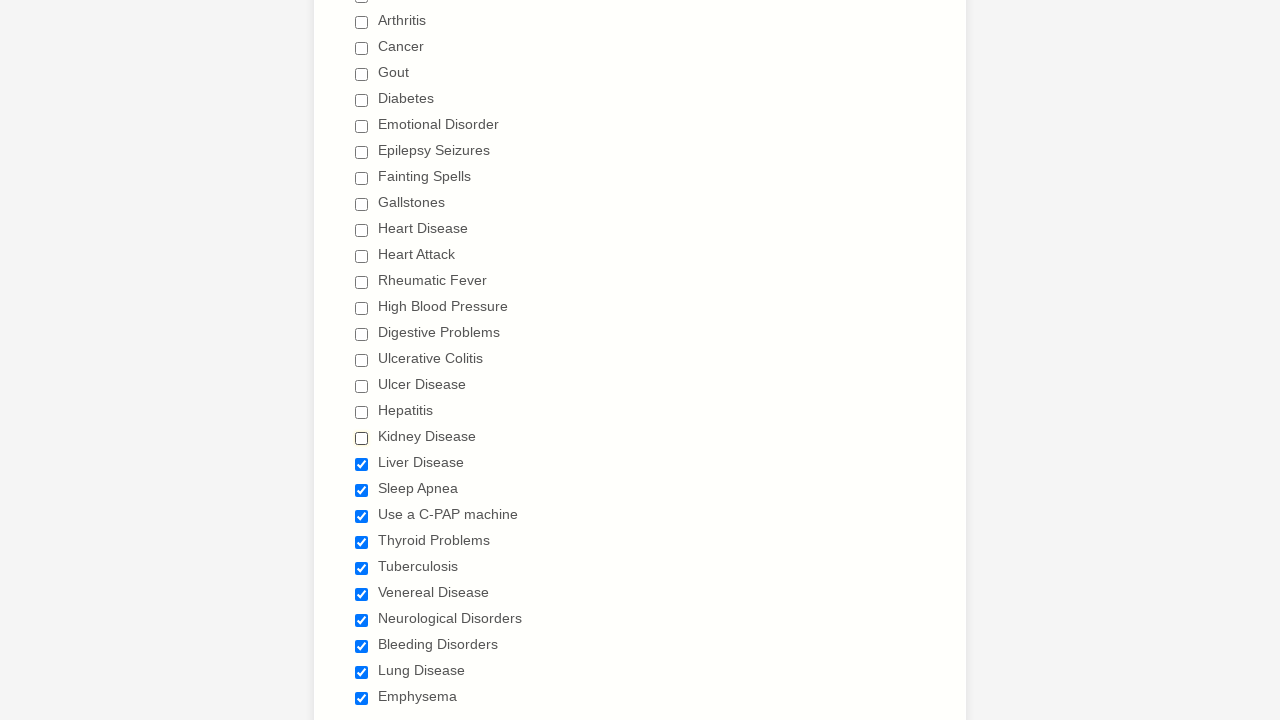

Clicked checkbox 20 to uncheck it at (362, 464) on xpath=//input[@type='checkbox'] >> nth=19
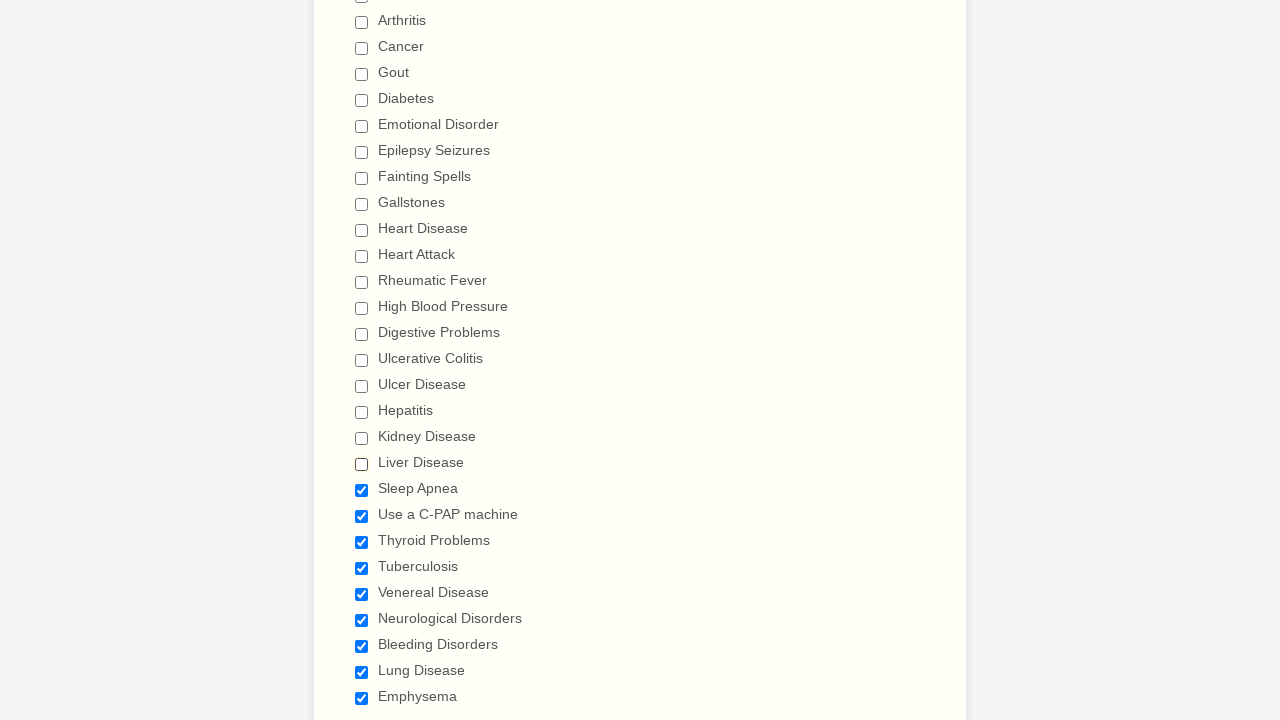

Clicked checkbox 21 to uncheck it at (362, 490) on xpath=//input[@type='checkbox'] >> nth=20
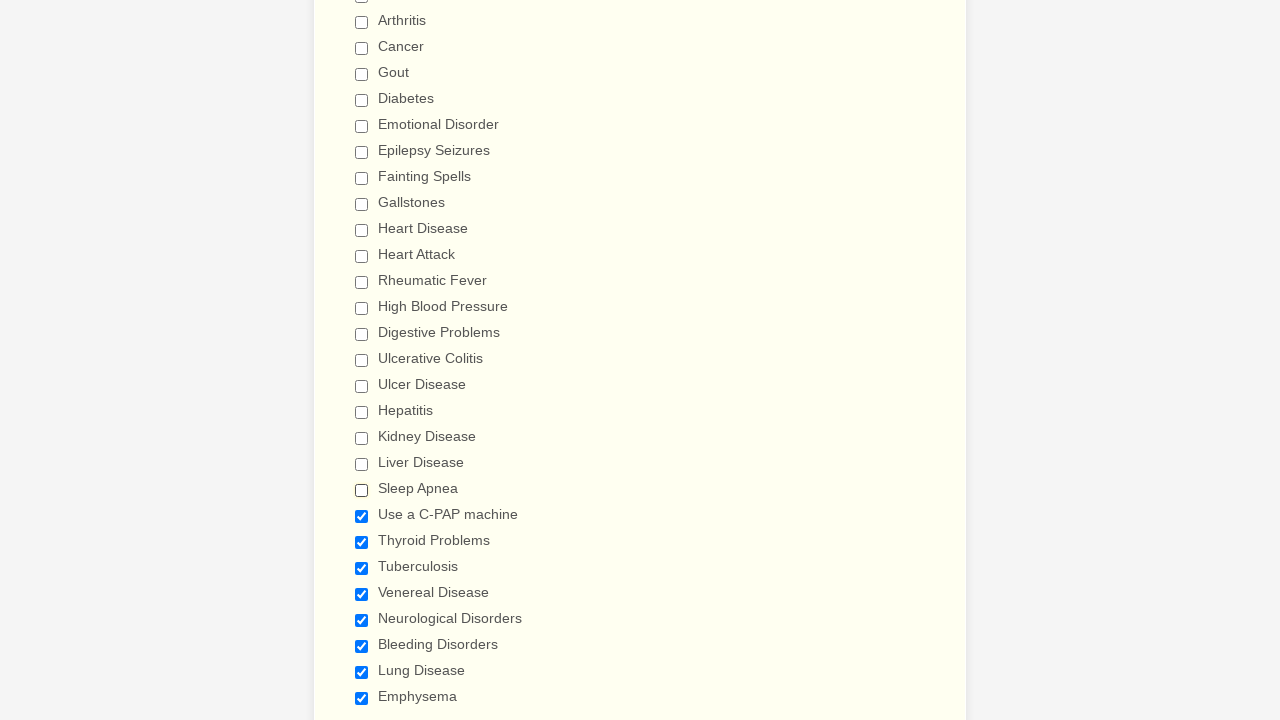

Clicked checkbox 22 to uncheck it at (362, 516) on xpath=//input[@type='checkbox'] >> nth=21
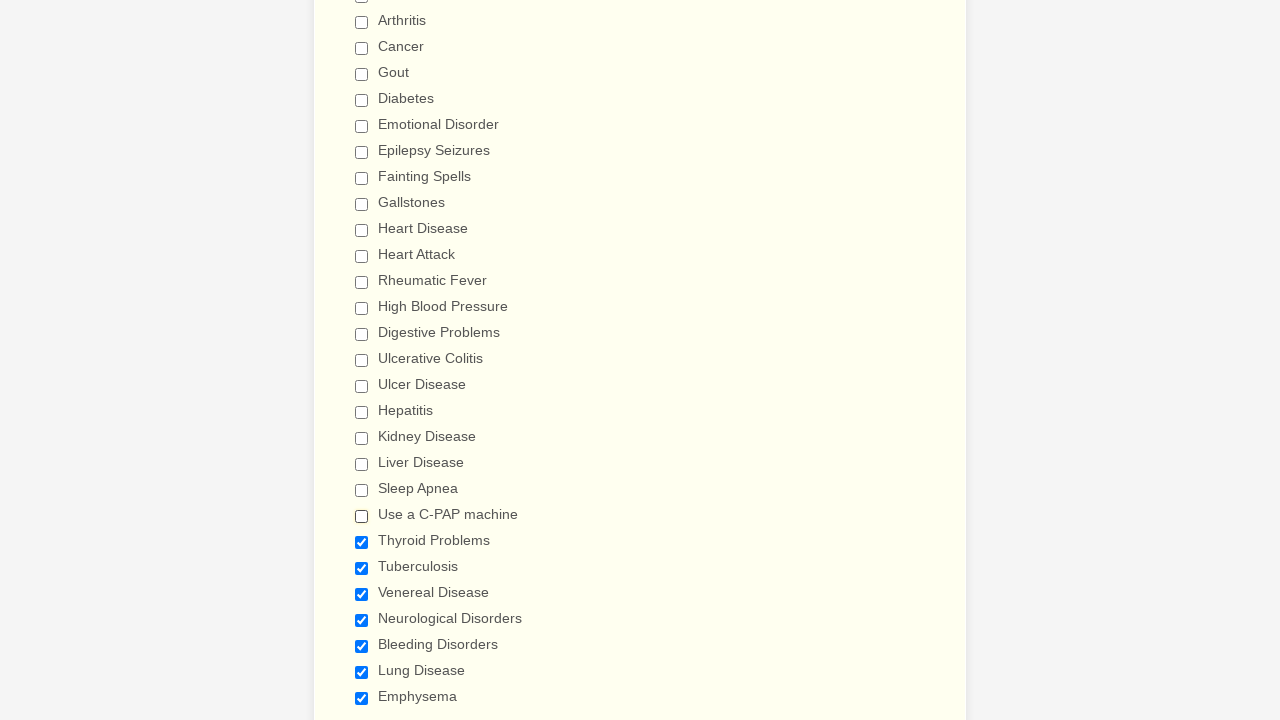

Clicked checkbox 23 to uncheck it at (362, 542) on xpath=//input[@type='checkbox'] >> nth=22
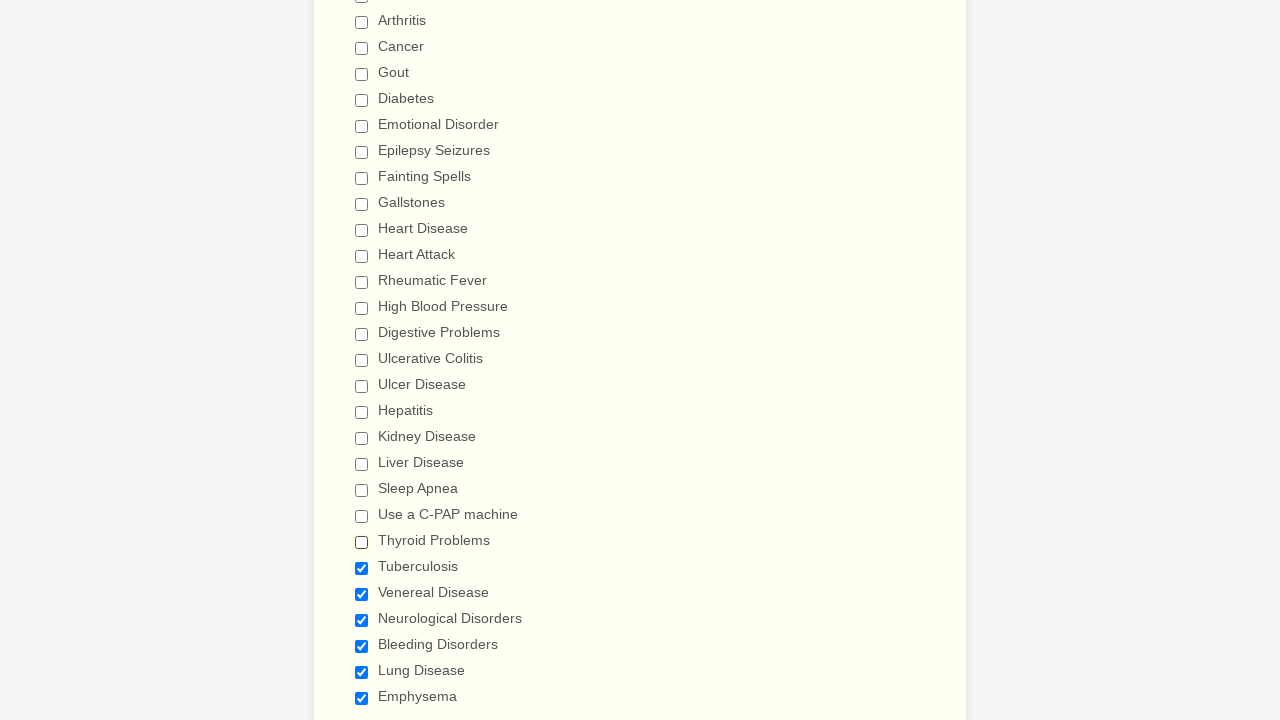

Clicked checkbox 24 to uncheck it at (362, 568) on xpath=//input[@type='checkbox'] >> nth=23
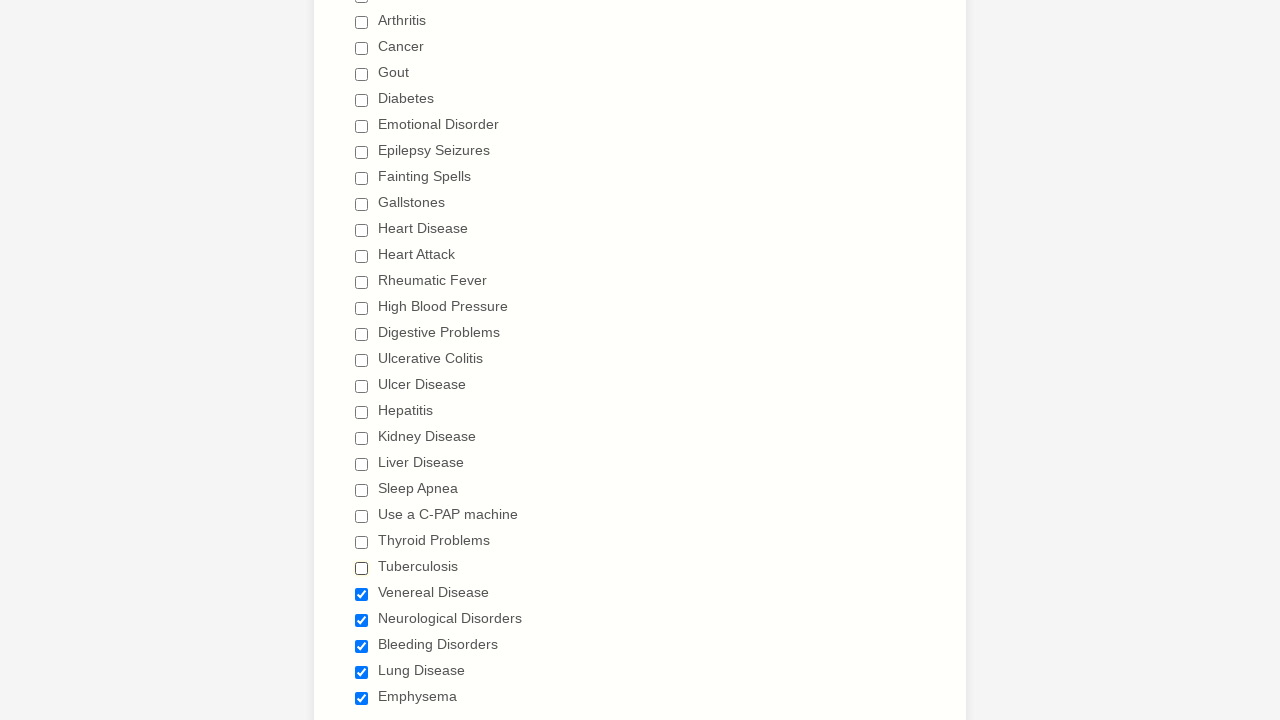

Clicked checkbox 25 to uncheck it at (362, 594) on xpath=//input[@type='checkbox'] >> nth=24
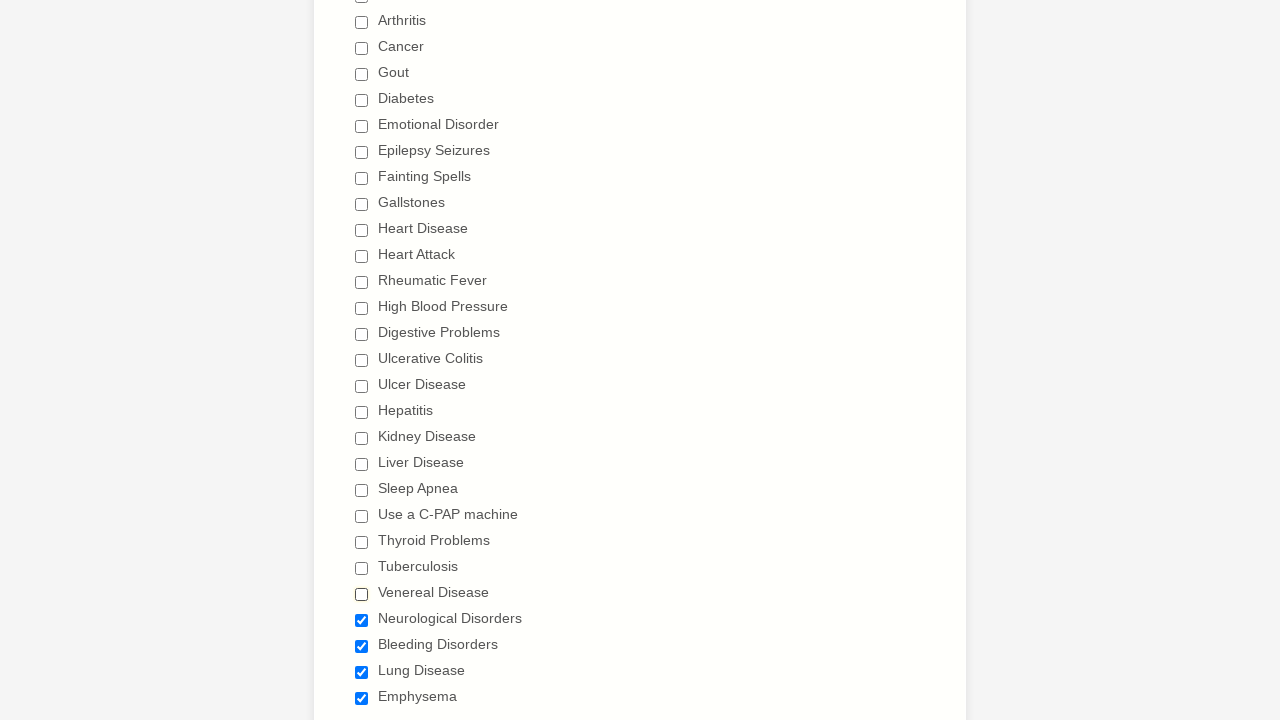

Clicked checkbox 26 to uncheck it at (362, 620) on xpath=//input[@type='checkbox'] >> nth=25
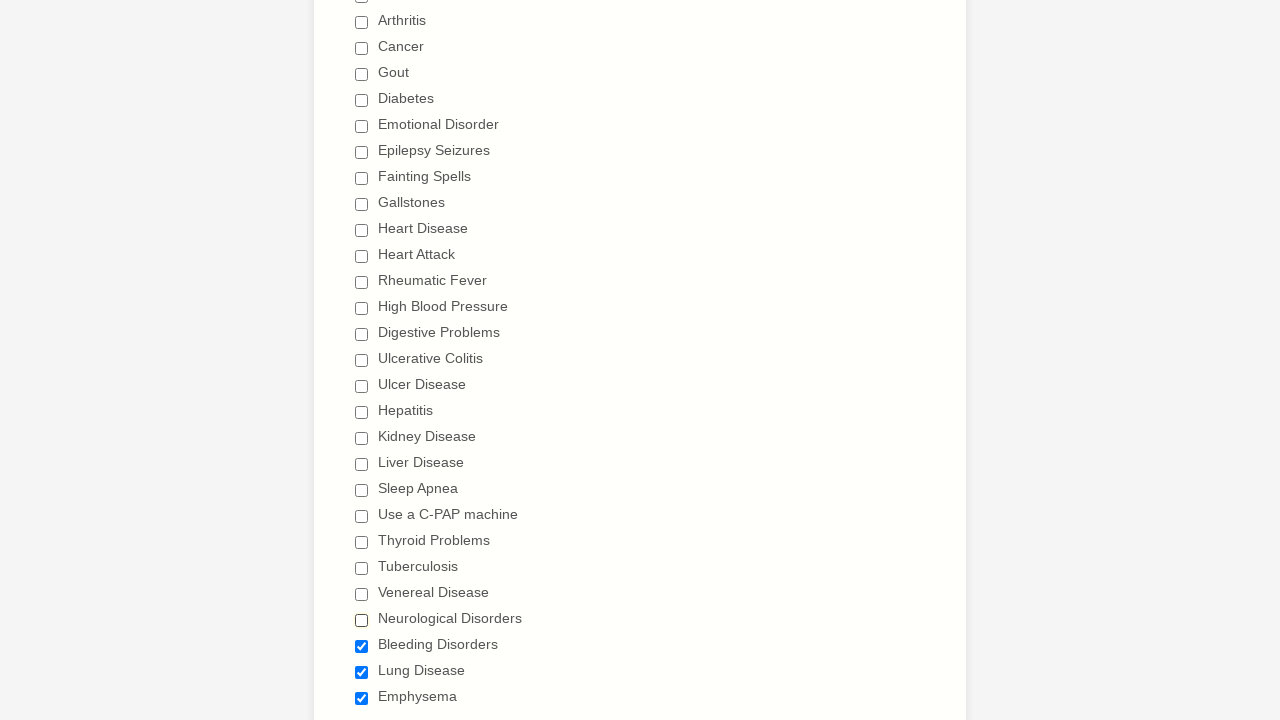

Clicked checkbox 27 to uncheck it at (362, 646) on xpath=//input[@type='checkbox'] >> nth=26
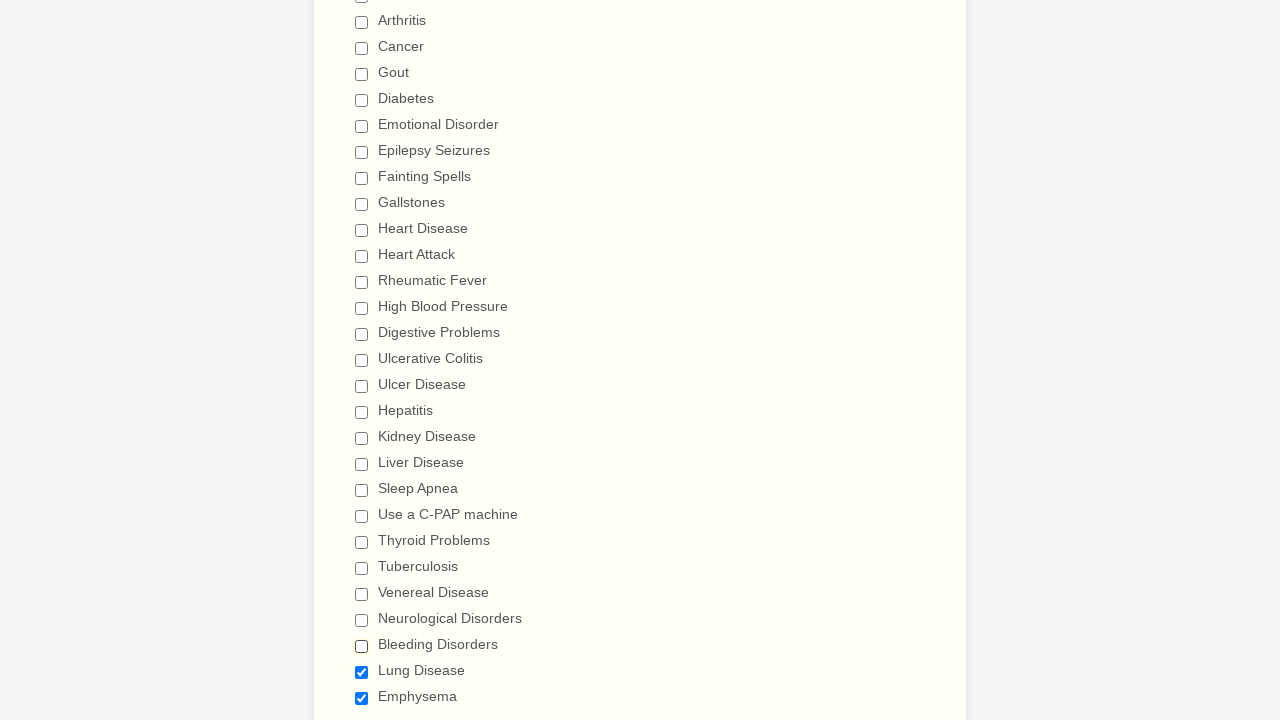

Clicked checkbox 28 to uncheck it at (362, 672) on xpath=//input[@type='checkbox'] >> nth=27
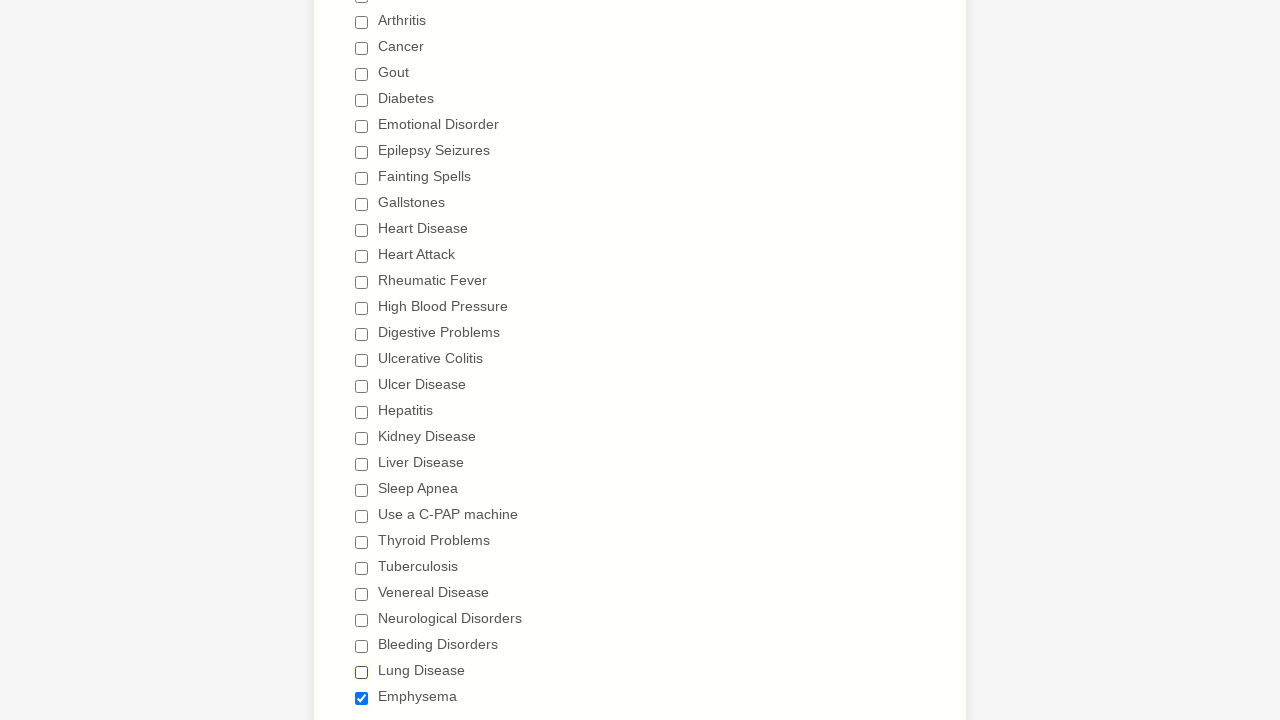

Clicked checkbox 29 to uncheck it at (362, 698) on xpath=//input[@type='checkbox'] >> nth=28
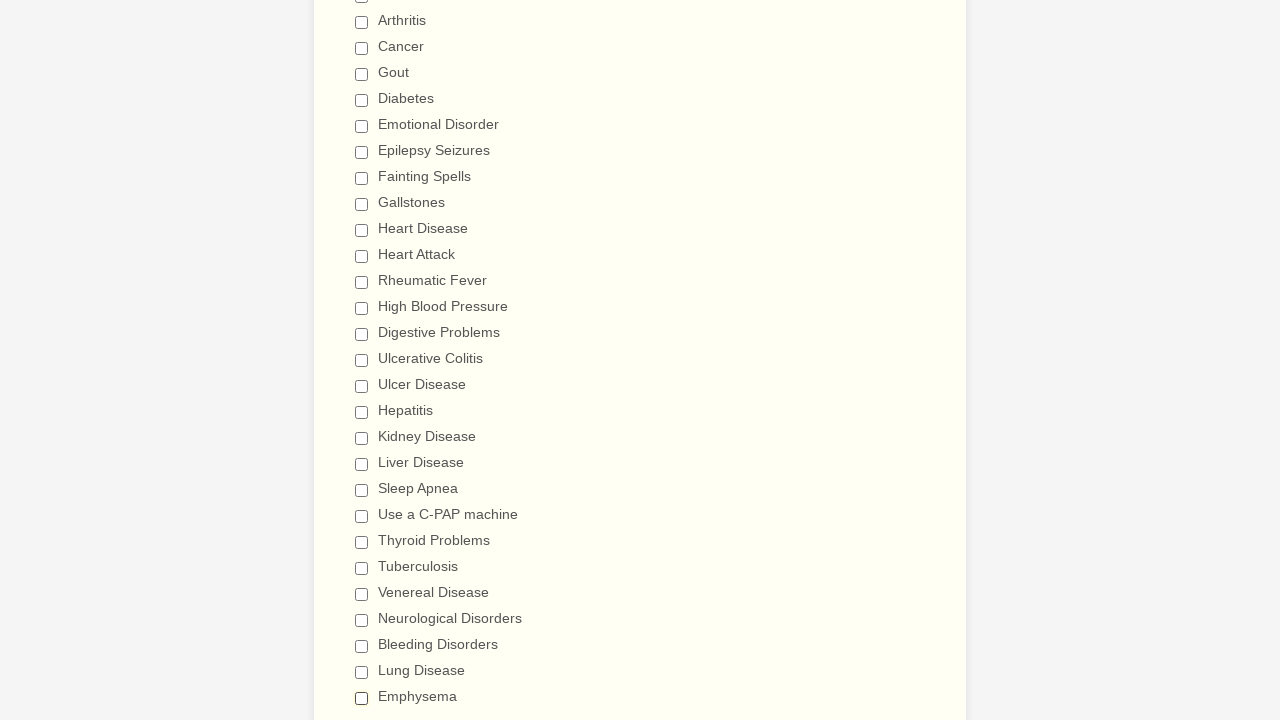

Verified checkbox 1 is unchecked
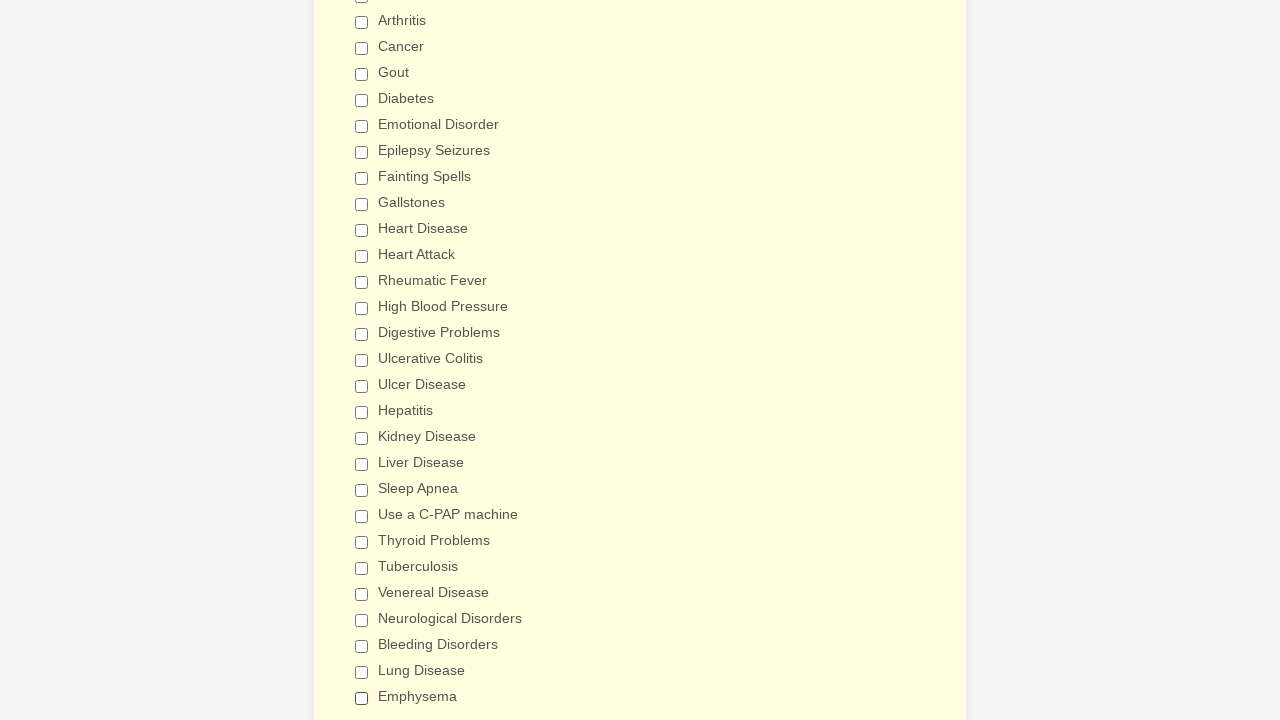

Verified checkbox 2 is unchecked
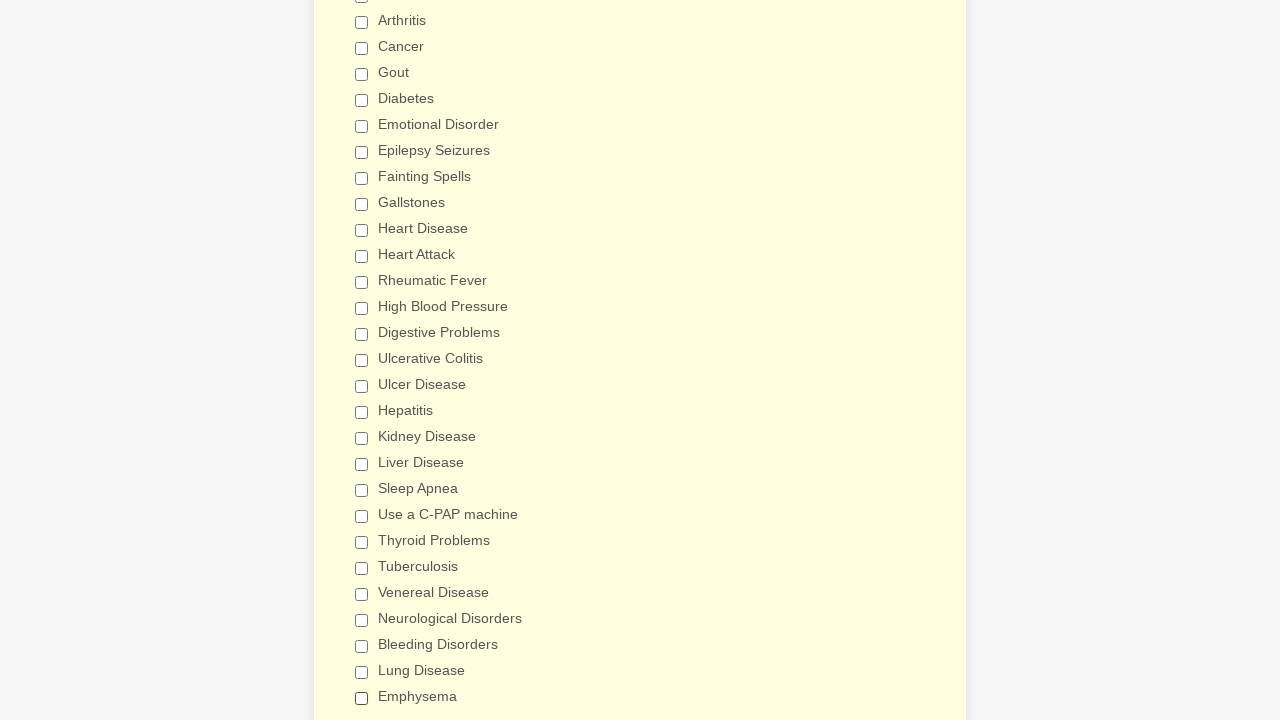

Verified checkbox 3 is unchecked
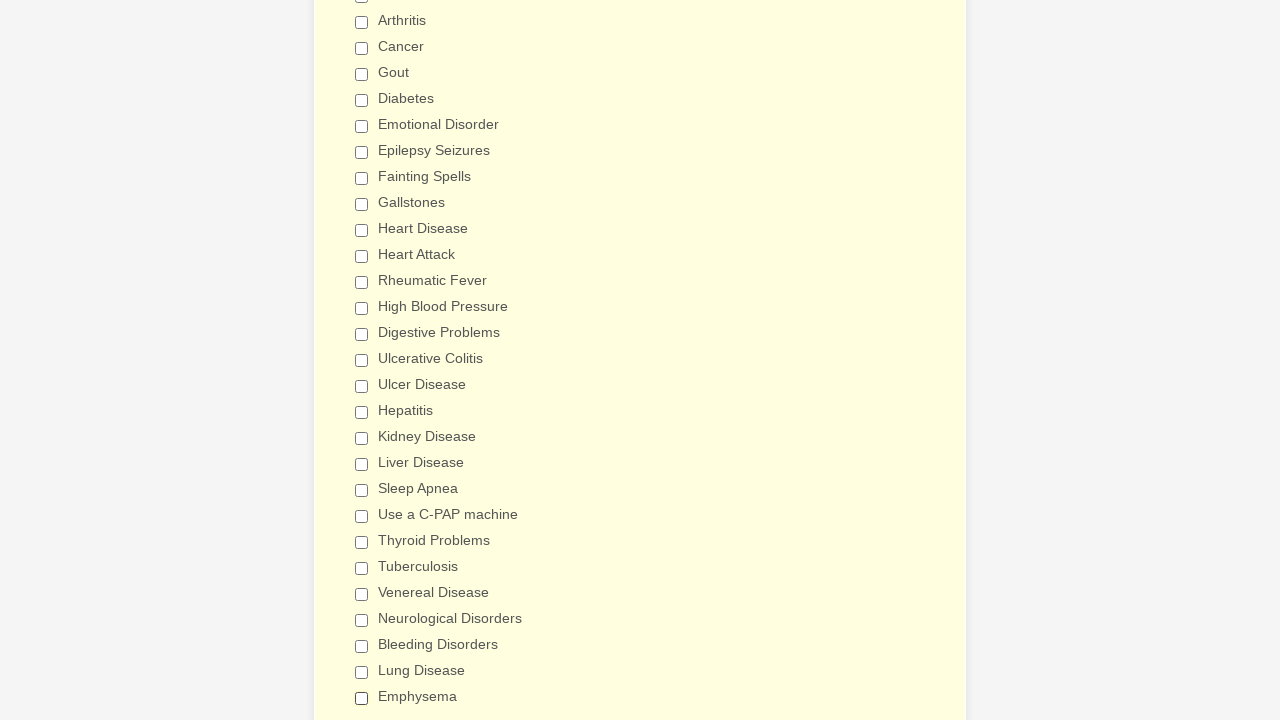

Verified checkbox 4 is unchecked
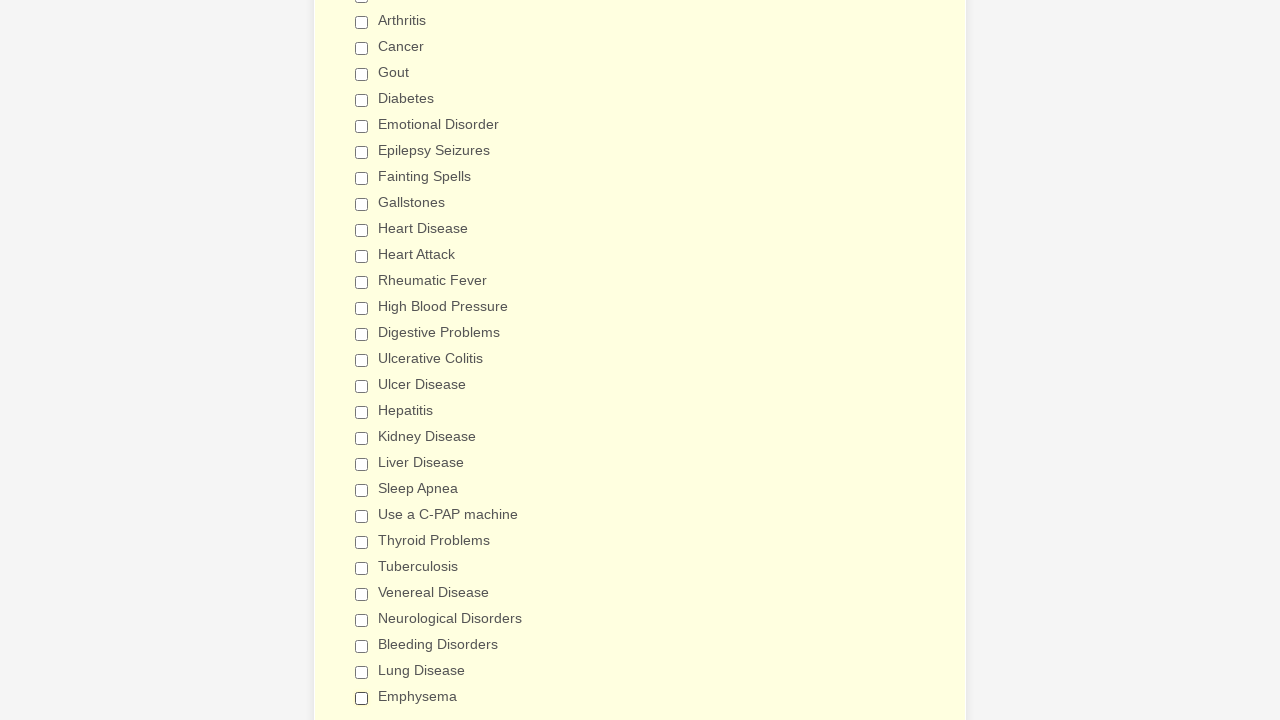

Verified checkbox 5 is unchecked
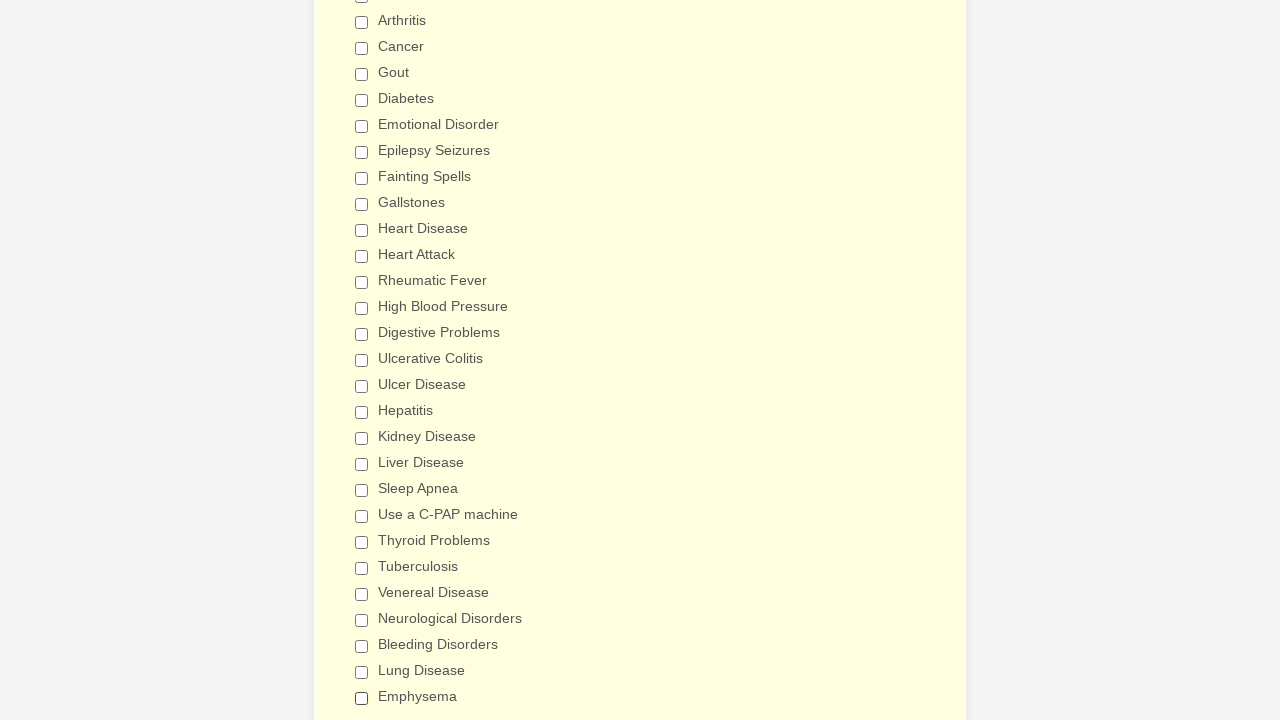

Verified checkbox 6 is unchecked
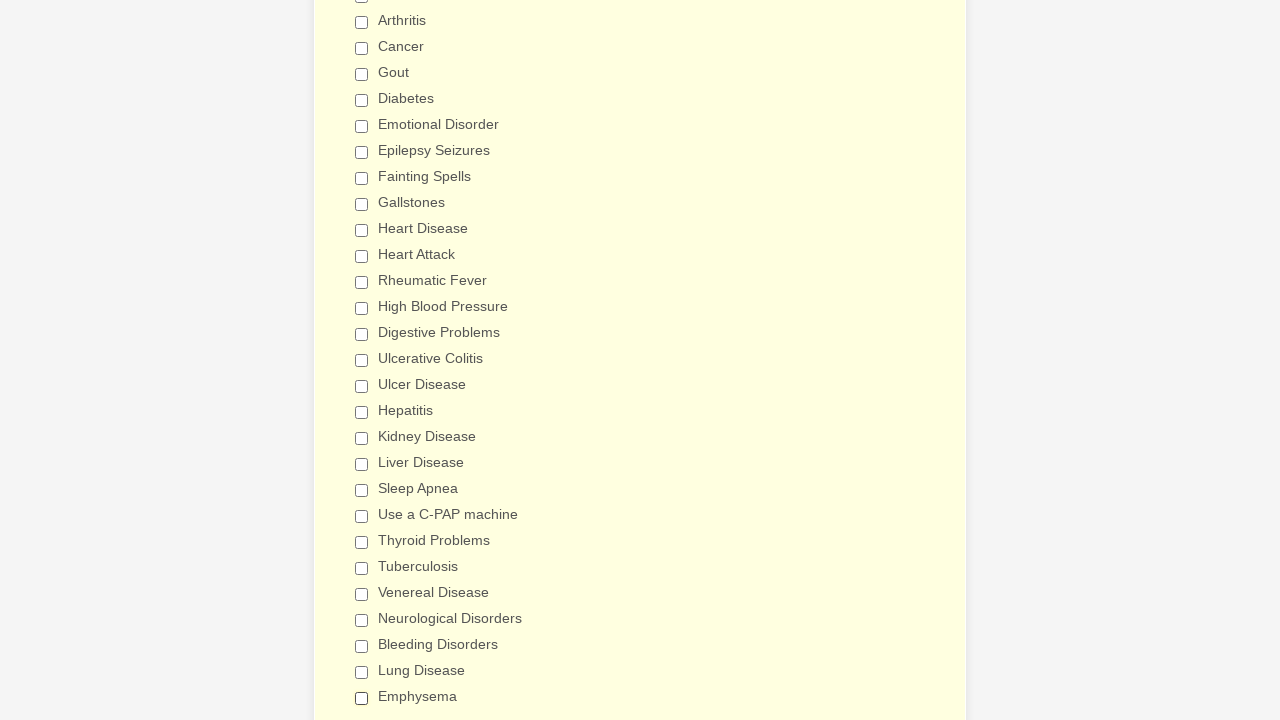

Verified checkbox 7 is unchecked
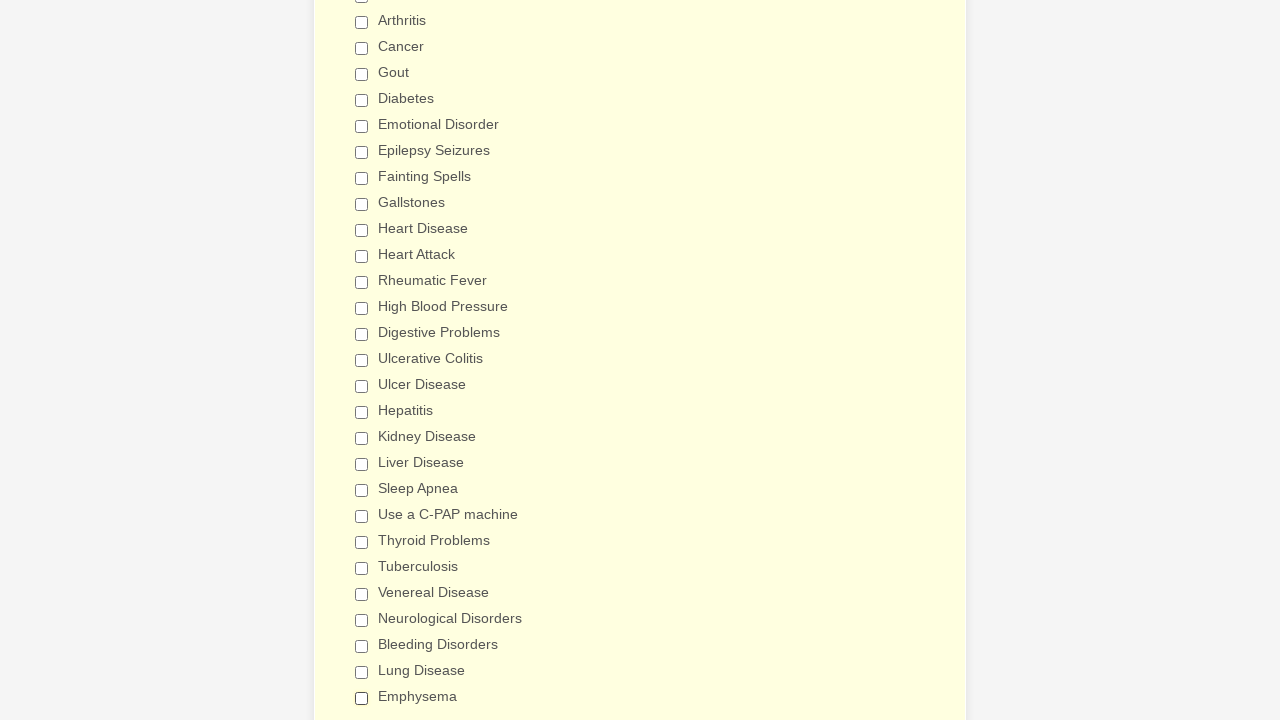

Verified checkbox 8 is unchecked
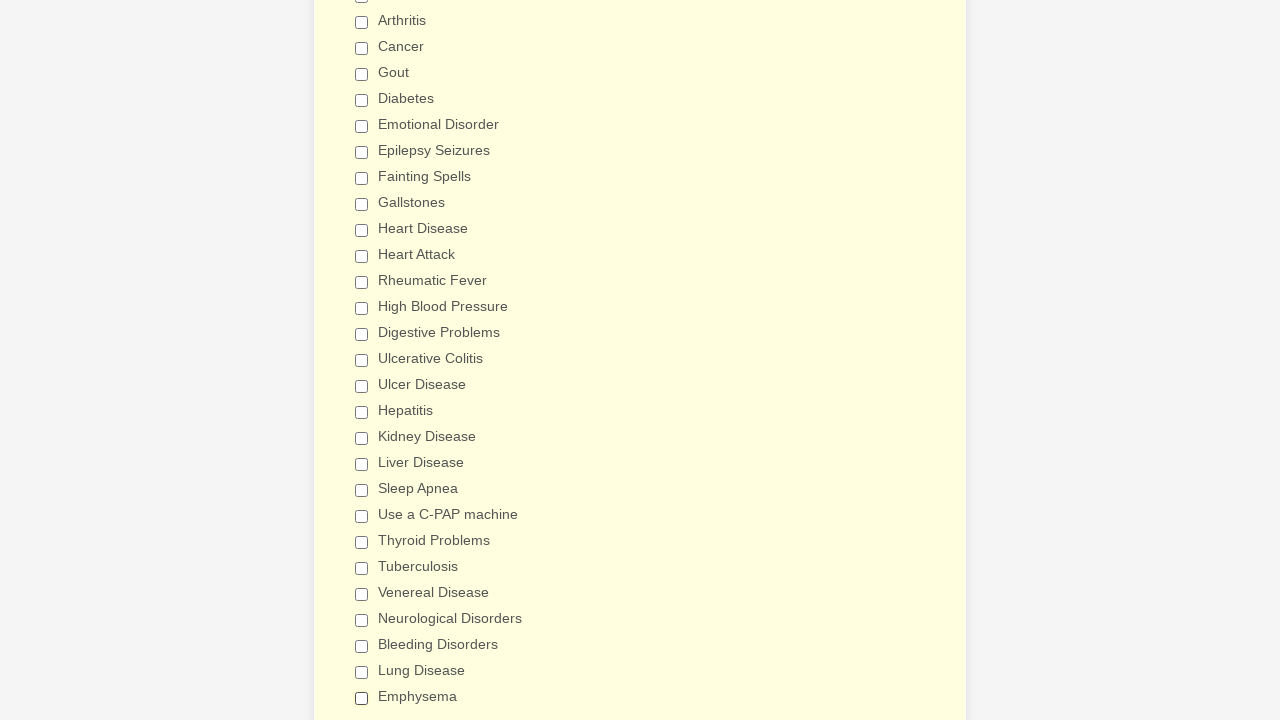

Verified checkbox 9 is unchecked
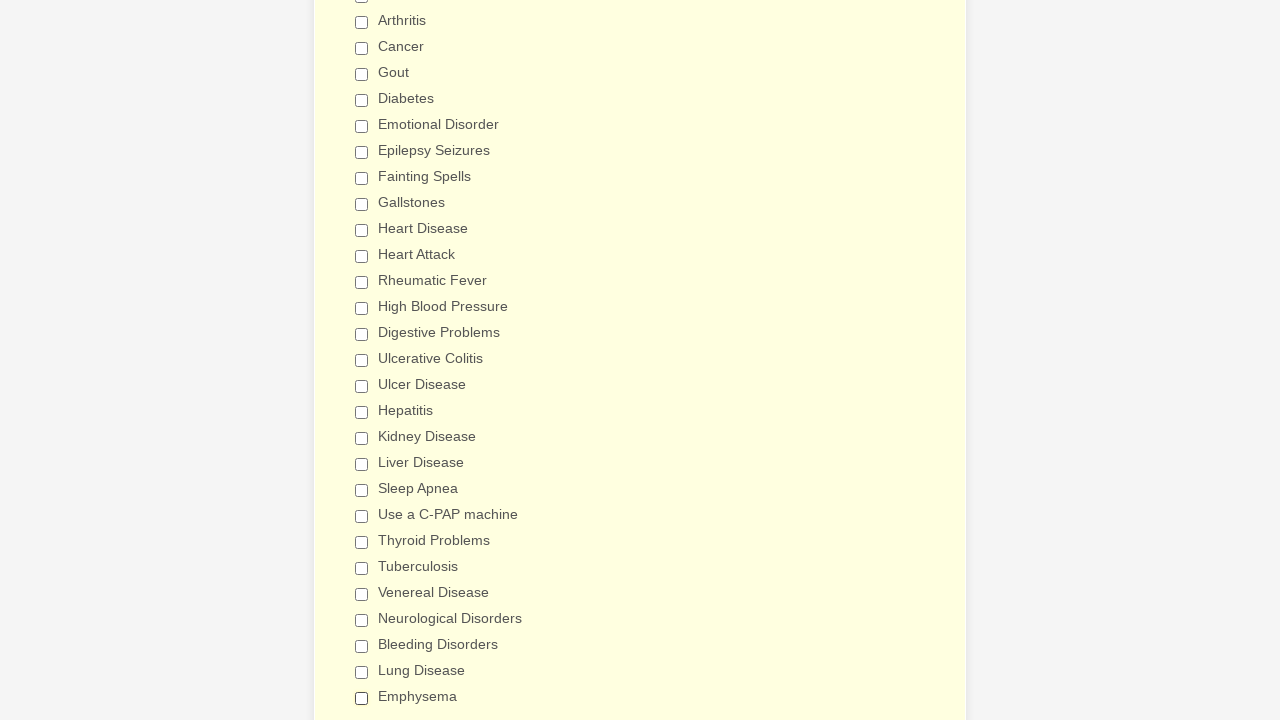

Verified checkbox 10 is unchecked
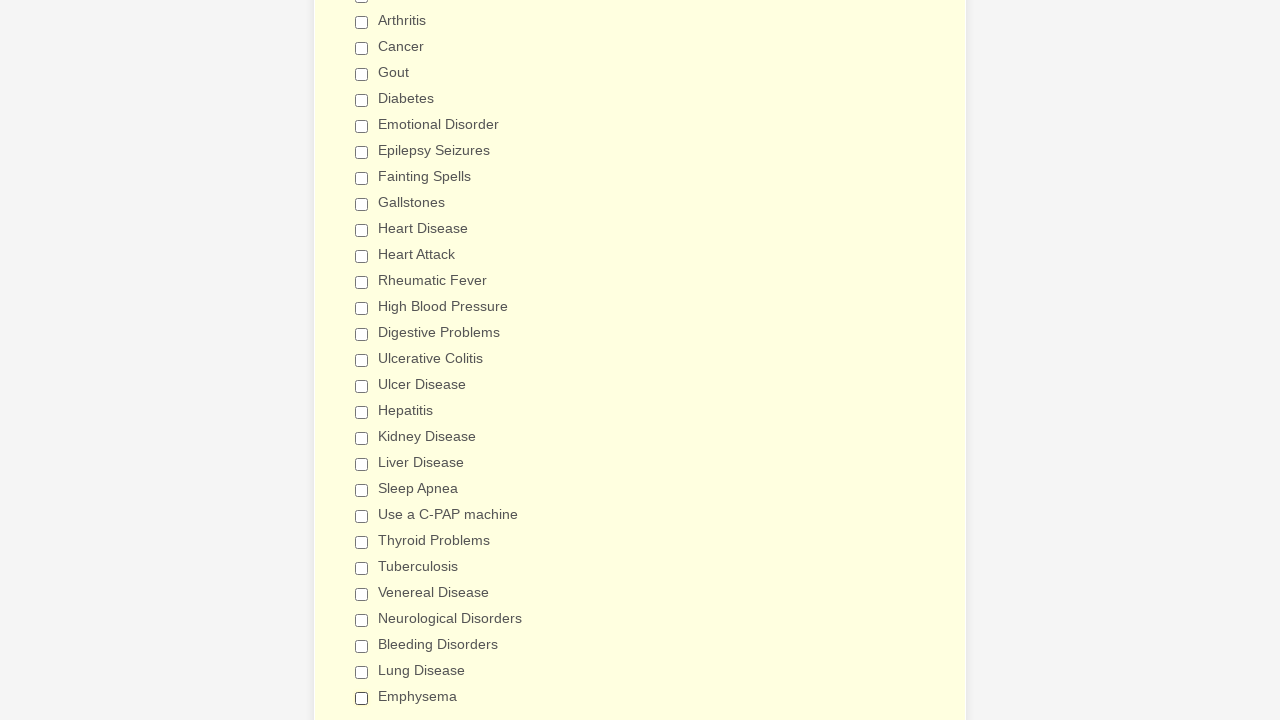

Verified checkbox 11 is unchecked
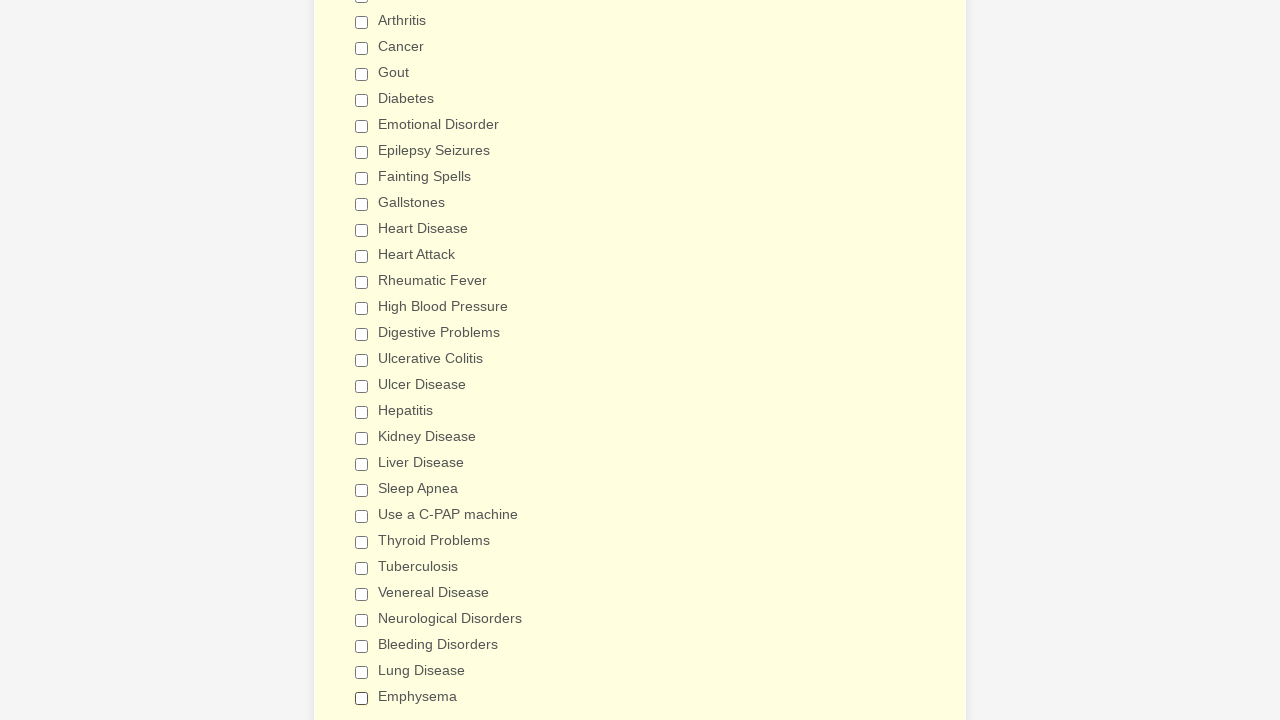

Verified checkbox 12 is unchecked
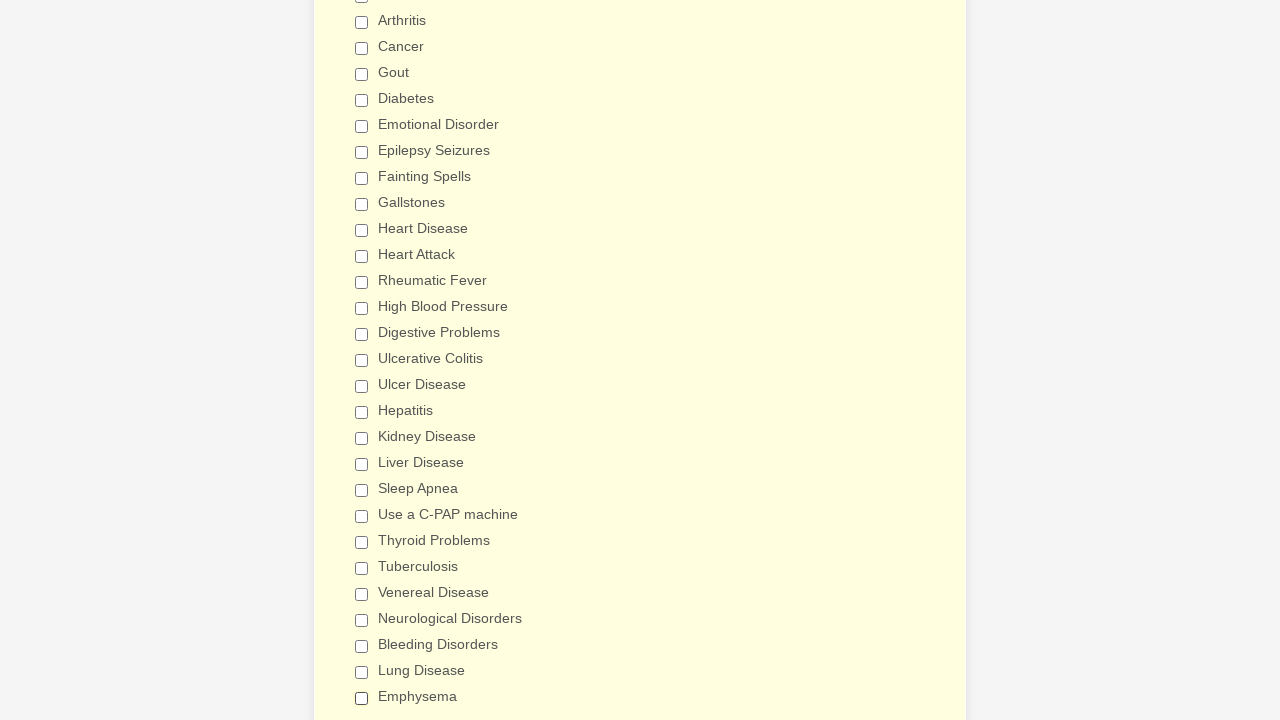

Verified checkbox 13 is unchecked
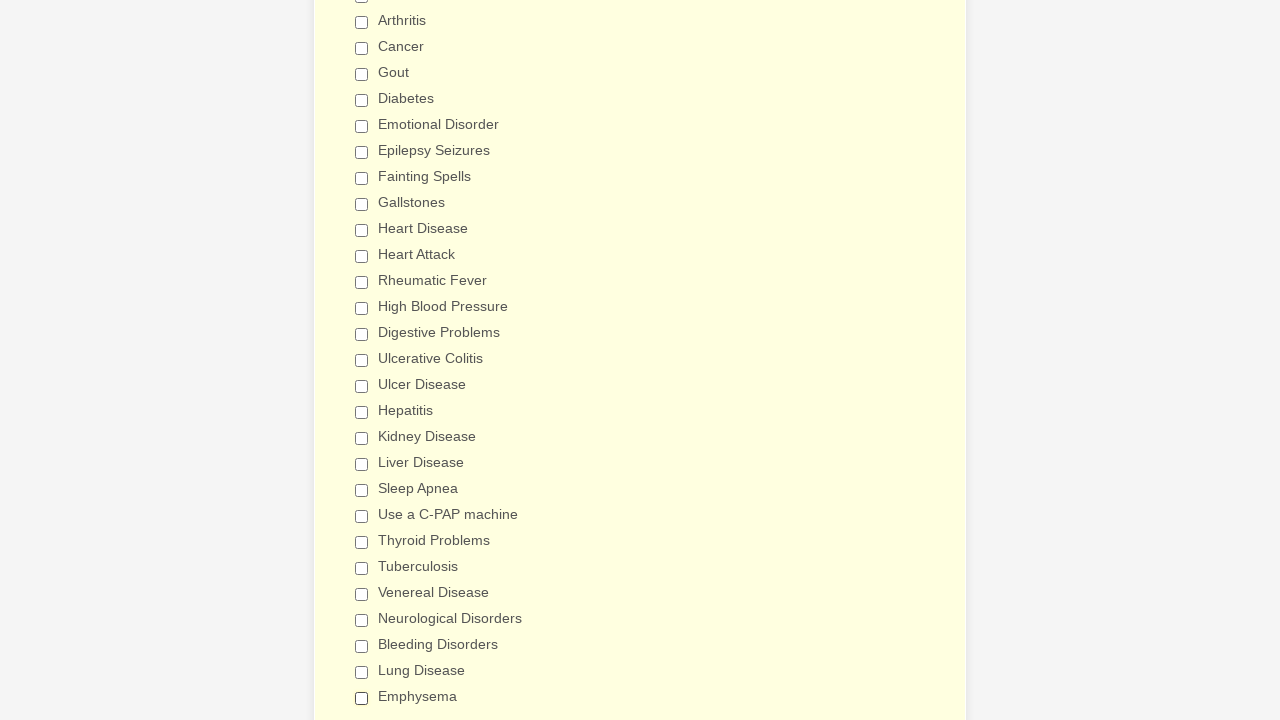

Verified checkbox 14 is unchecked
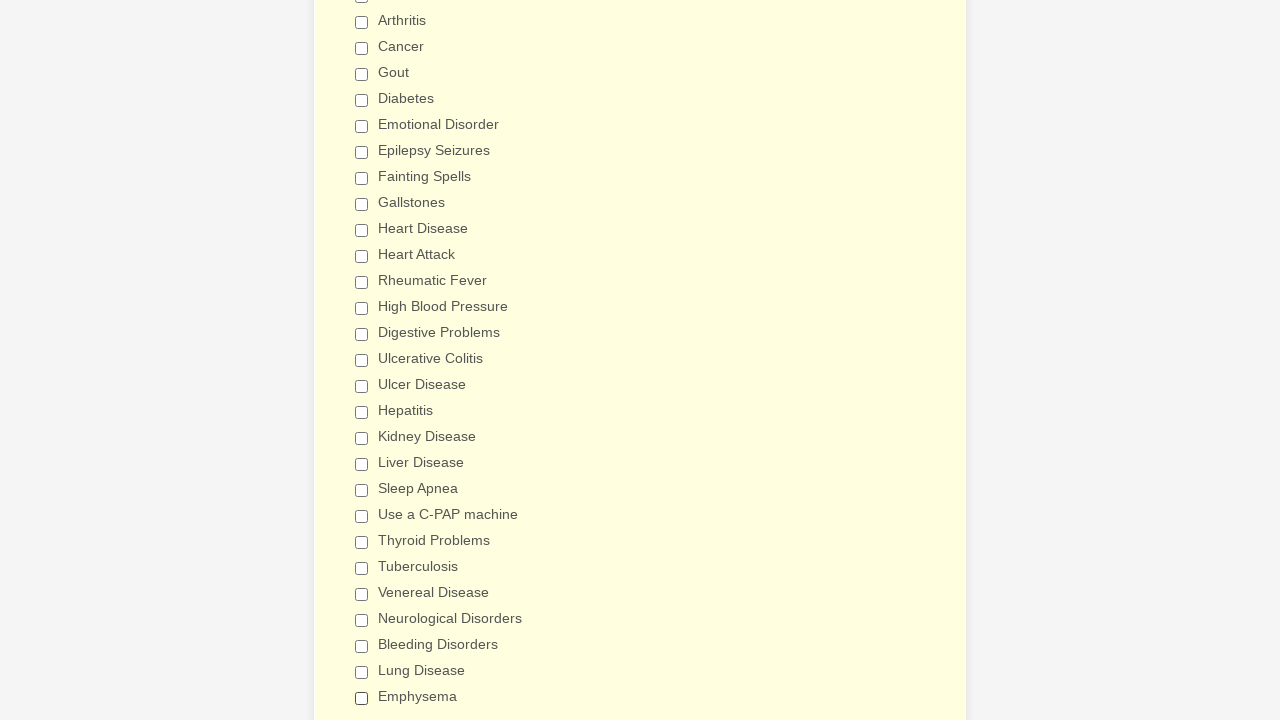

Verified checkbox 15 is unchecked
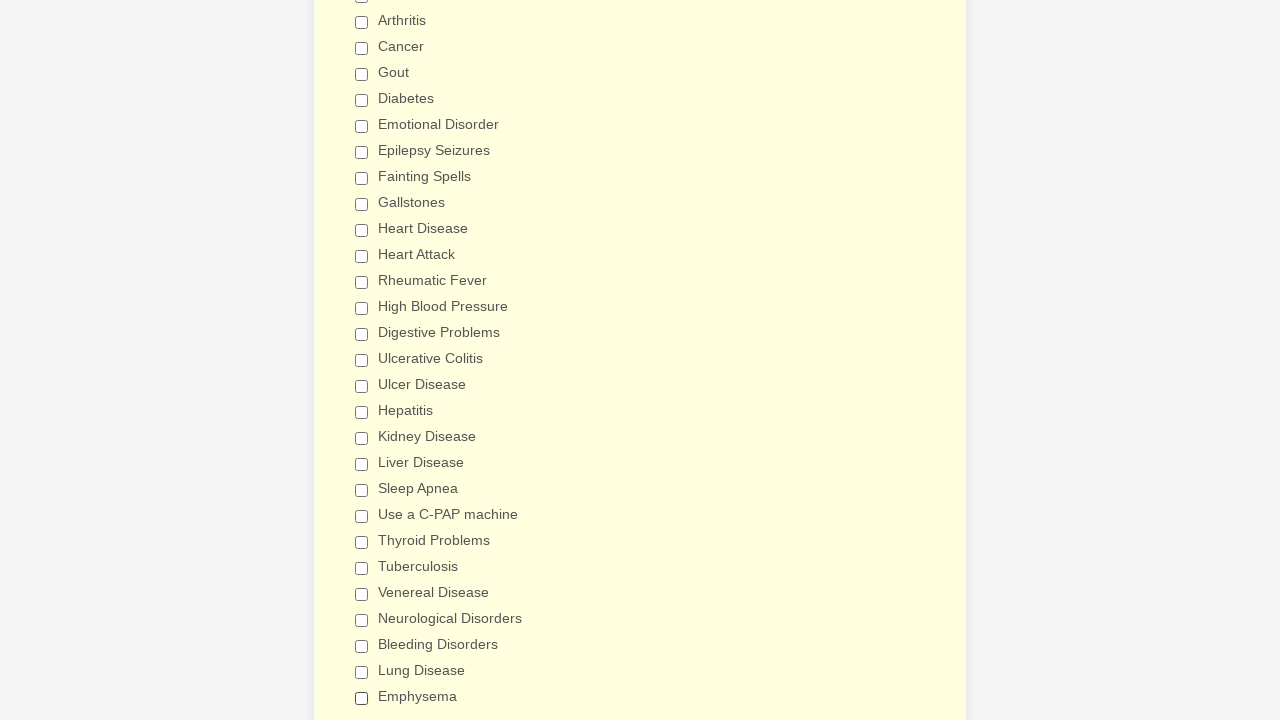

Verified checkbox 16 is unchecked
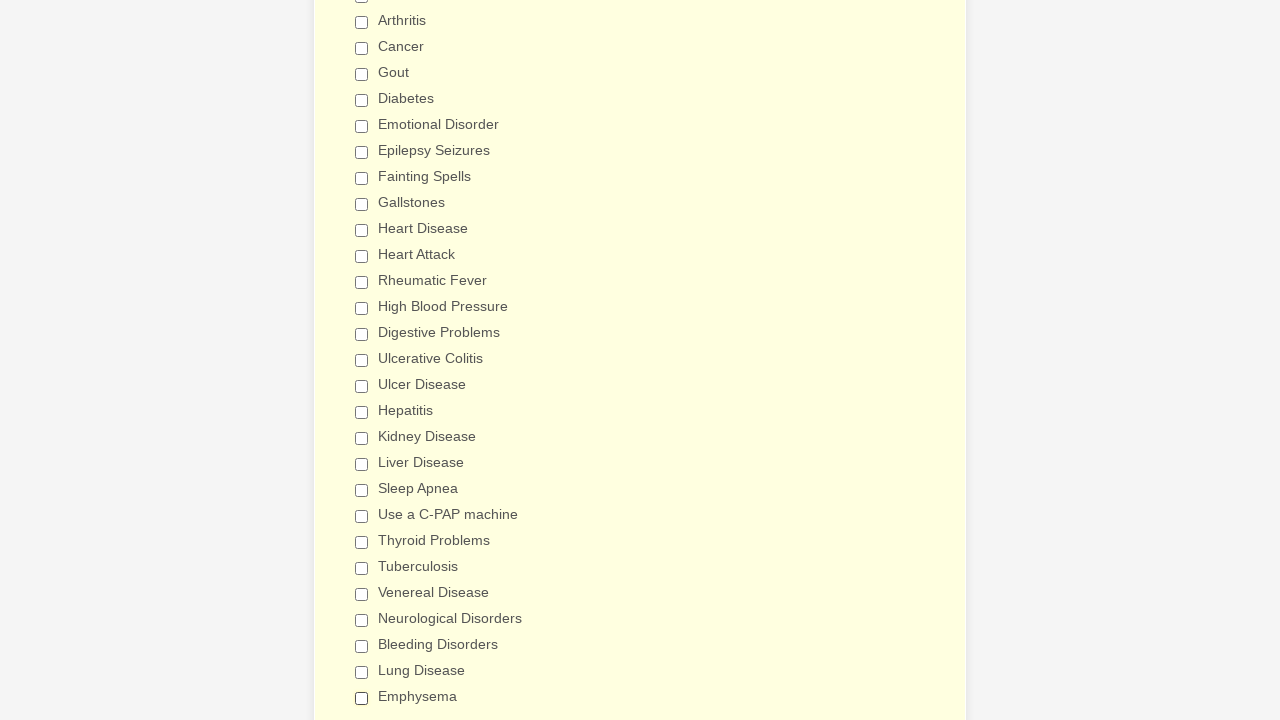

Verified checkbox 17 is unchecked
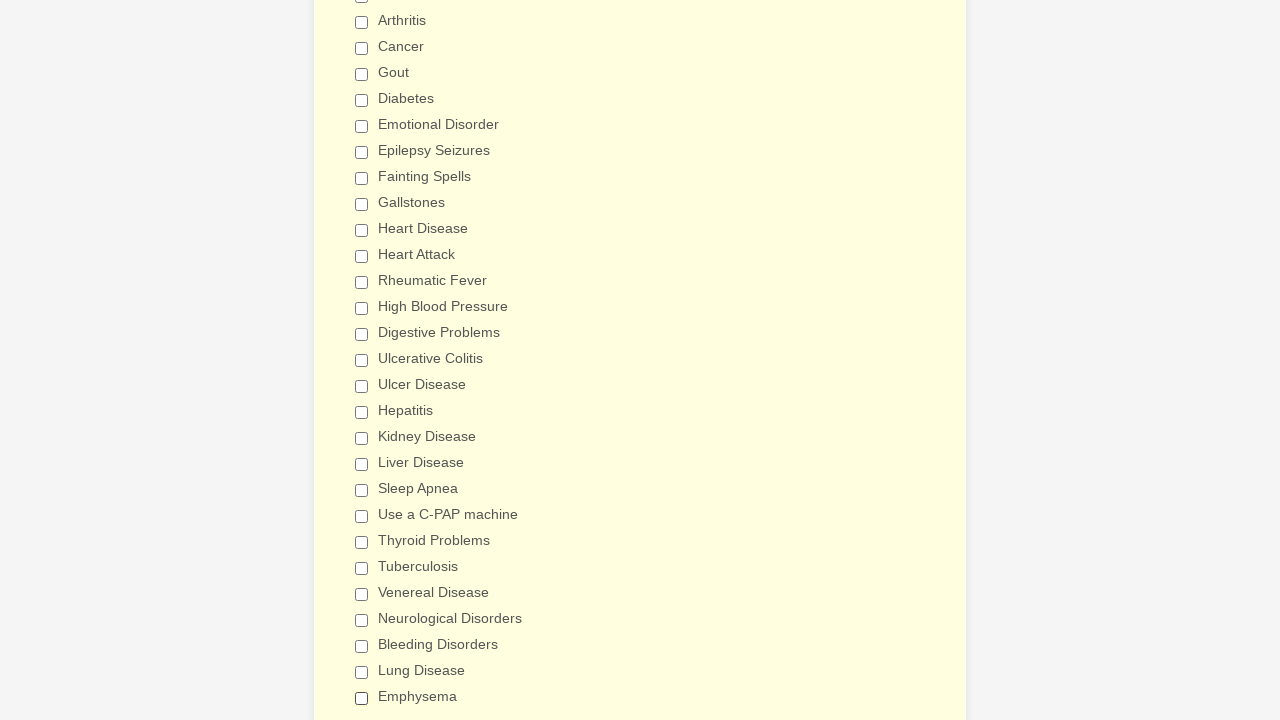

Verified checkbox 18 is unchecked
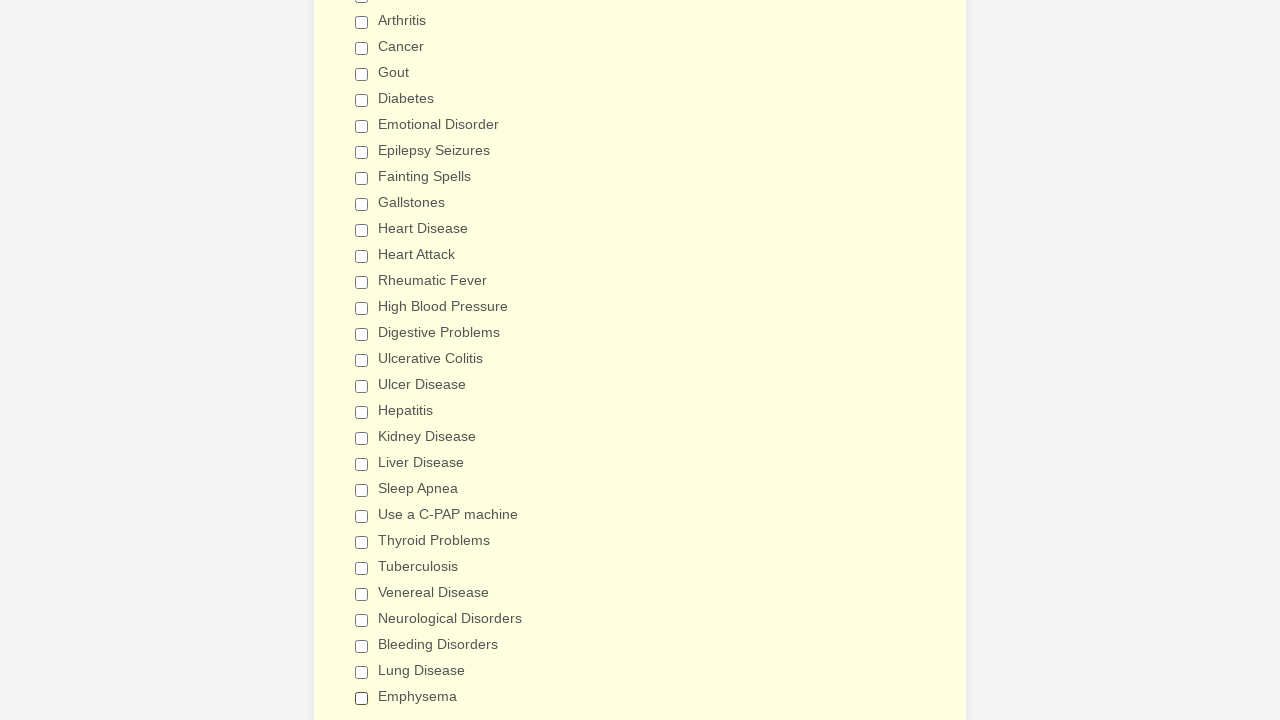

Verified checkbox 19 is unchecked
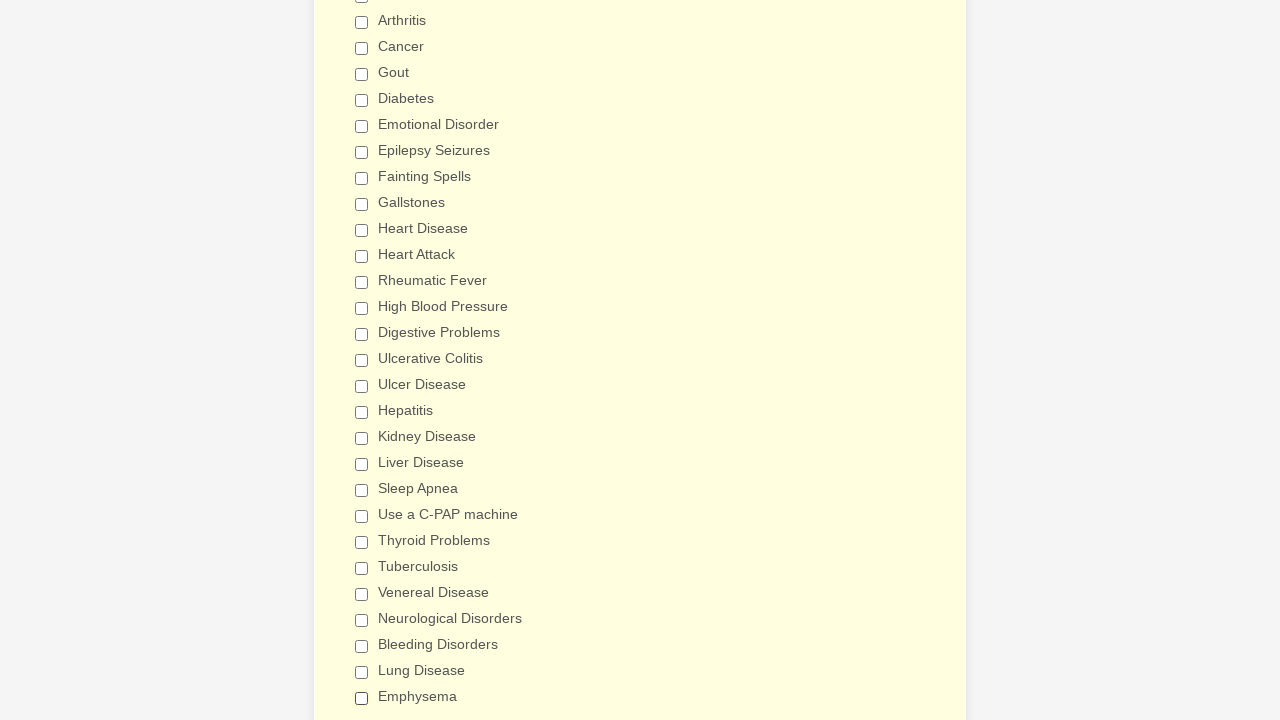

Verified checkbox 20 is unchecked
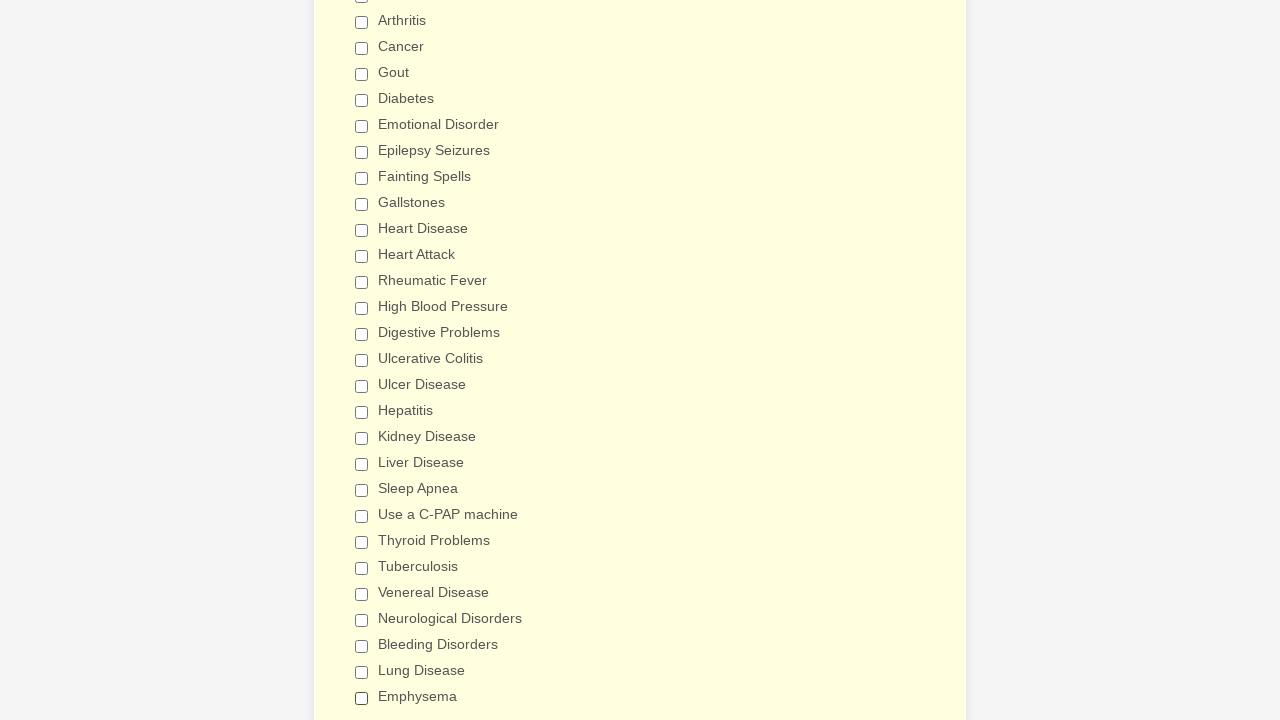

Verified checkbox 21 is unchecked
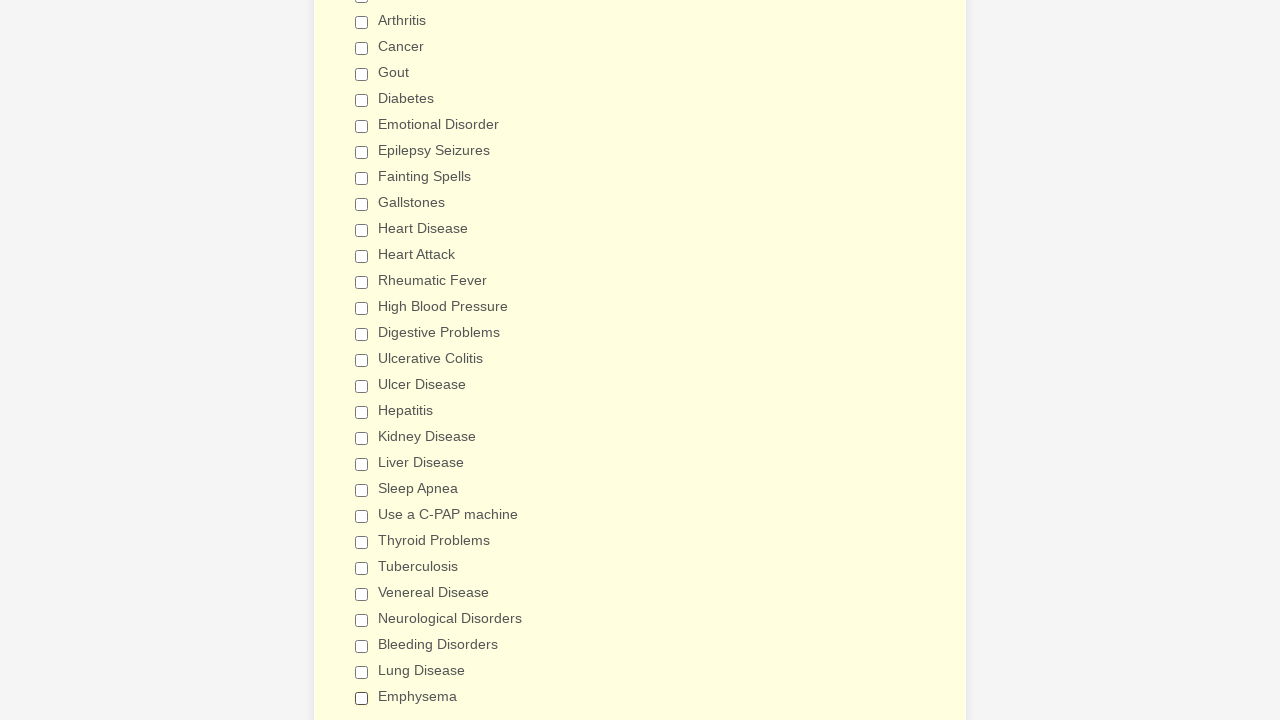

Verified checkbox 22 is unchecked
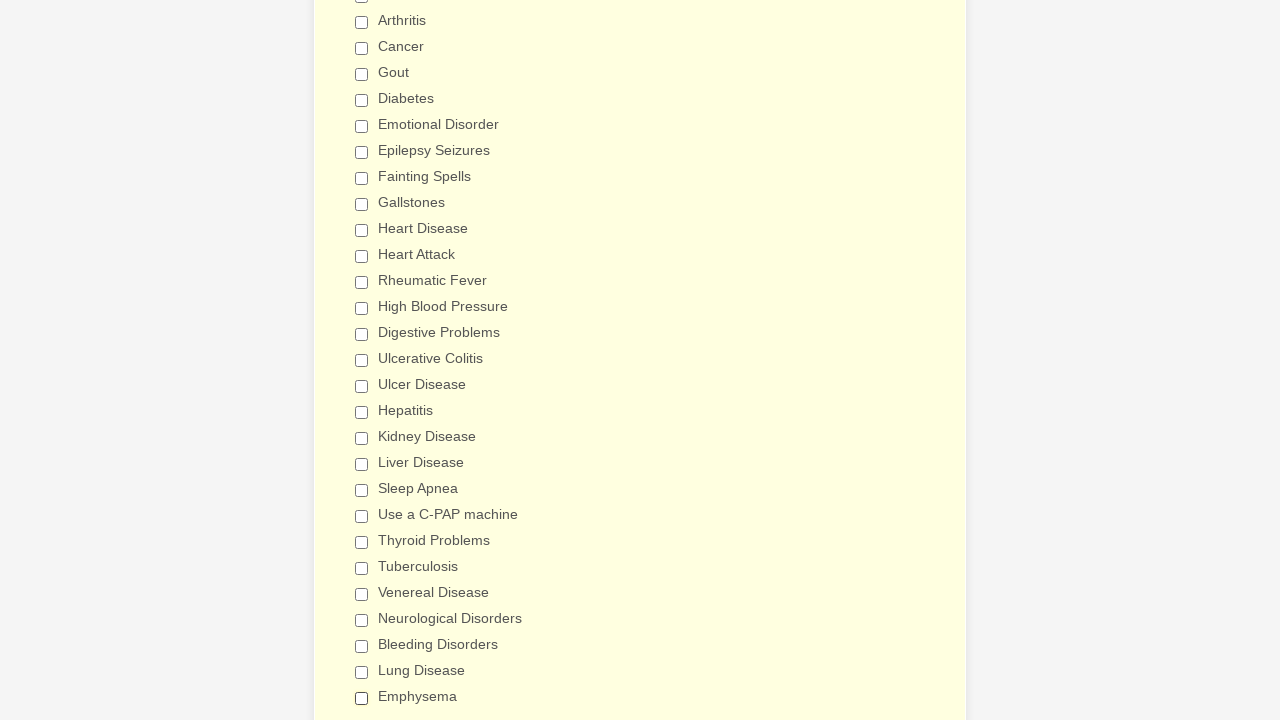

Verified checkbox 23 is unchecked
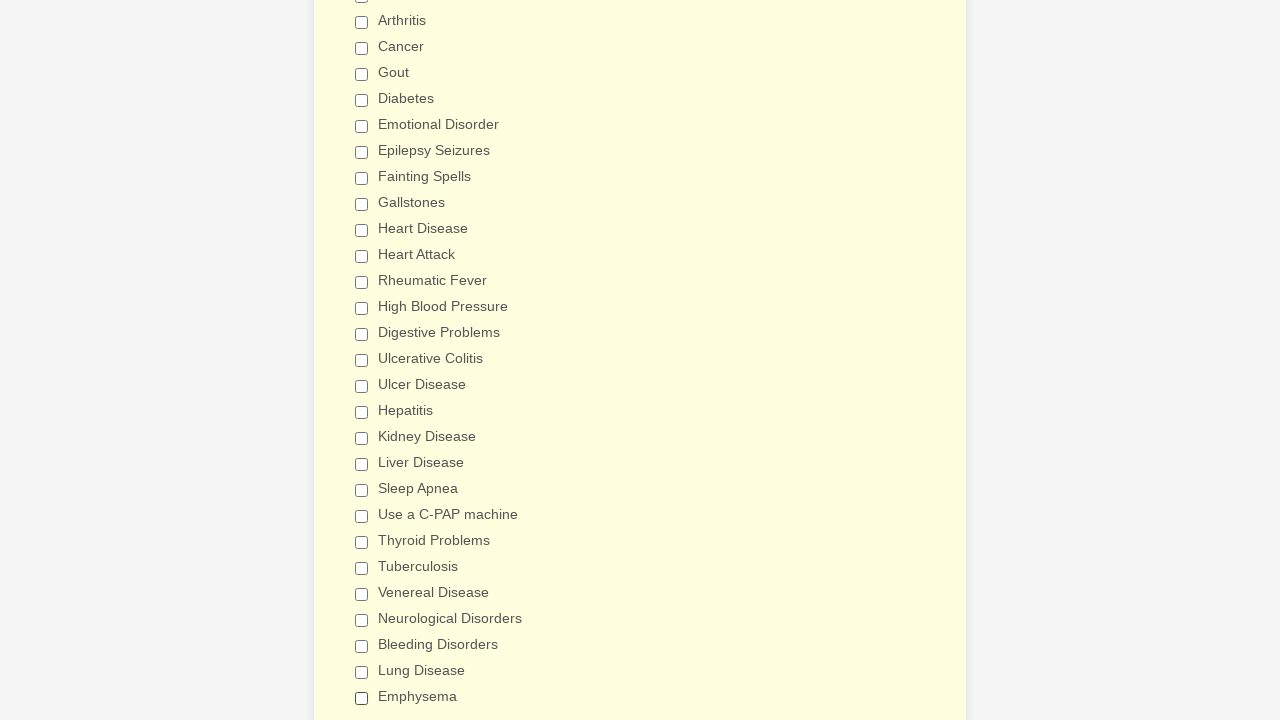

Verified checkbox 24 is unchecked
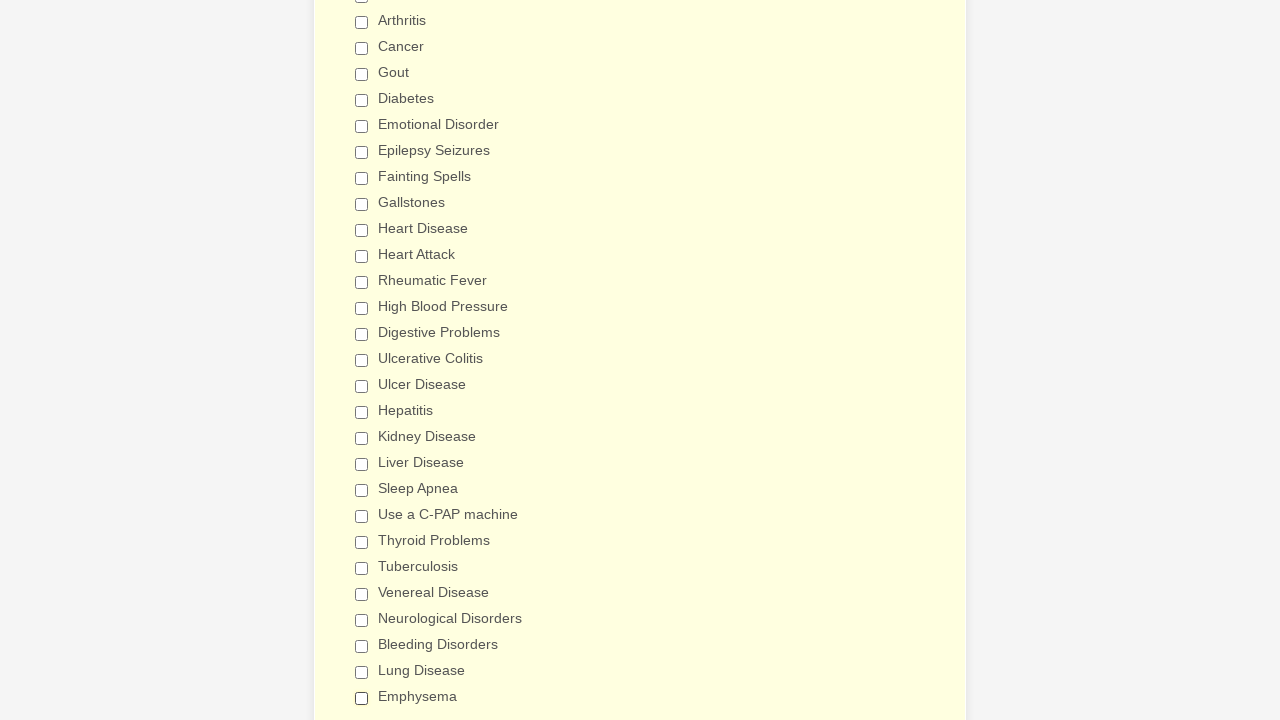

Verified checkbox 25 is unchecked
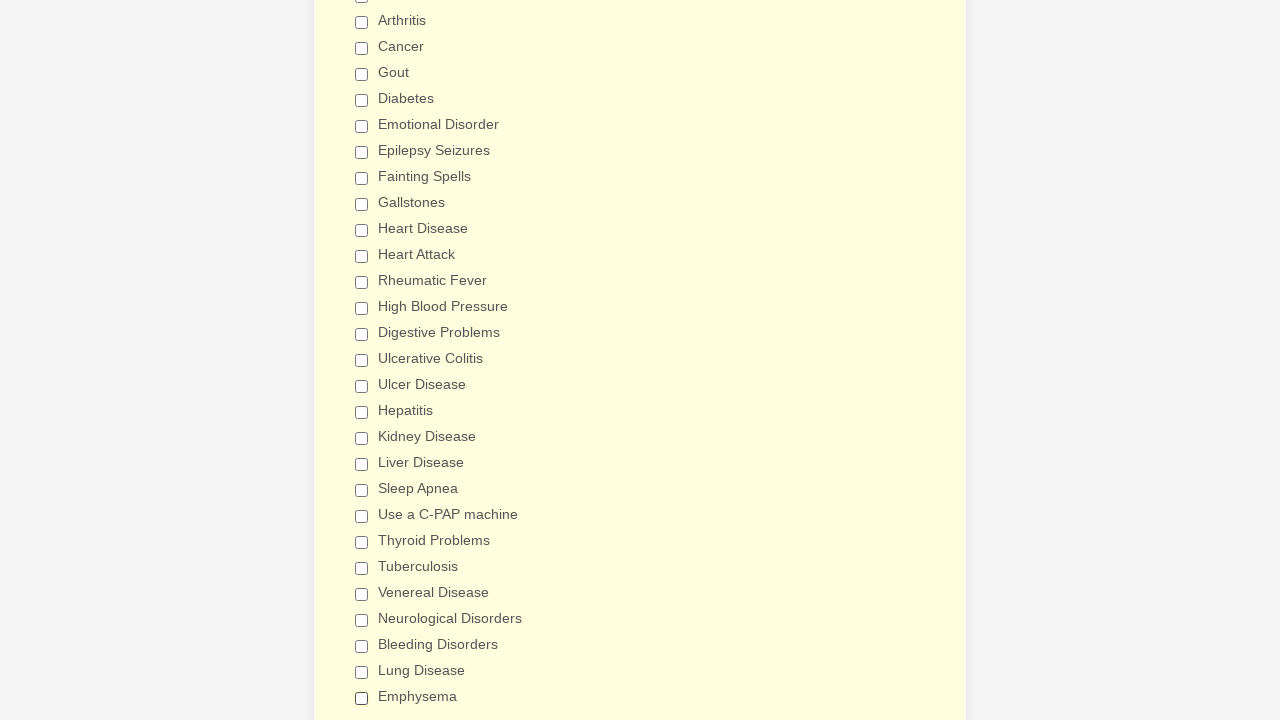

Verified checkbox 26 is unchecked
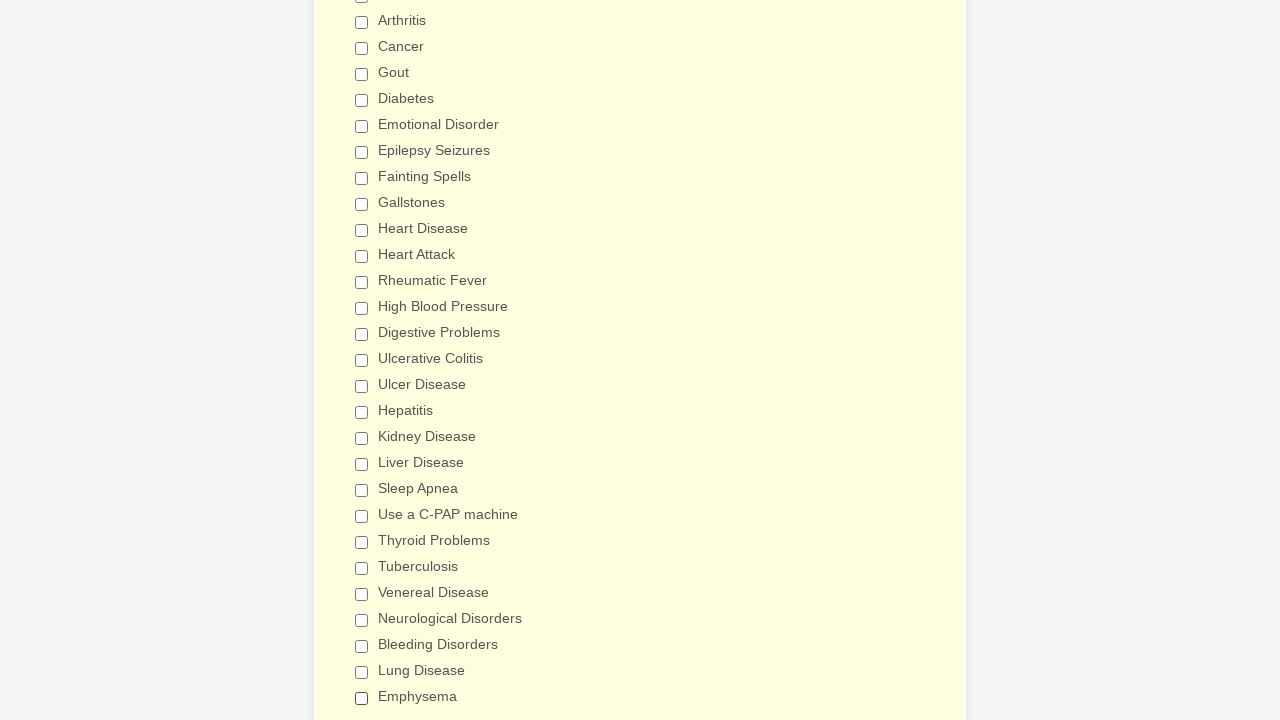

Verified checkbox 27 is unchecked
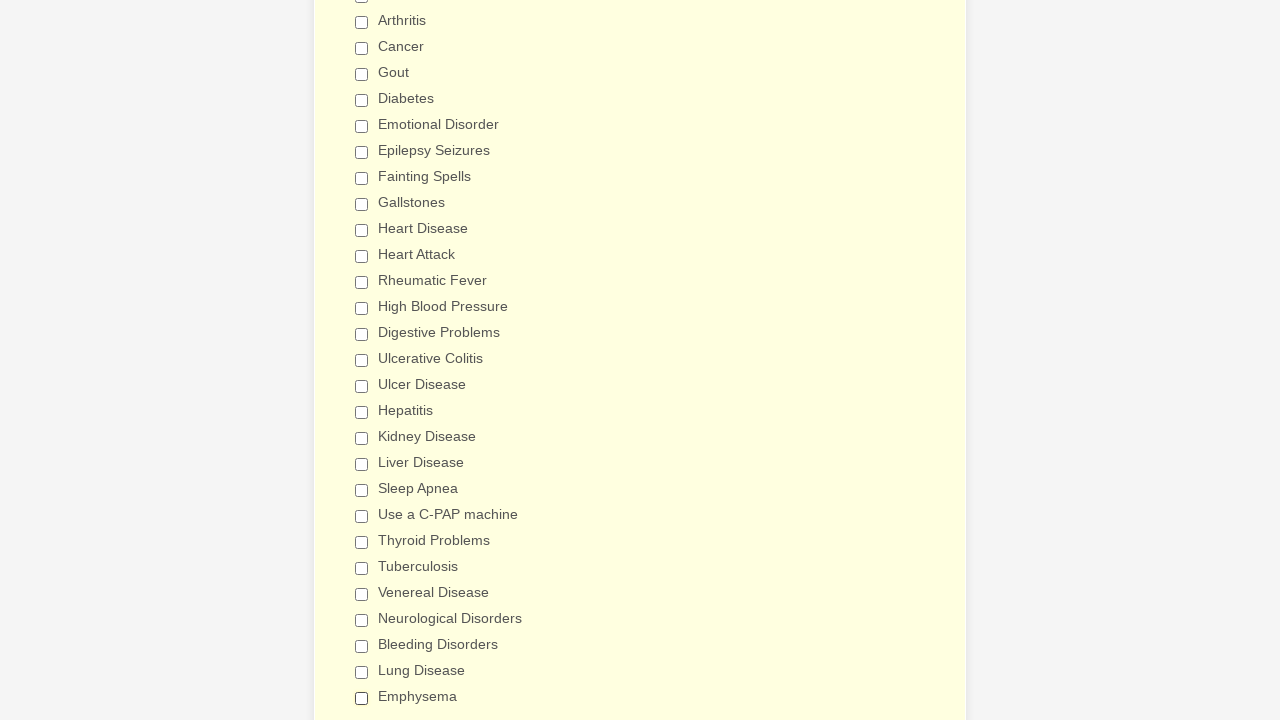

Verified checkbox 28 is unchecked
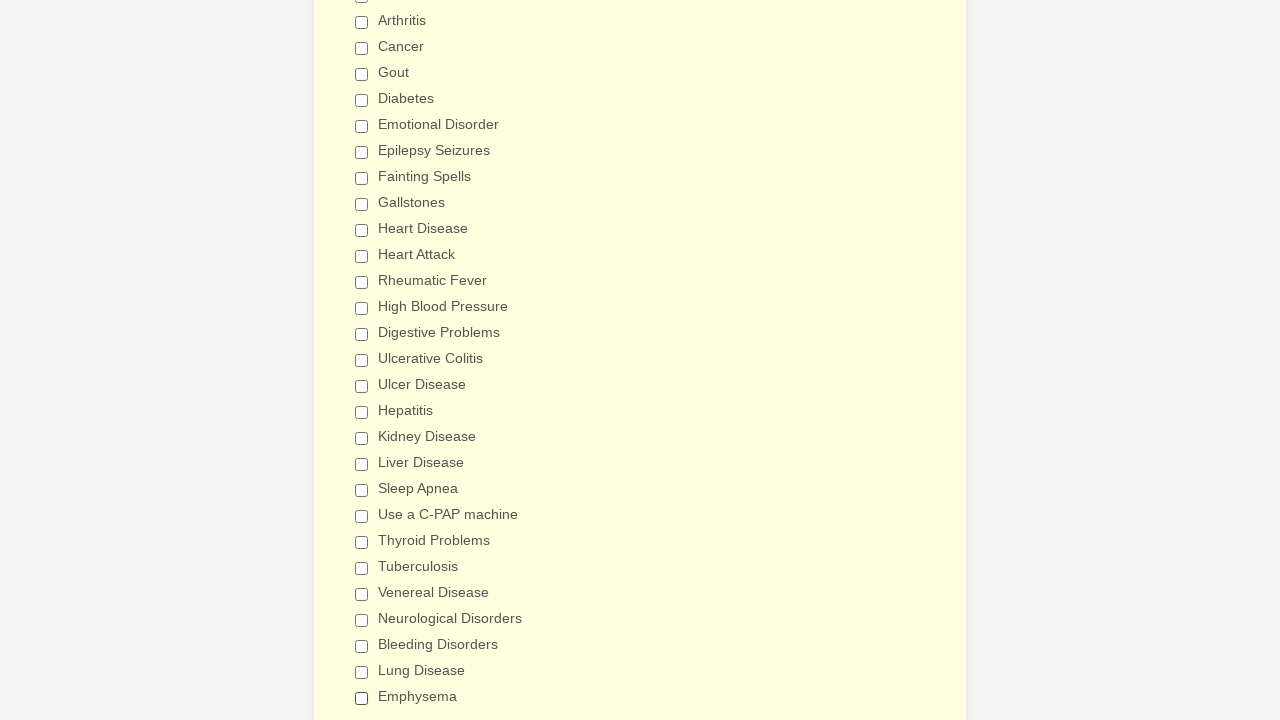

Verified checkbox 29 is unchecked
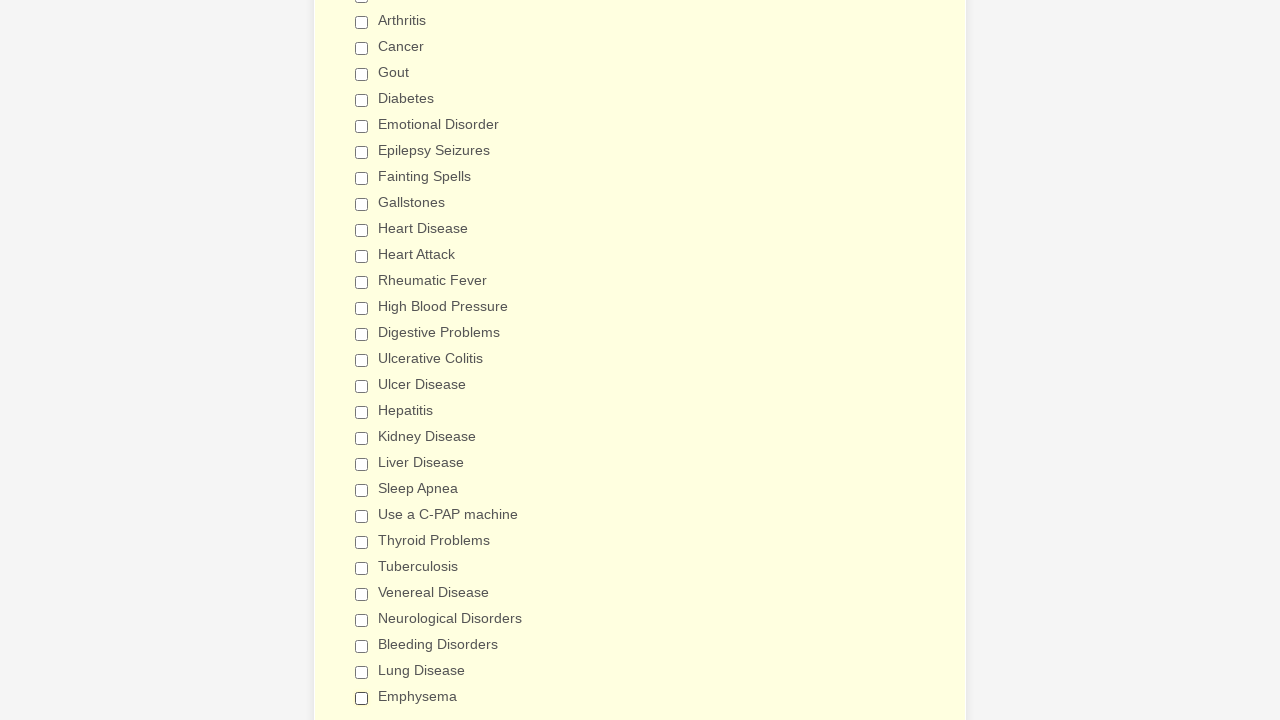

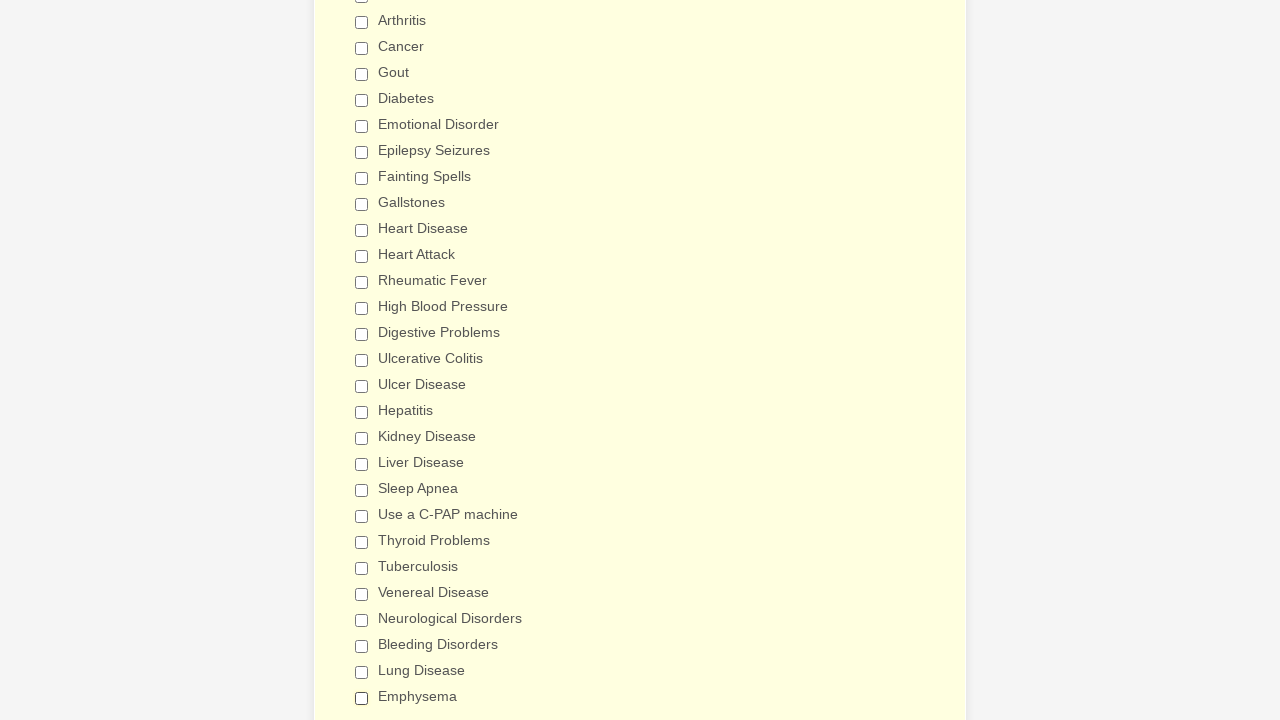